Automates playing a dot-to-dot game by connecting dots in sequence through 5 levels, completing each level by drawing from the first dot through all dots in order

Starting URL: https://play-dot-to.com/

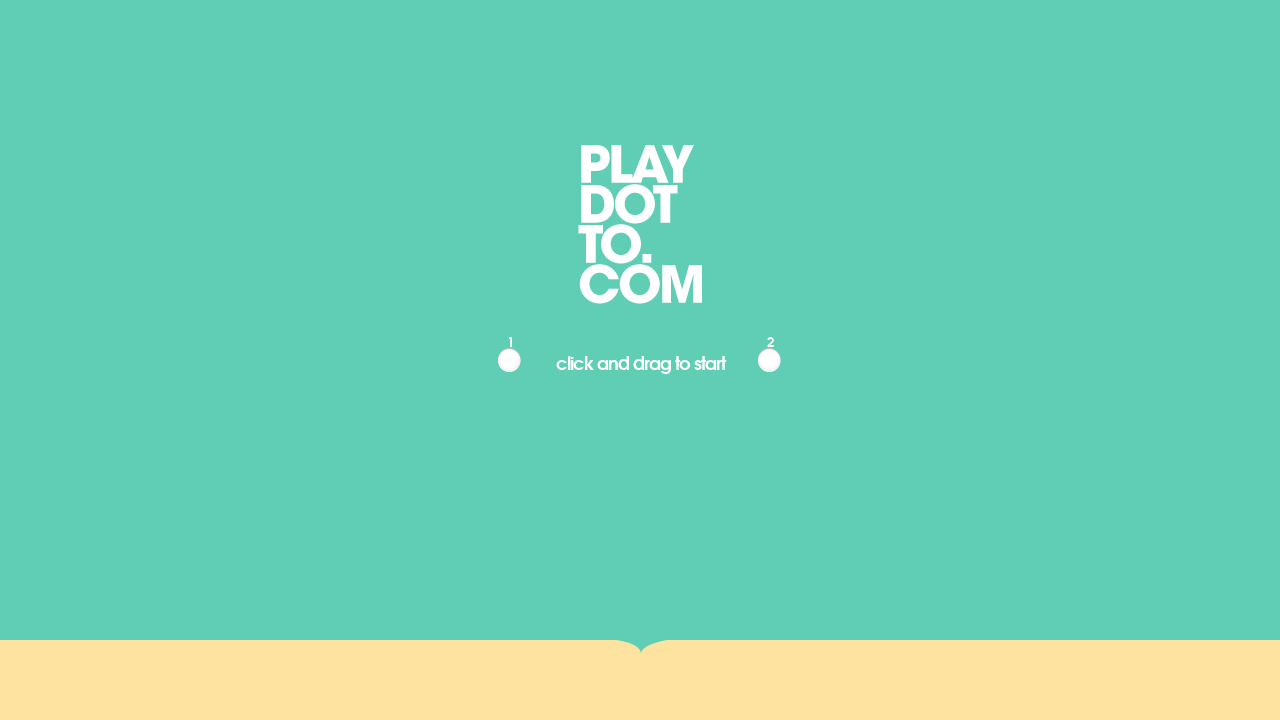

Waited for game to load - dots appeared
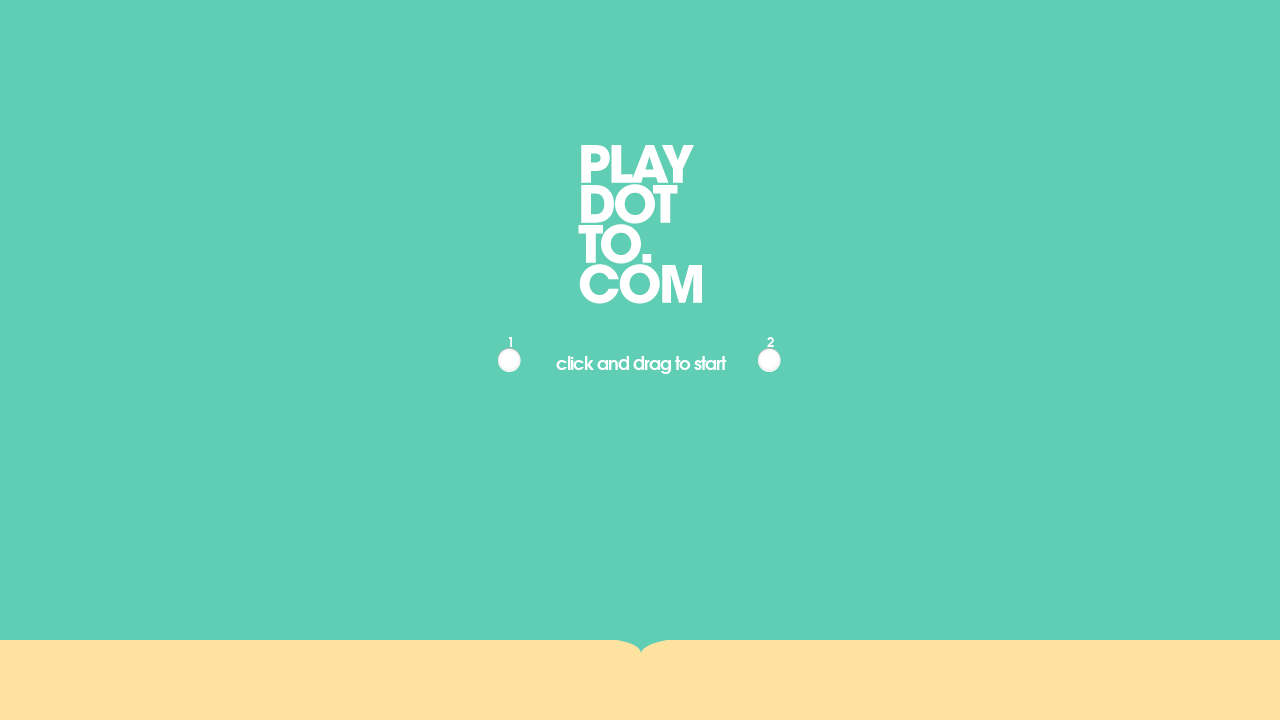

Located all dots on screen
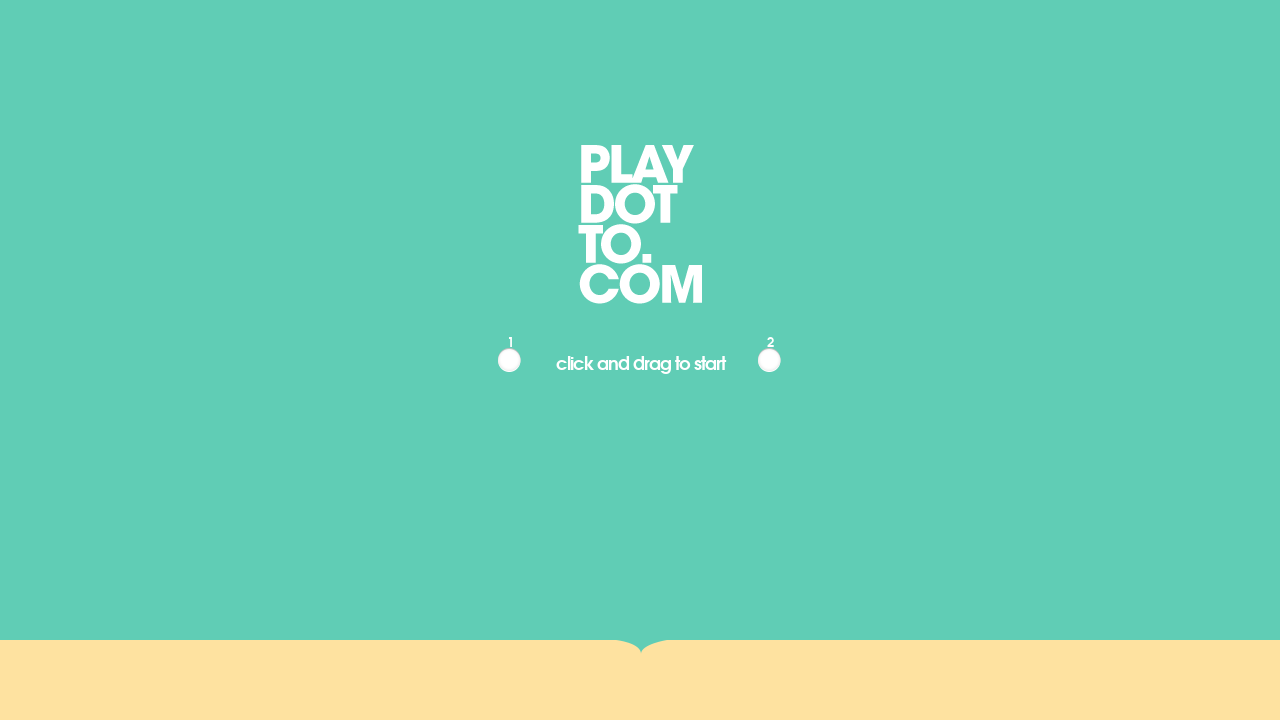

Identified first and second dots to start game
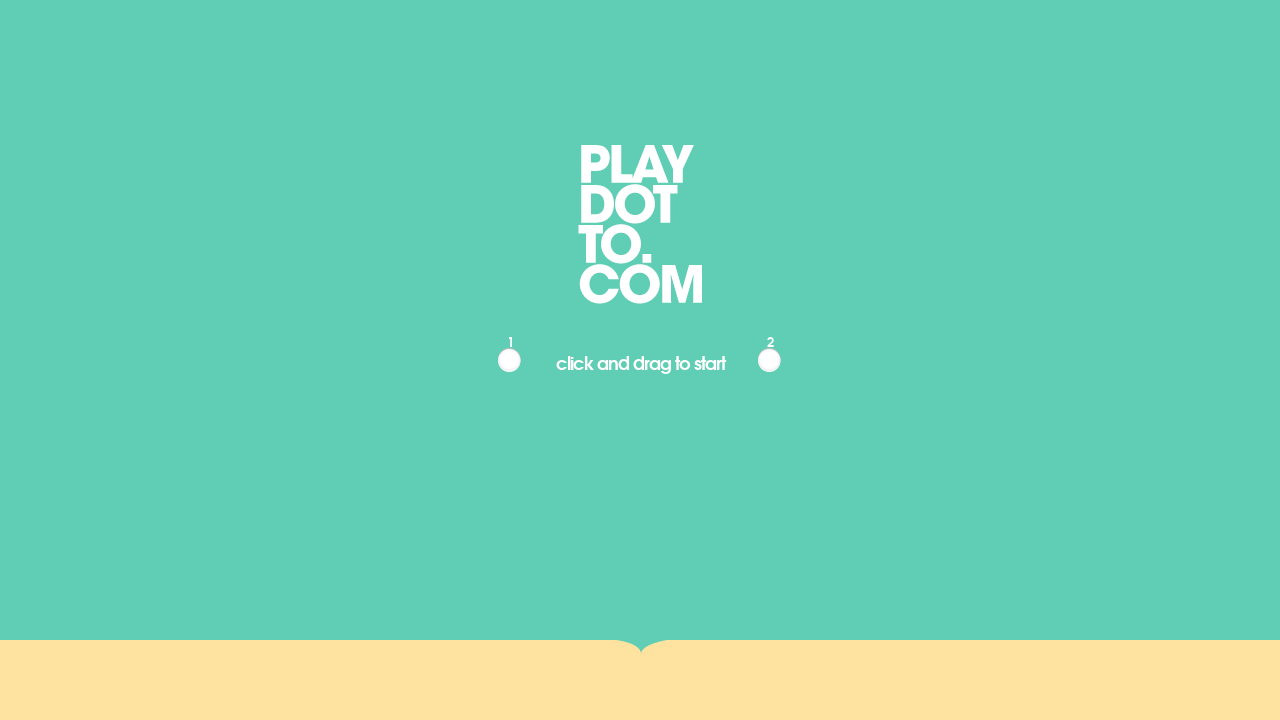

Hovered over first dot at (510, 360) on .dot >> nth=0
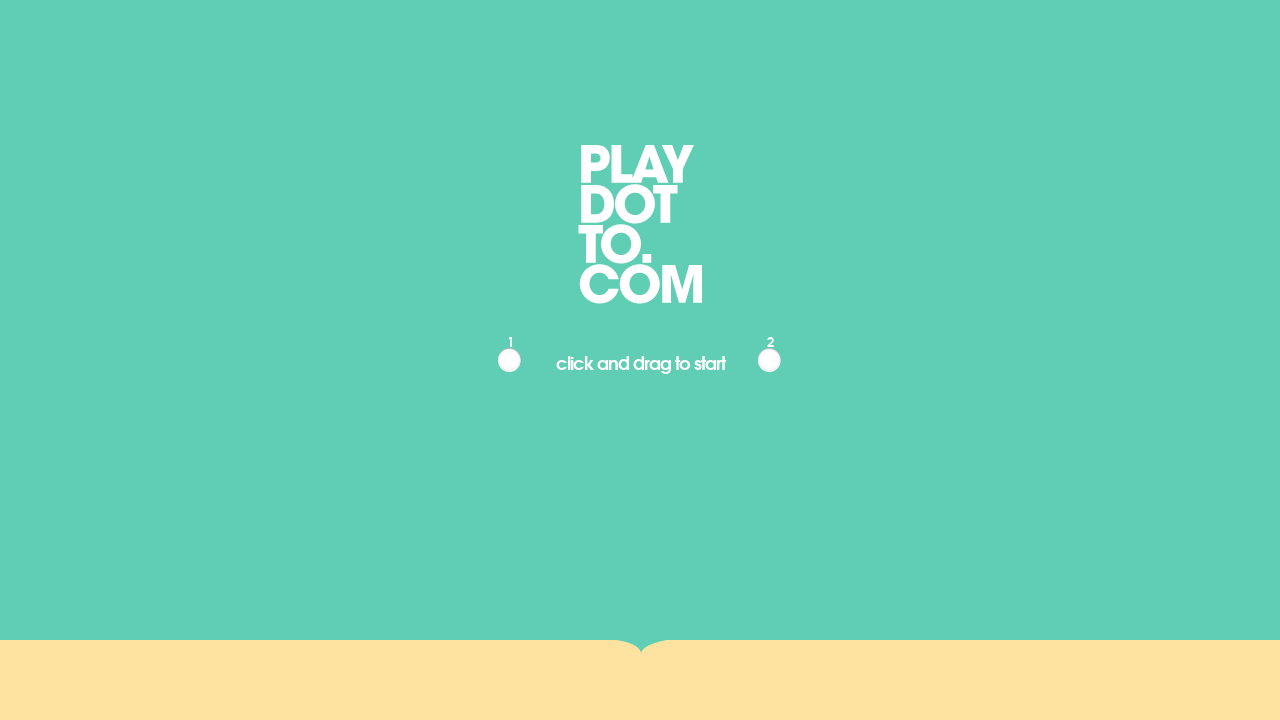

Pressed mouse down on first dot at (510, 360)
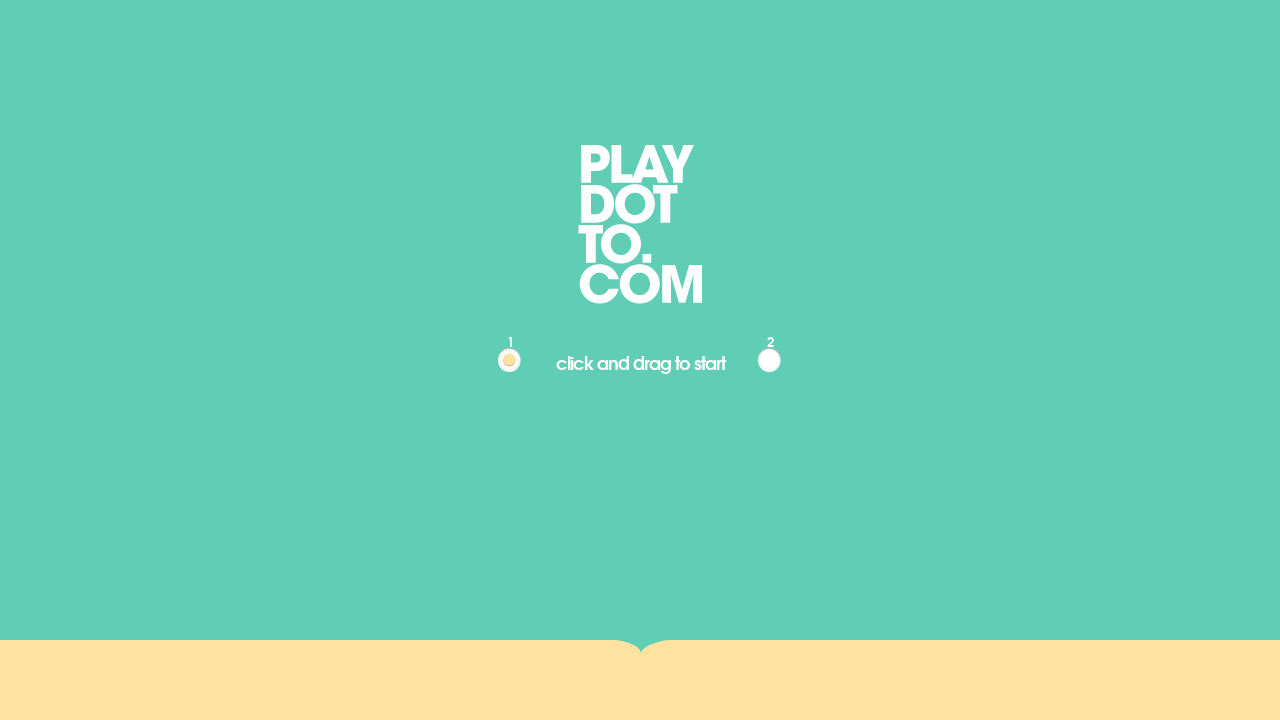

Moved to second dot at (770, 360) on .dot >> nth=1
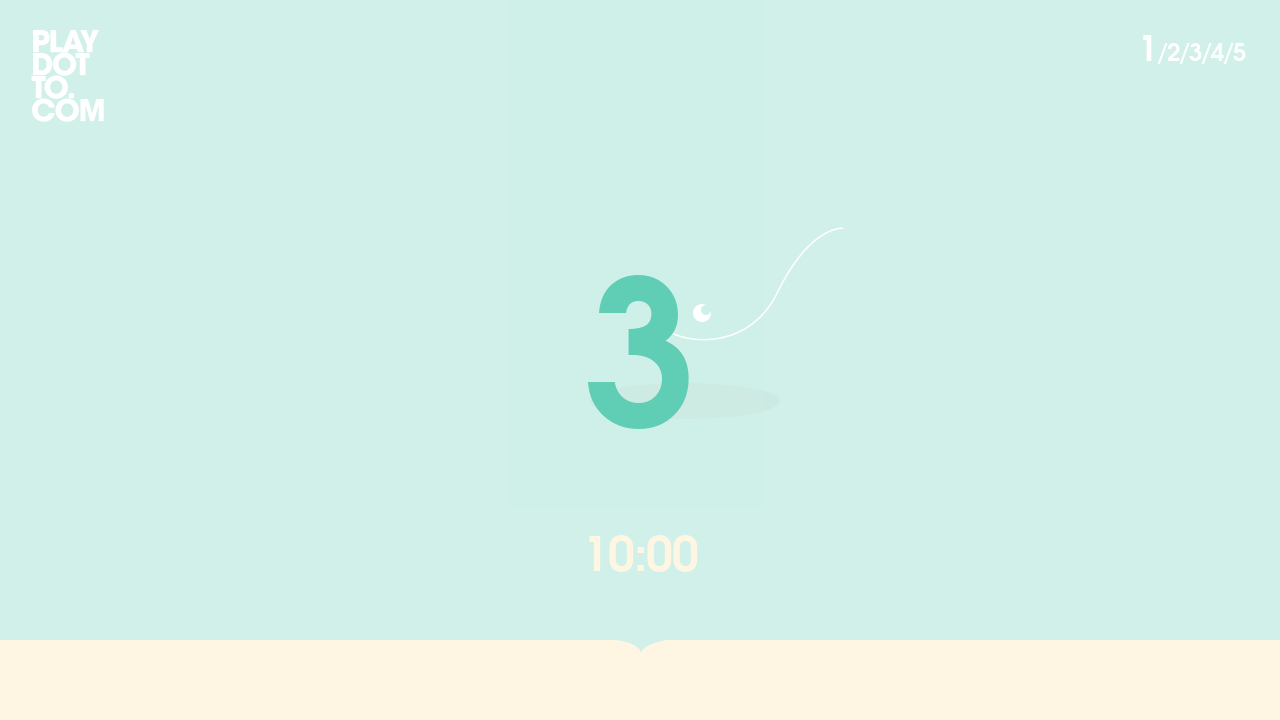

Released mouse to connect first two dots and start game at (770, 360)
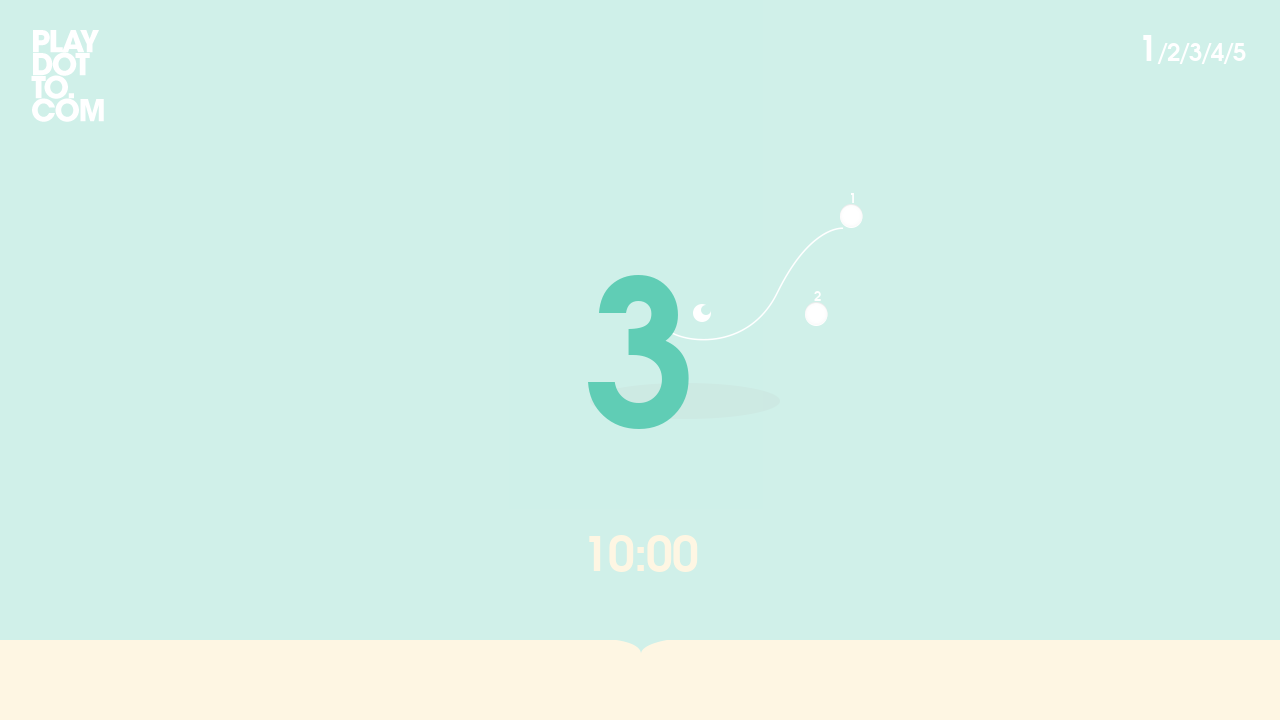

Level 1 countdown finished - level started
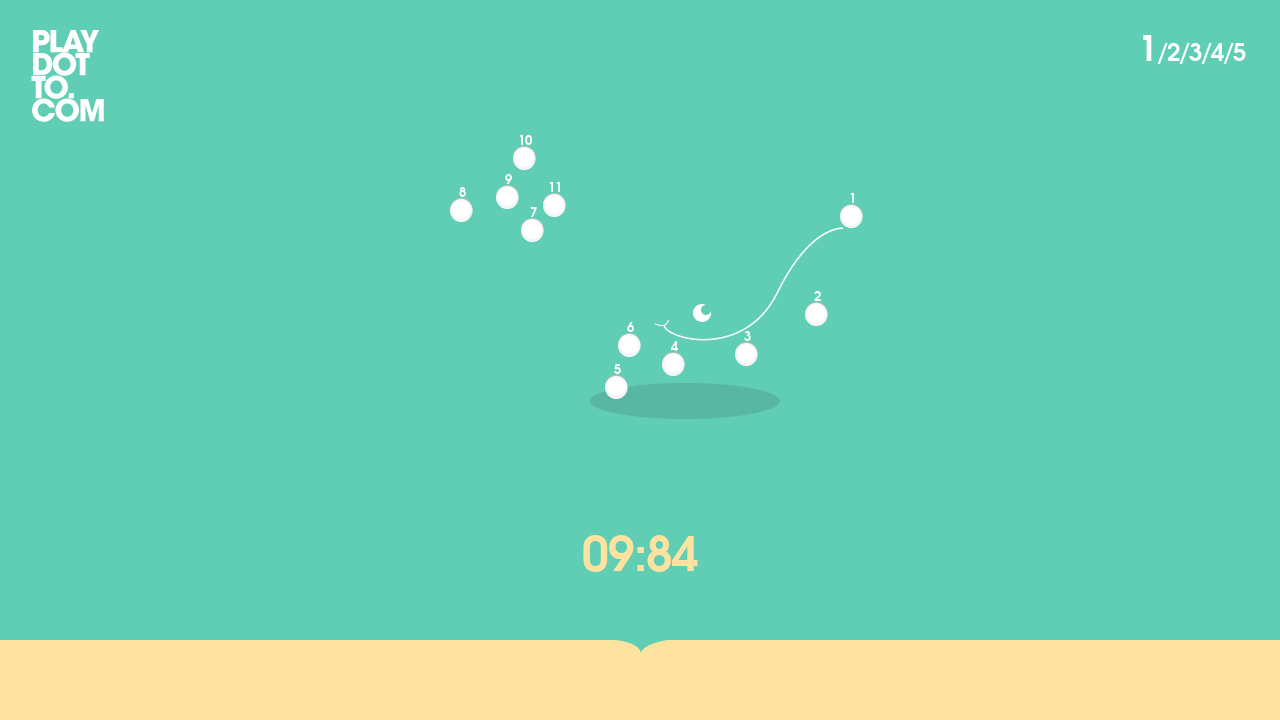

Located 11 dots for level 1
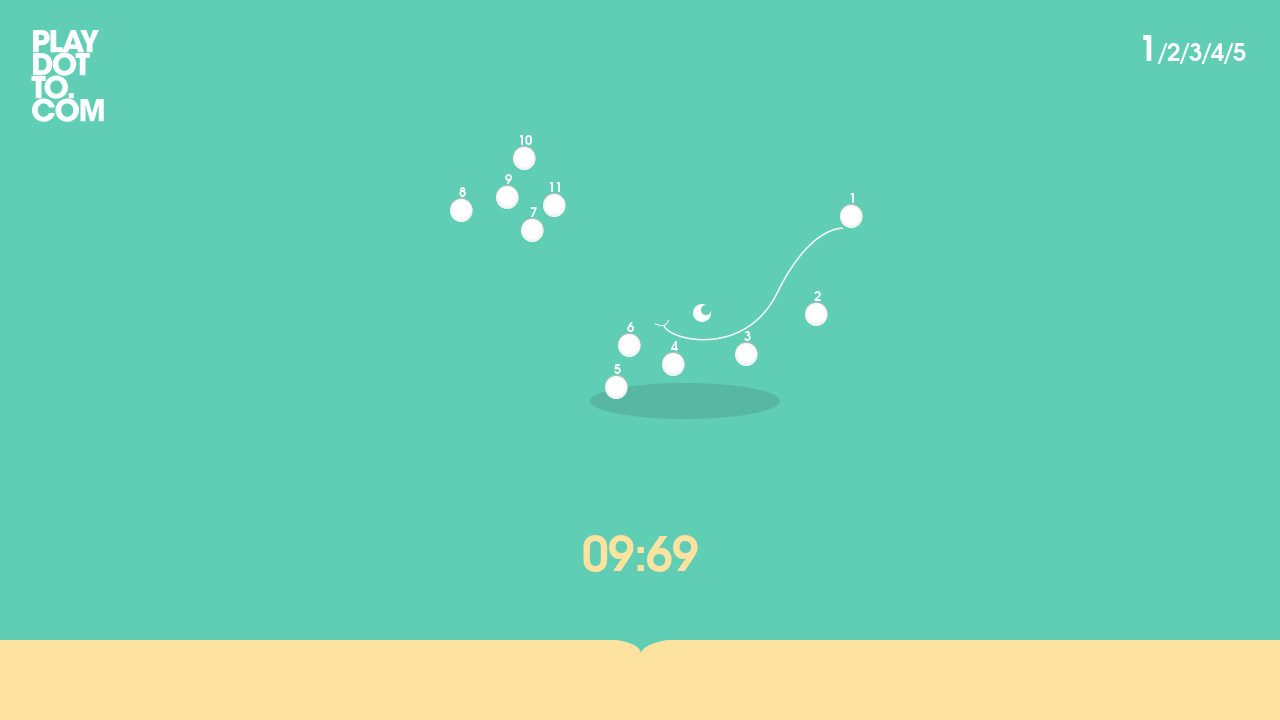

Hovered over first dot in level 1 at (852, 216) on .dot >> nth=0
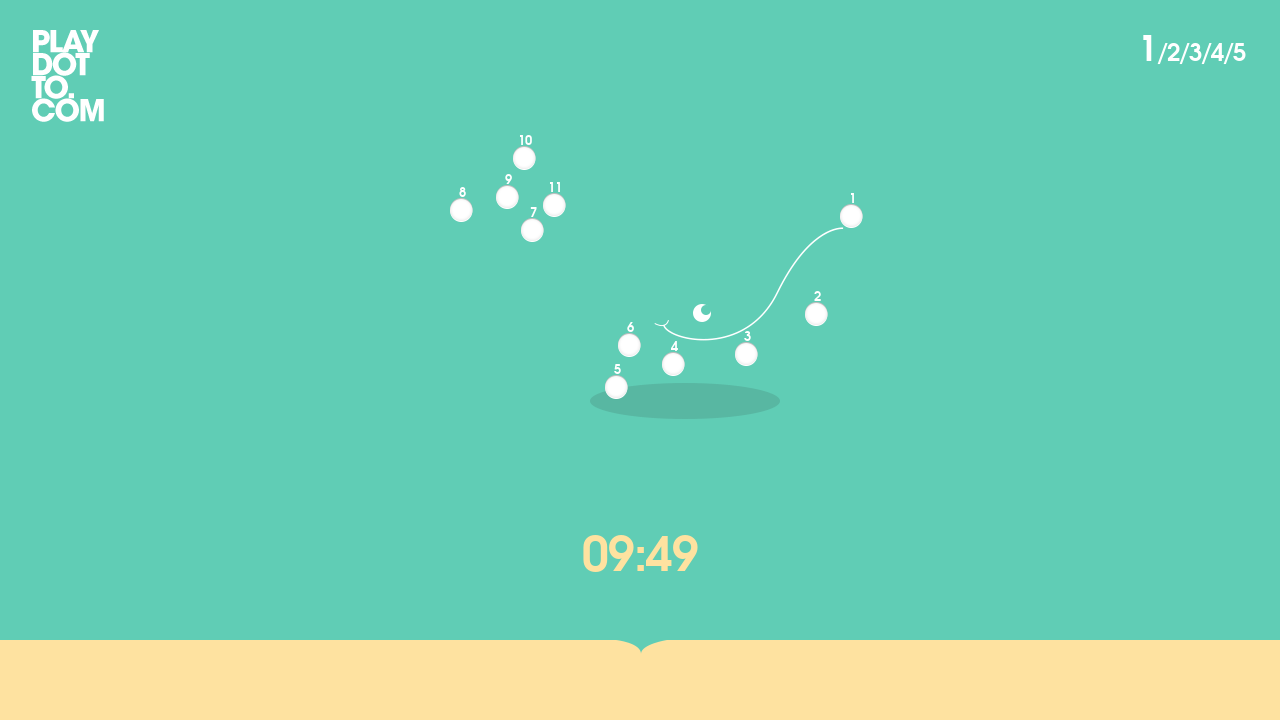

Pressed mouse down to start drawing in level 1 at (852, 216)
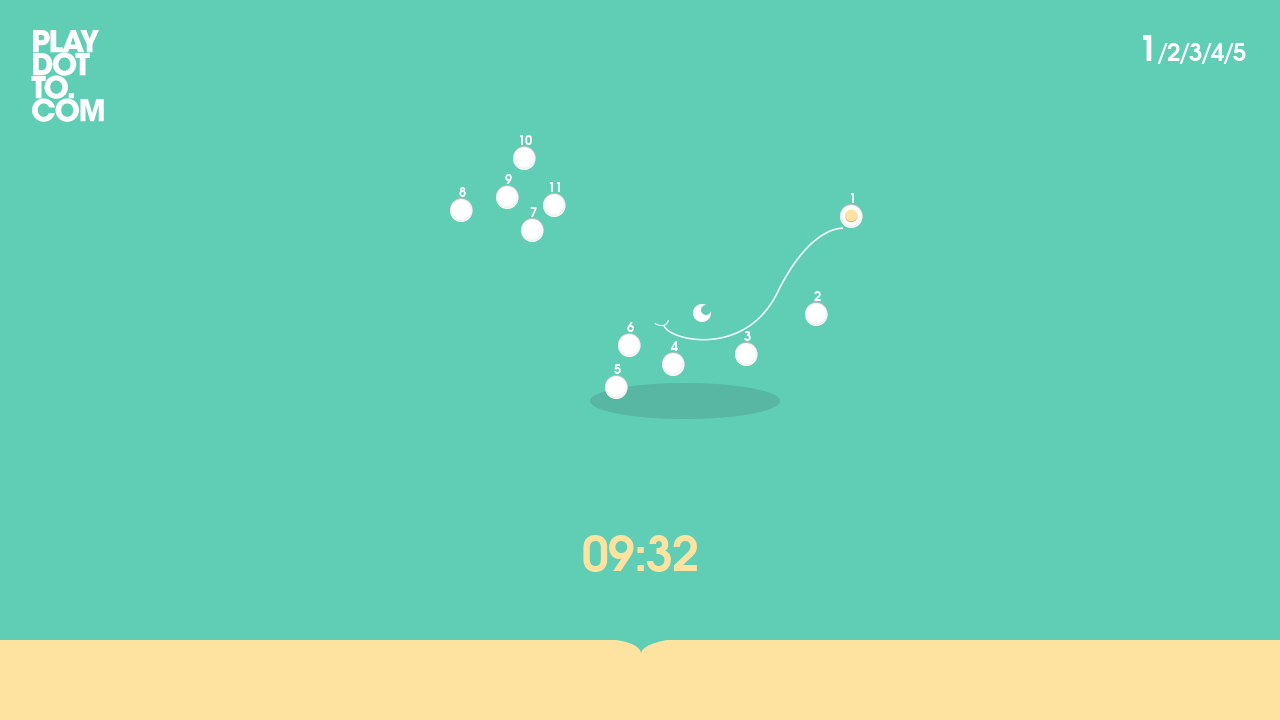

Moved to dot 2 of 11 in level 1 at (817, 314) on .dot >> nth=1
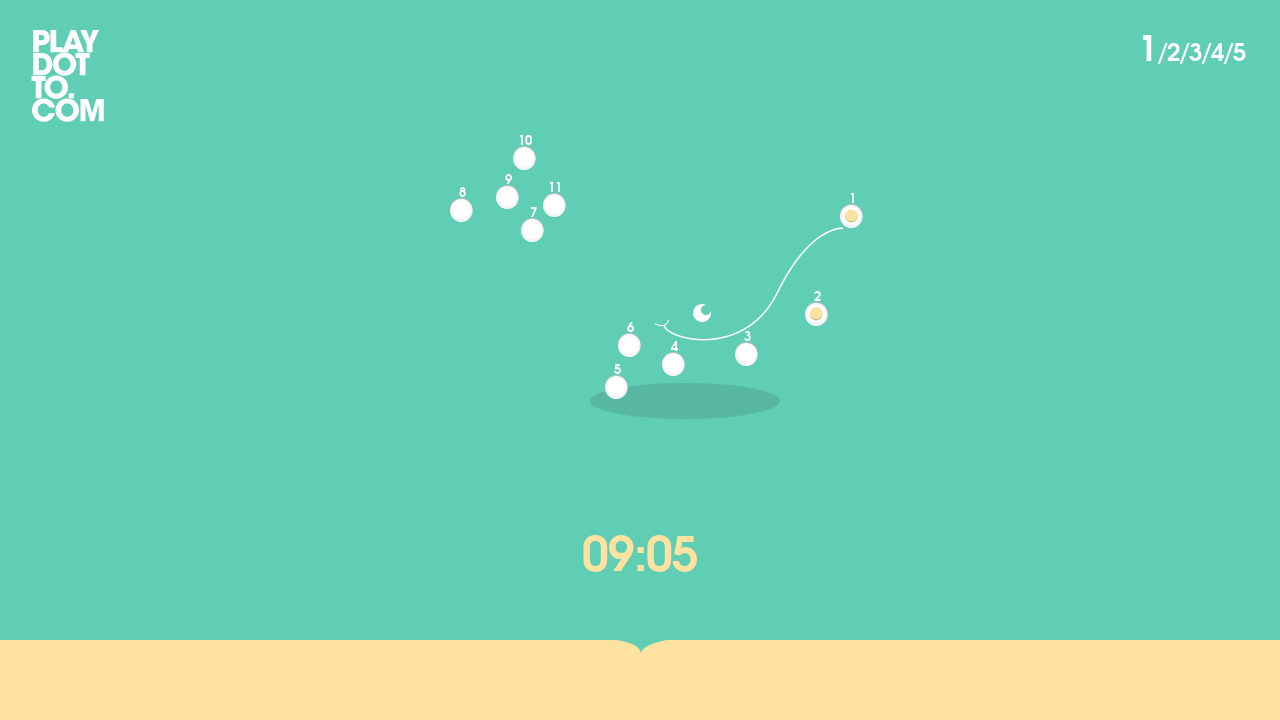

Moved to dot 3 of 11 in level 1 at (747, 354) on .dot >> nth=2
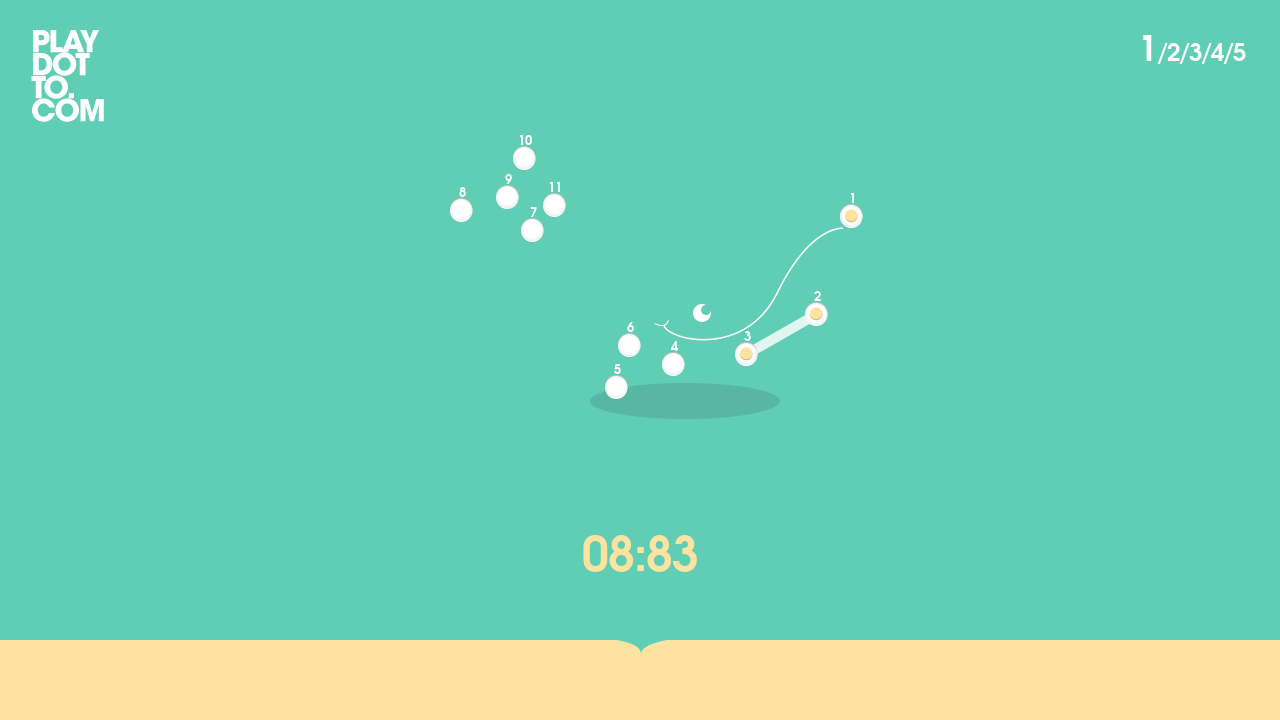

Moved to dot 4 of 11 in level 1 at (674, 364) on .dot >> nth=3
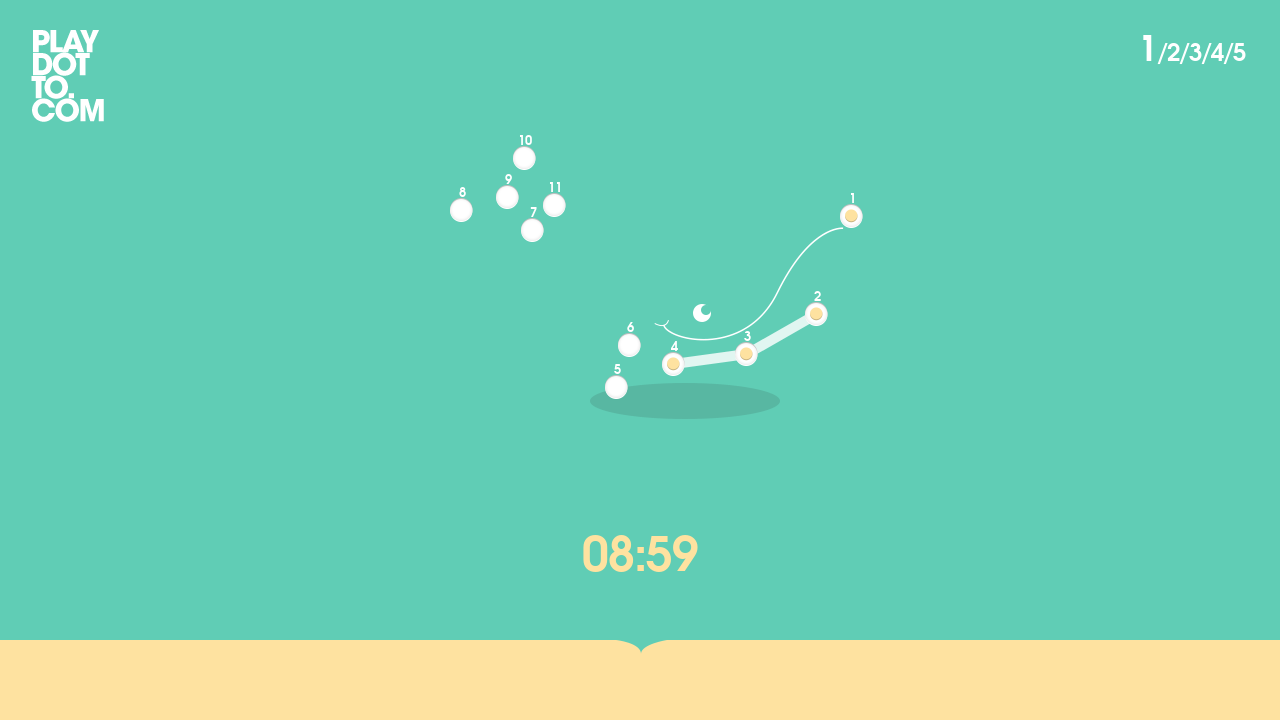

Moved to dot 5 of 11 in level 1 at (617, 387) on .dot >> nth=4
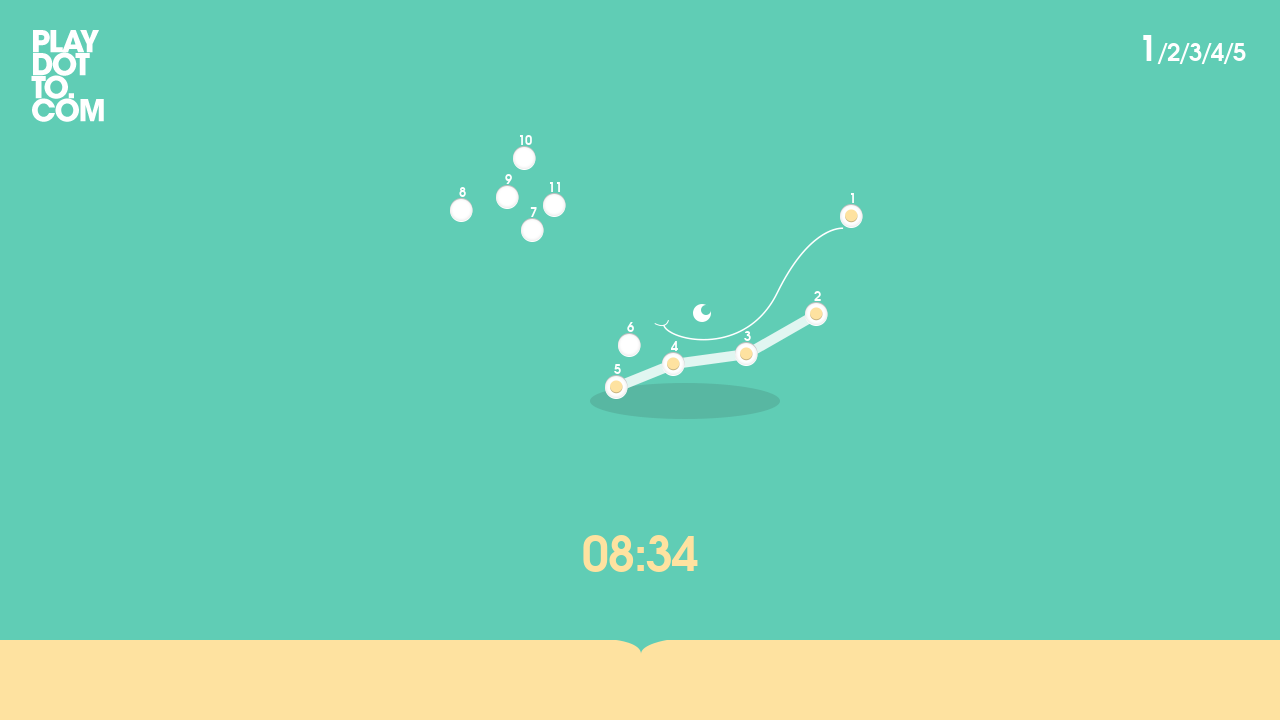

Moved to dot 6 of 11 in level 1 at (630, 345) on .dot >> nth=5
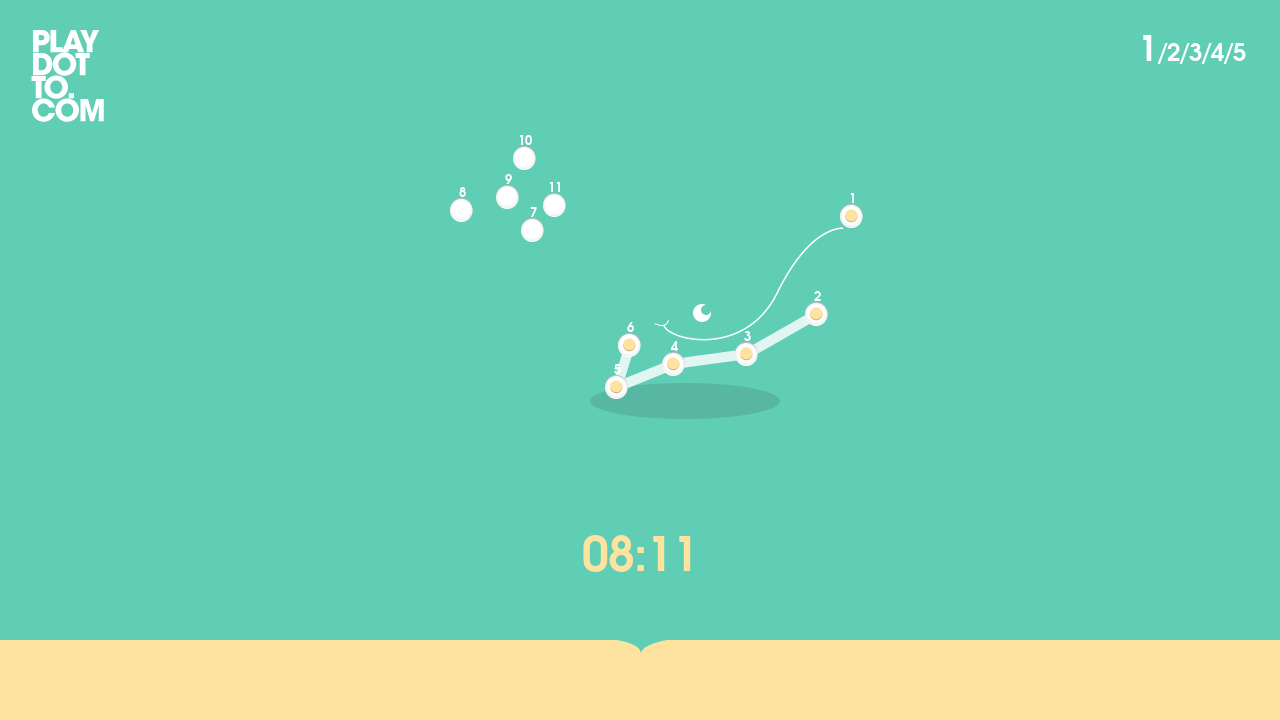

Moved to dot 7 of 11 in level 1 at (533, 230) on .dot >> nth=6
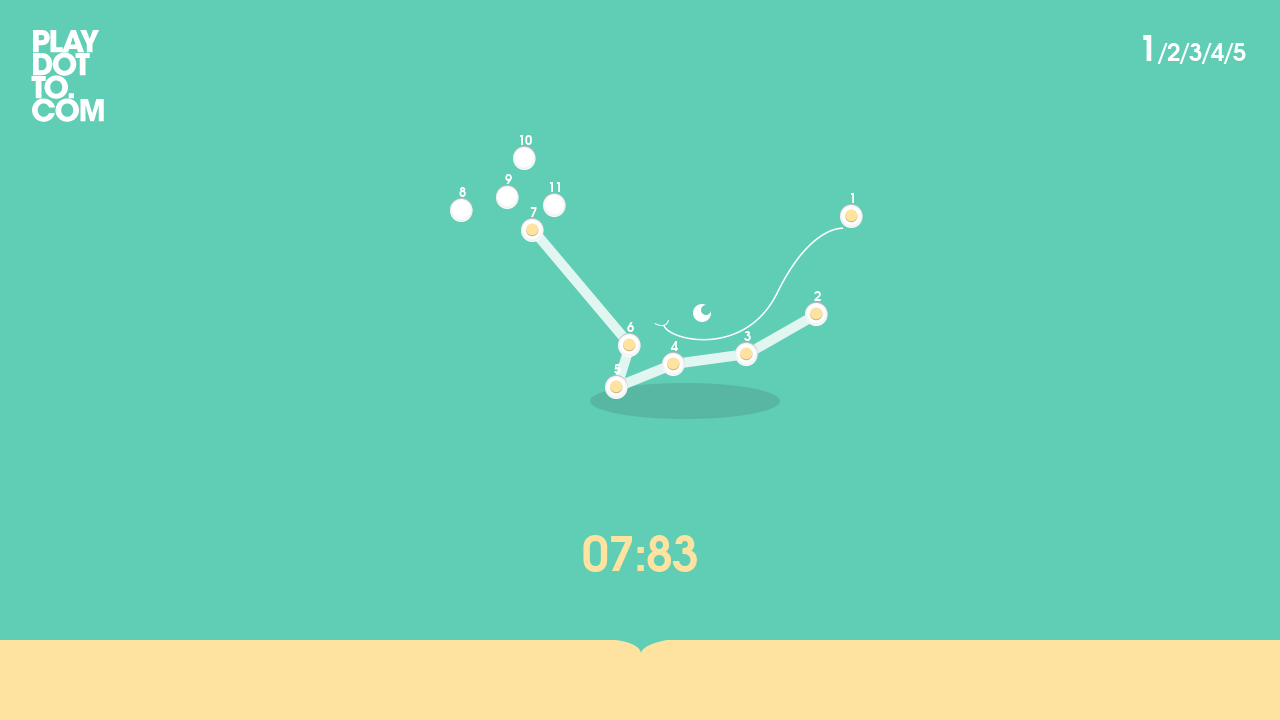

Moved to dot 8 of 11 in level 1 at (462, 210) on .dot >> nth=7
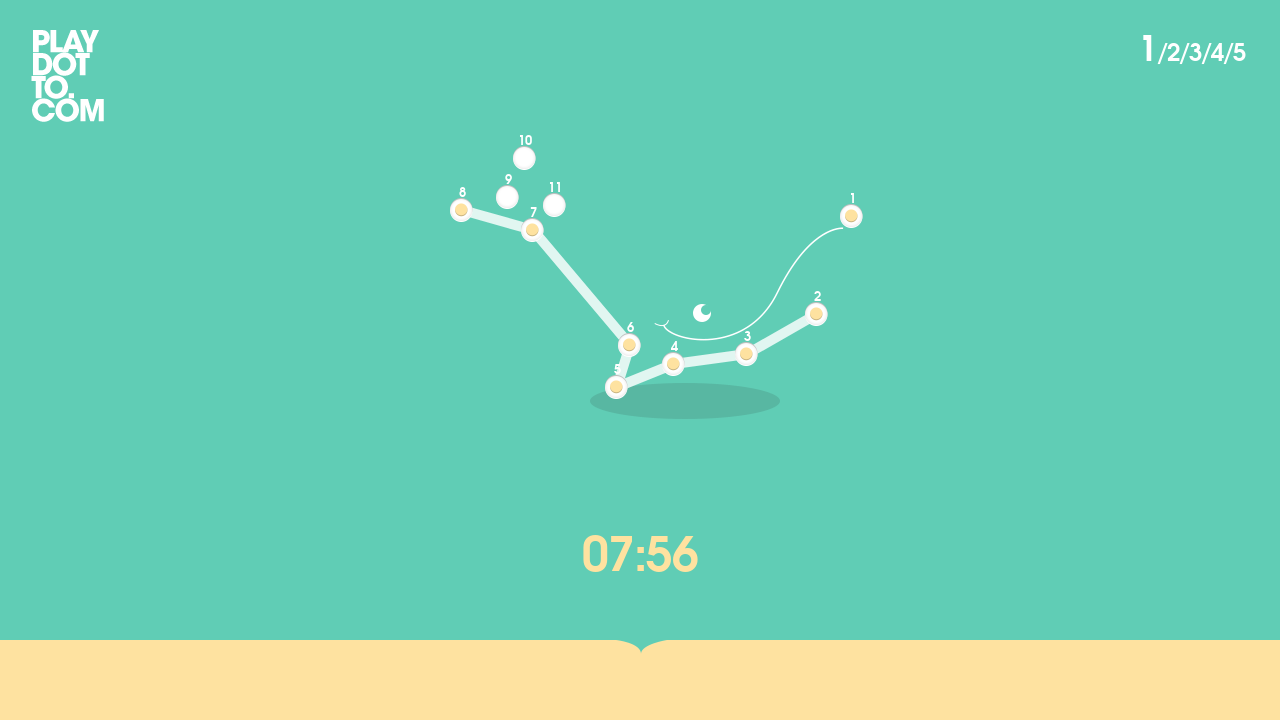

Moved to dot 9 of 11 in level 1 at (508, 197) on .dot >> nth=8
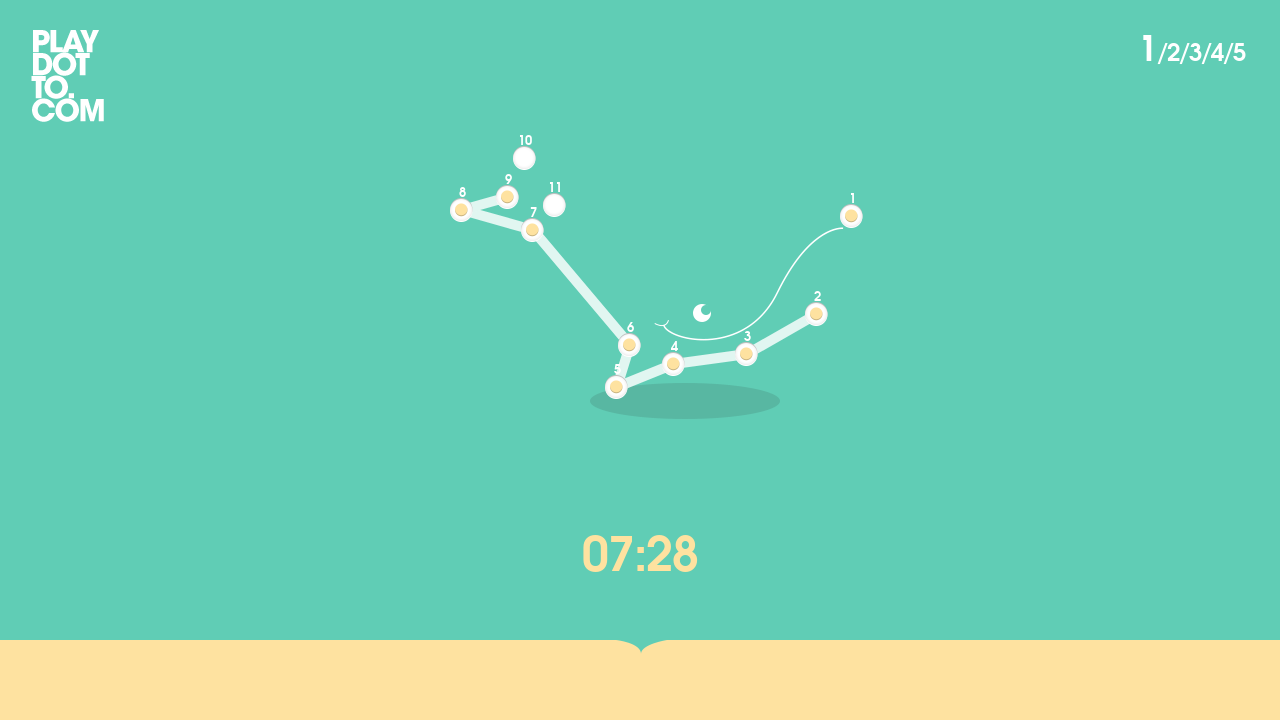

Moved to dot 10 of 11 in level 1 at (525, 158) on .dot >> nth=9
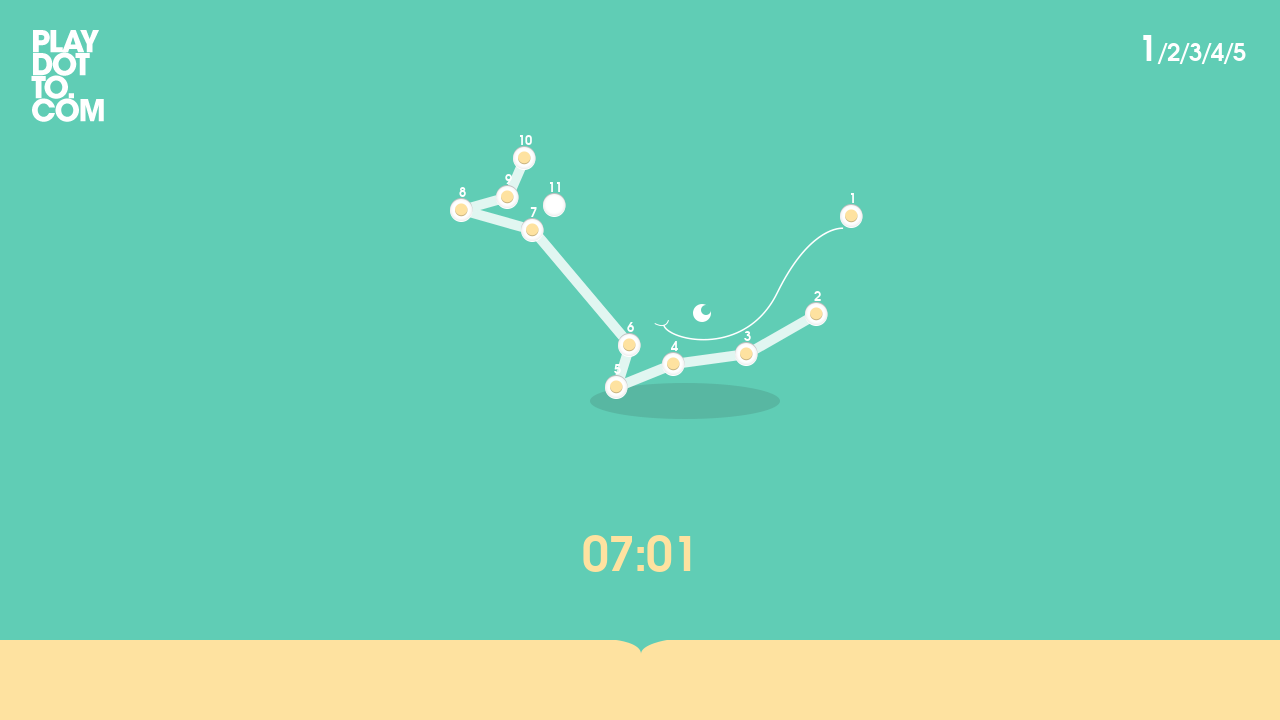

Moved to dot 11 of 11 in level 1 at (555, 205) on .dot >> nth=10
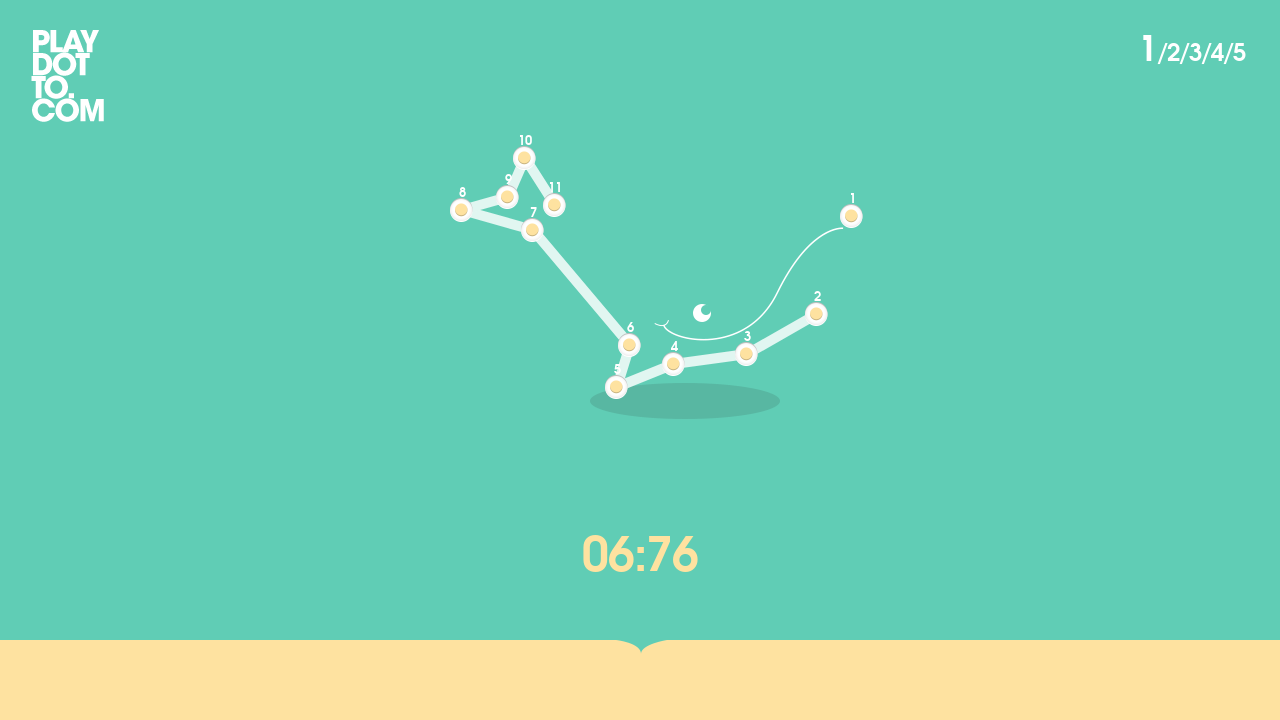

Returned to first dot to complete shape in level 1 at (852, 216) on .dot >> nth=0
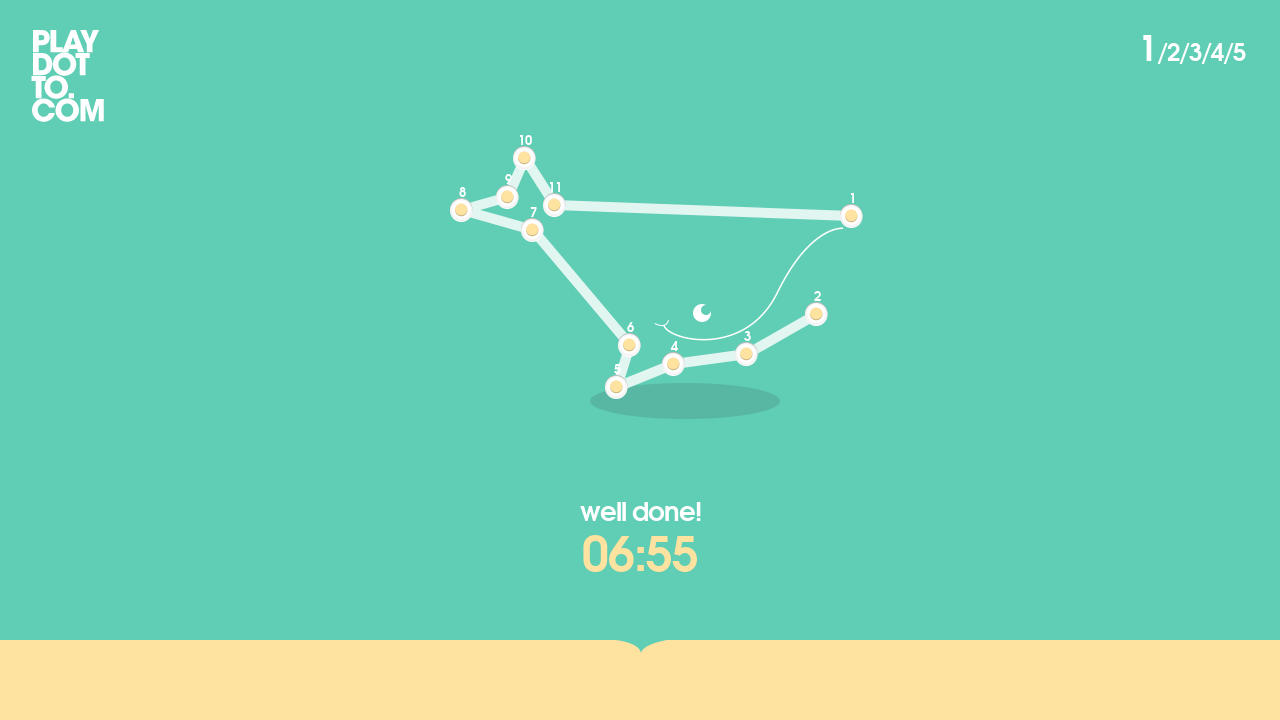

Released mouse to complete level 1 at (852, 216)
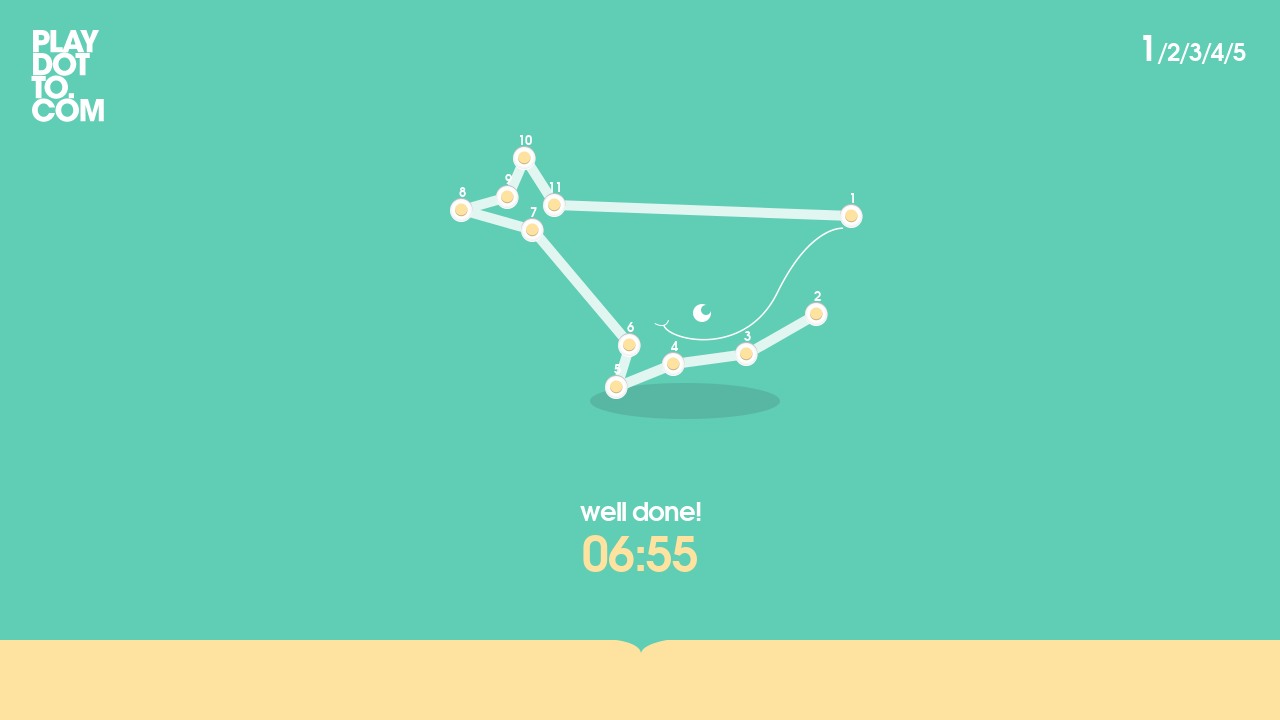

Countdown for level 2 appeared
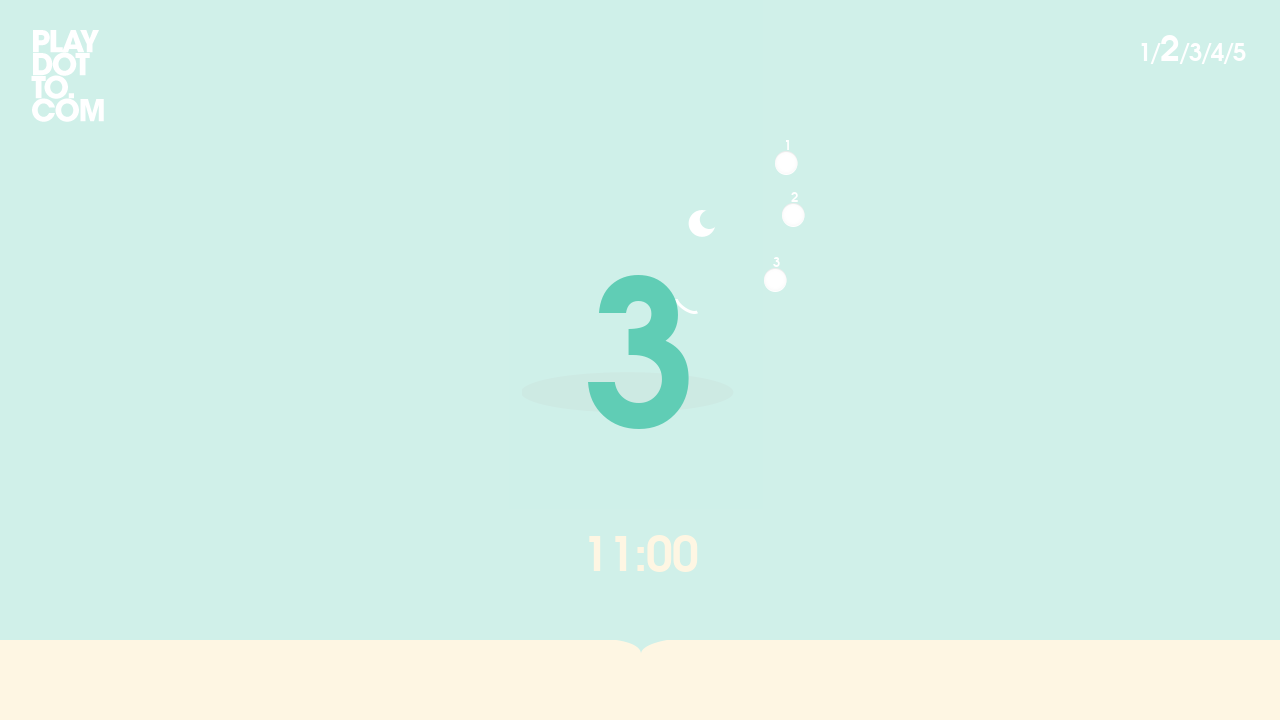

Level 2 countdown finished - level started
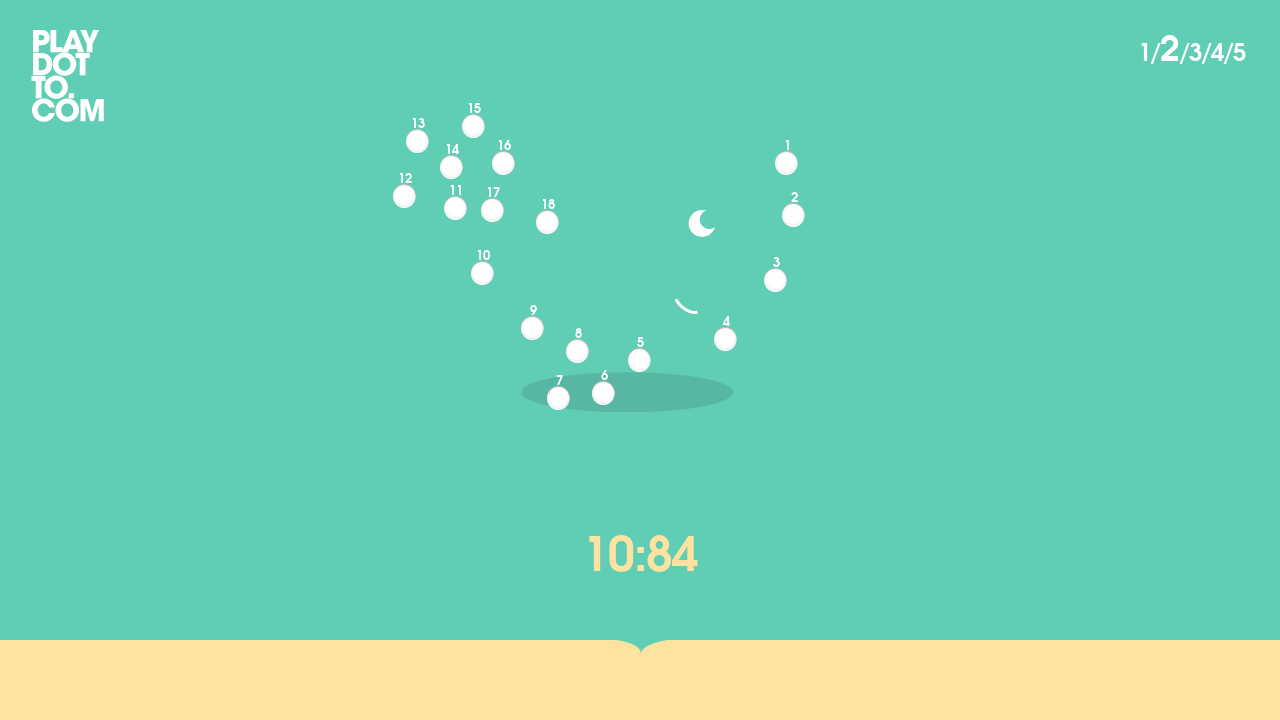

Located 18 dots for level 2
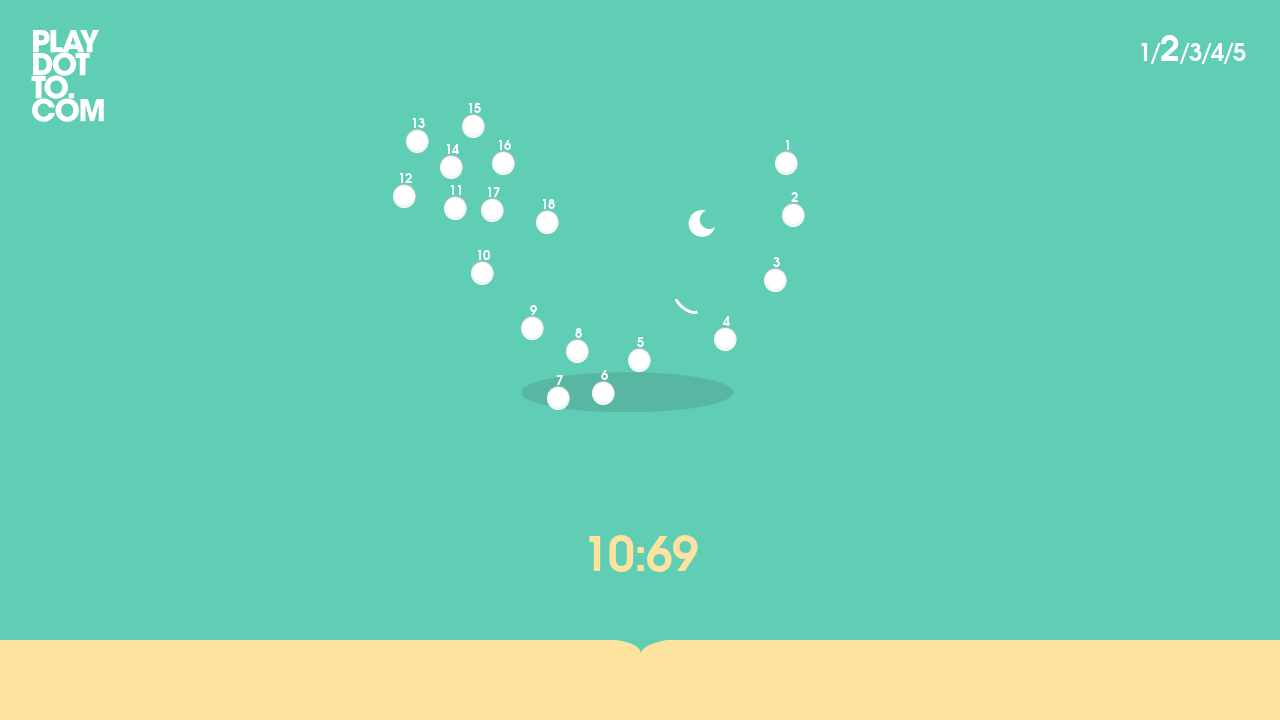

Hovered over first dot in level 2 at (787, 163) on .dot >> nth=0
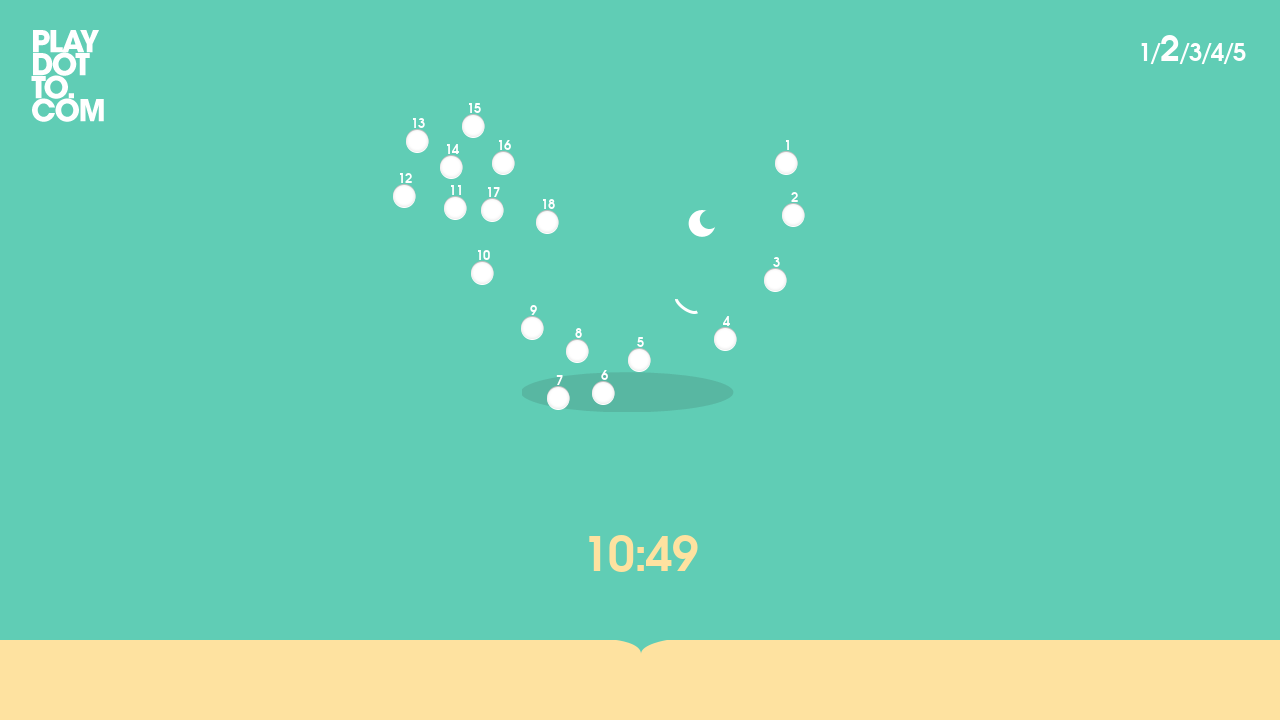

Pressed mouse down to start drawing in level 2 at (787, 163)
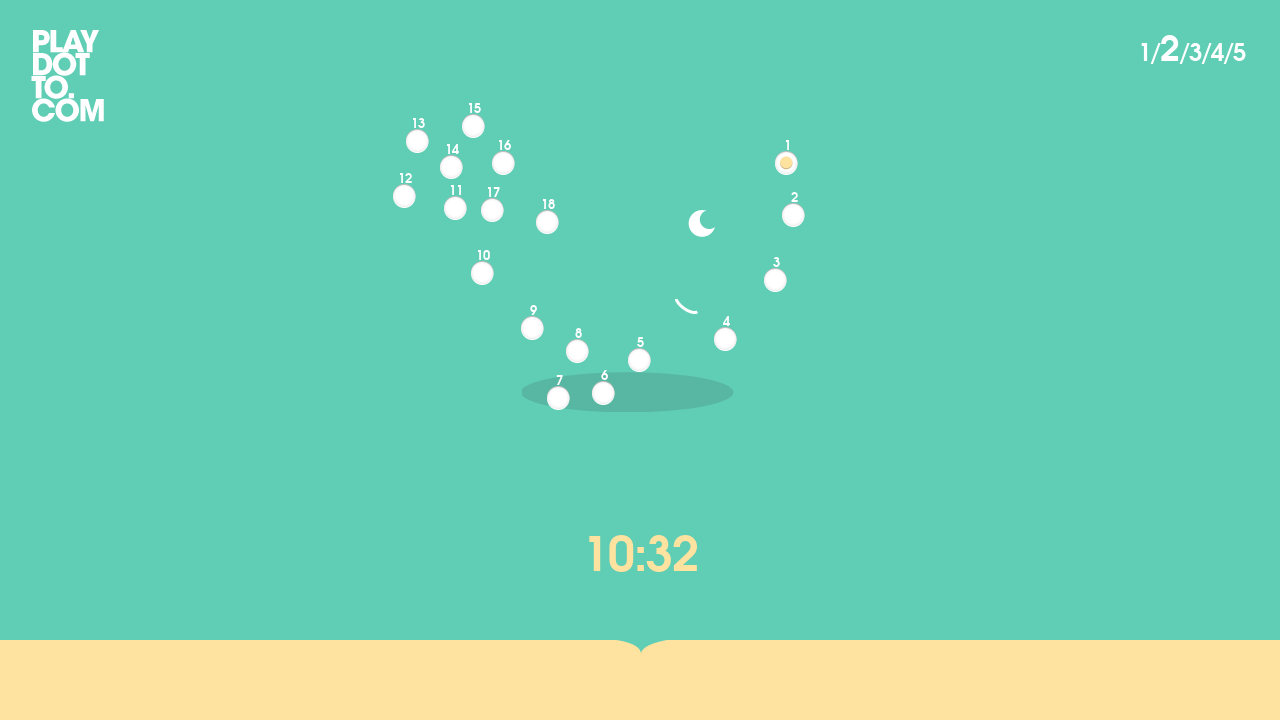

Moved to dot 2 of 18 in level 2 at (794, 215) on .dot >> nth=1
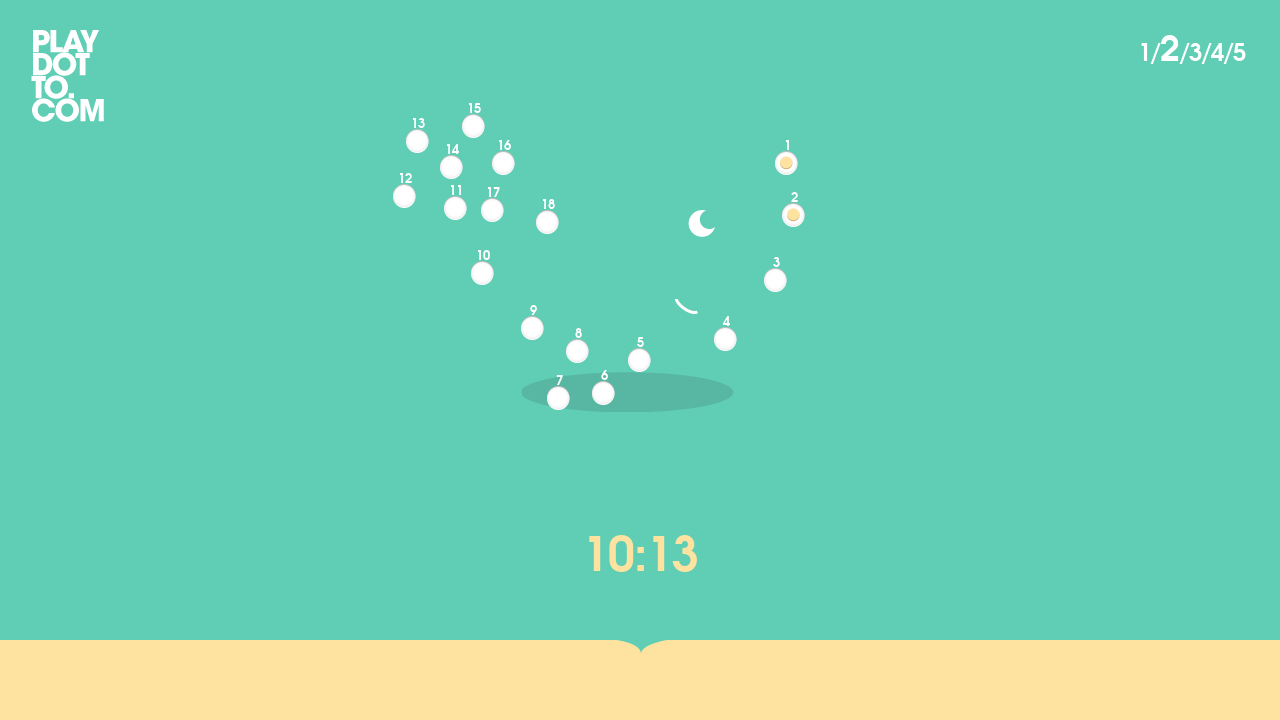

Moved to dot 3 of 18 in level 2 at (776, 280) on .dot >> nth=2
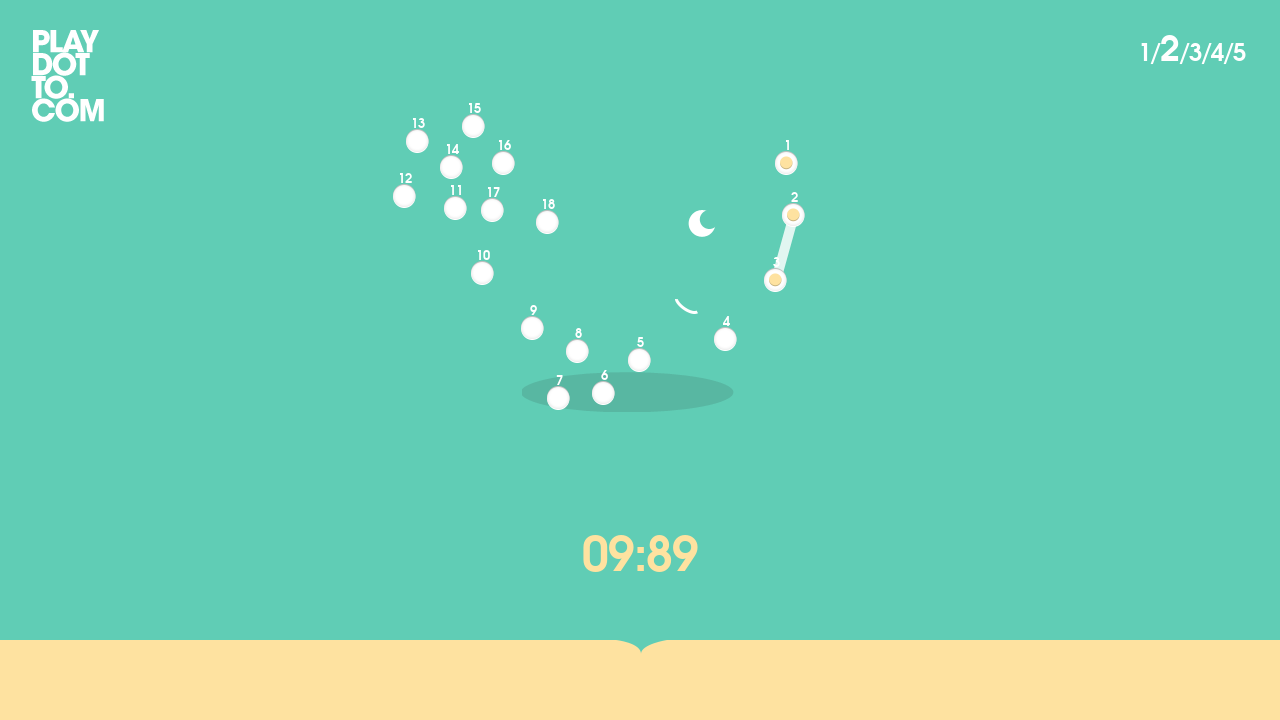

Moved to dot 4 of 18 in level 2 at (726, 339) on .dot >> nth=3
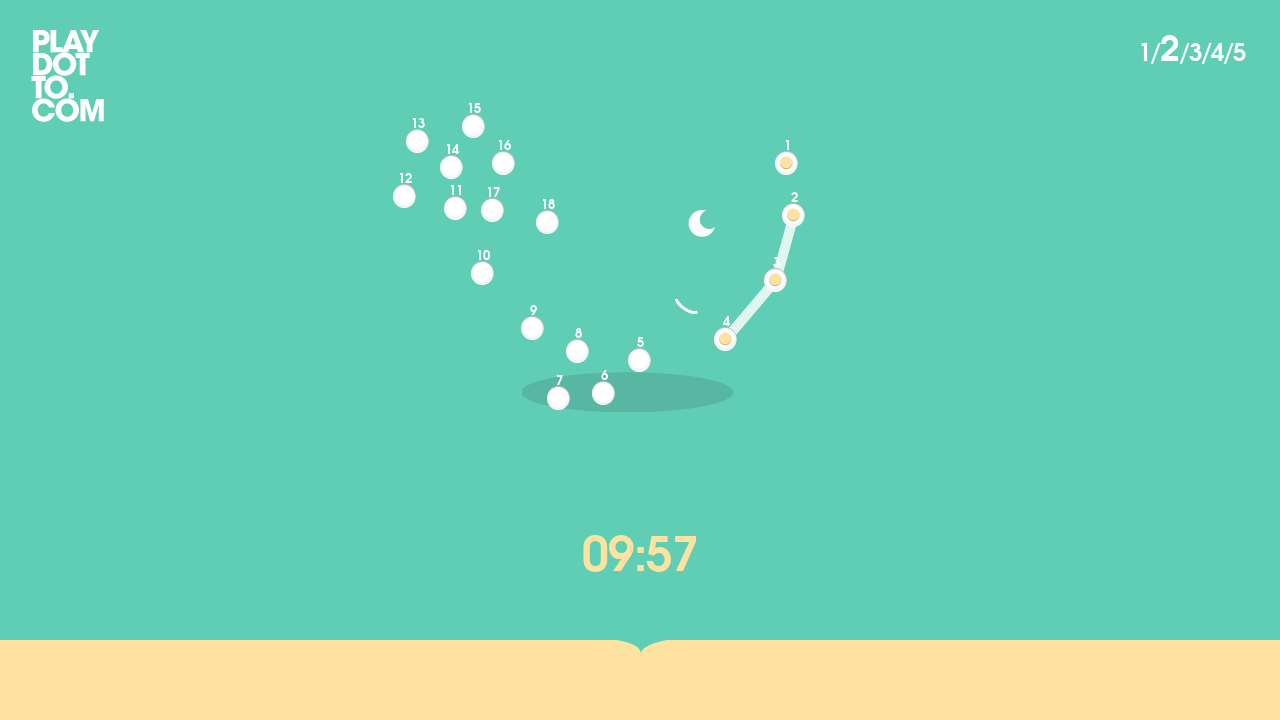

Moved to dot 5 of 18 in level 2 at (640, 360) on .dot >> nth=4
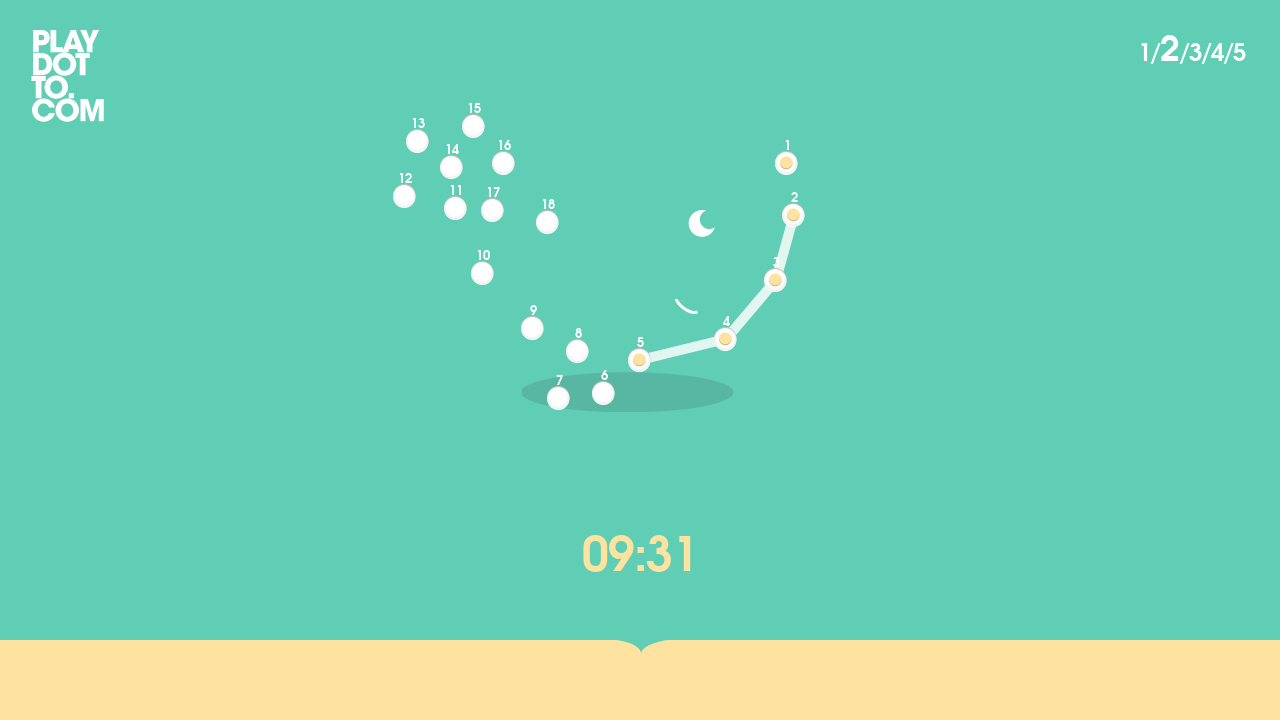

Moved to dot 6 of 18 in level 2 at (604, 393) on .dot >> nth=5
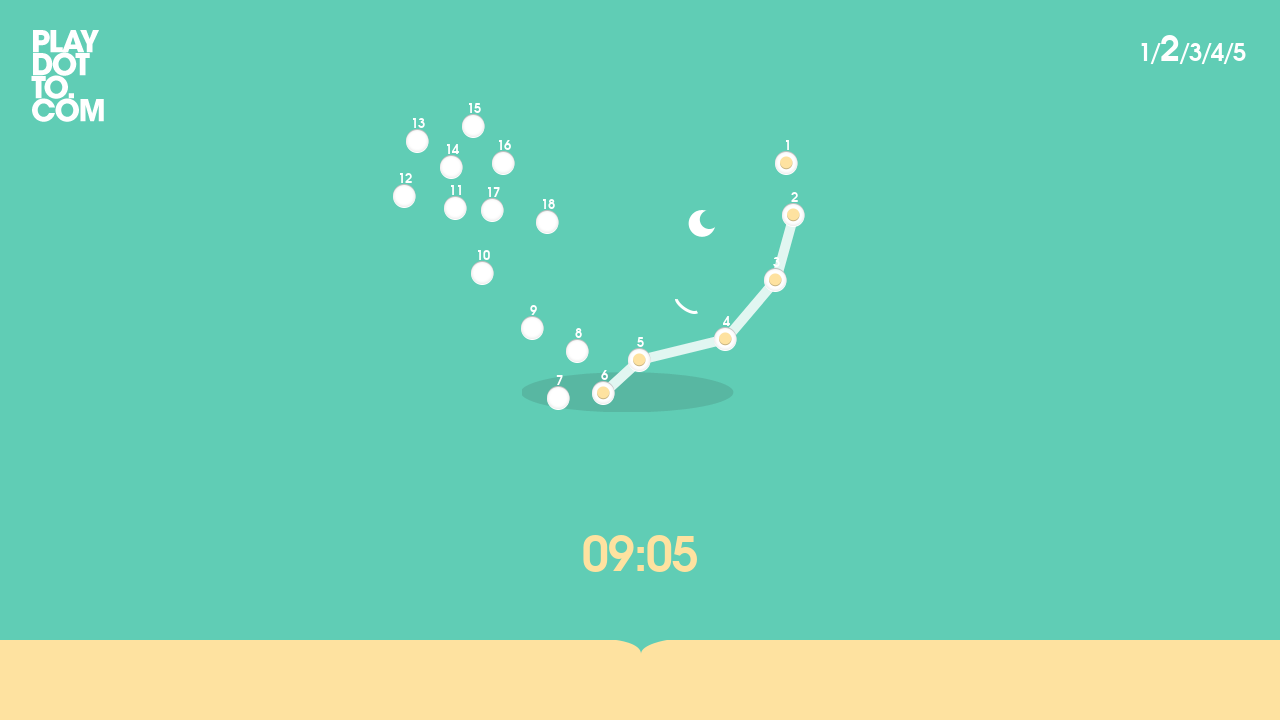

Moved to dot 7 of 18 in level 2 at (559, 398) on .dot >> nth=6
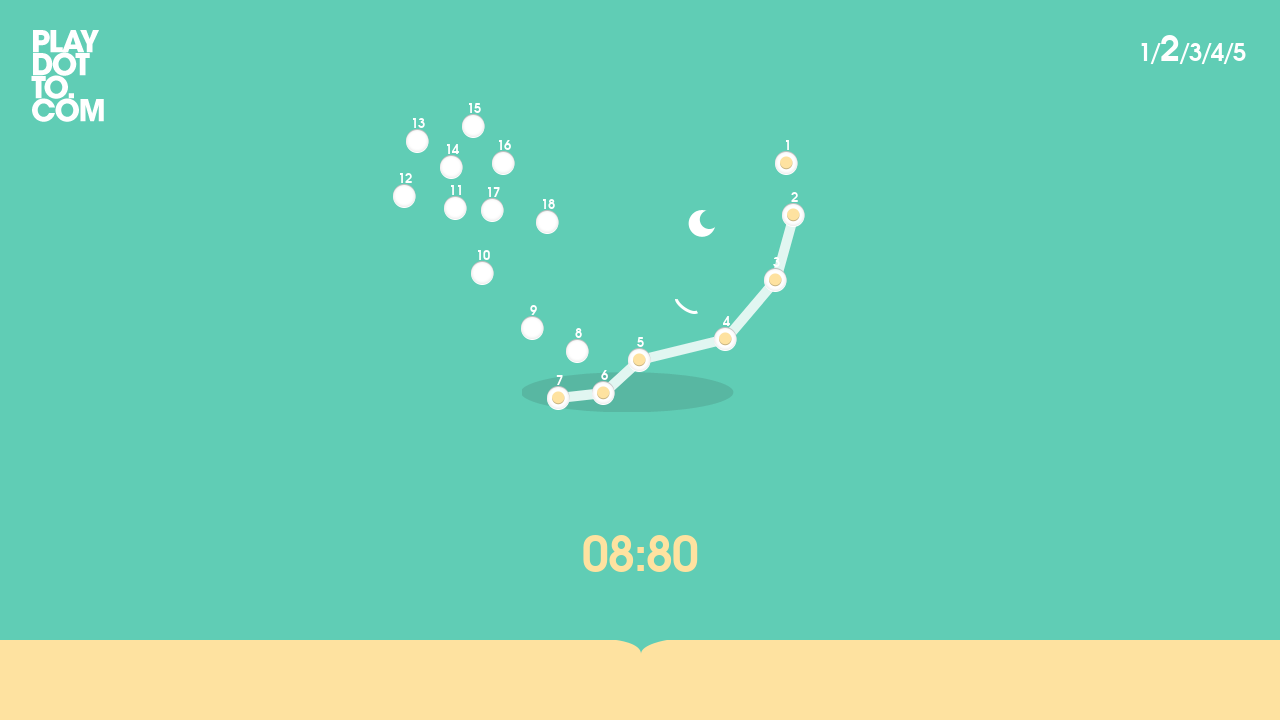

Moved to dot 8 of 18 in level 2 at (578, 351) on .dot >> nth=7
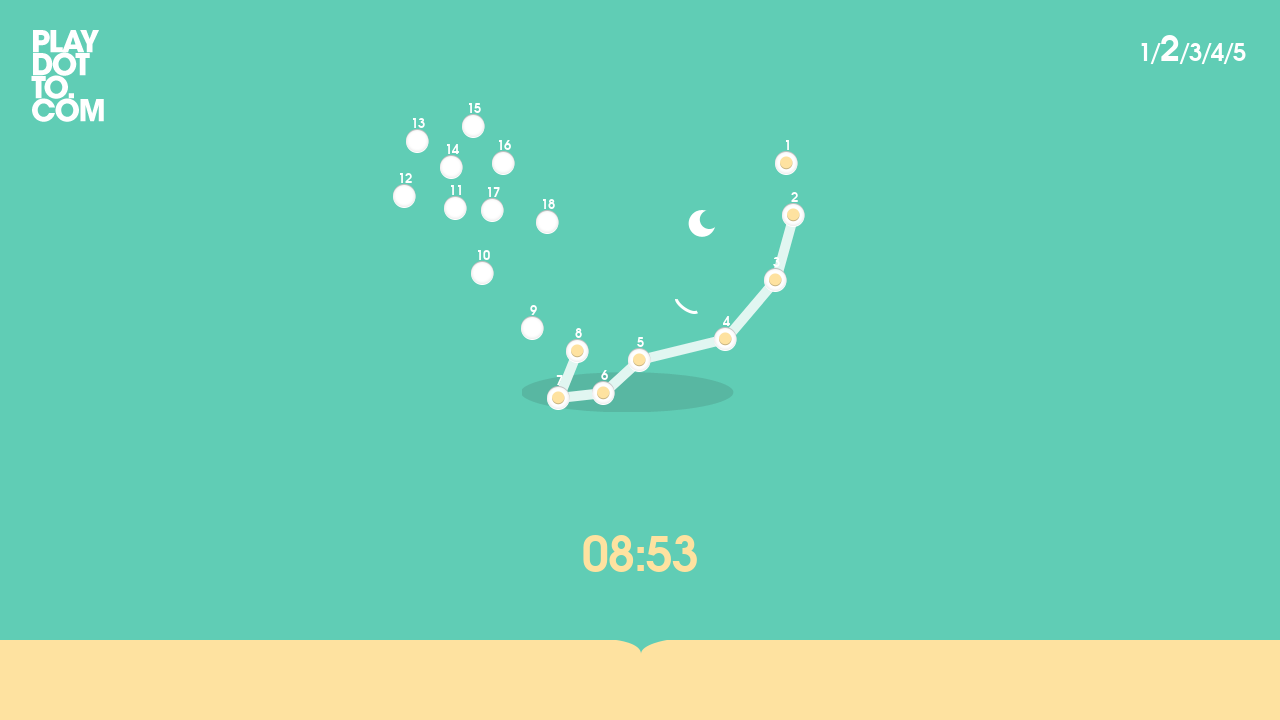

Moved to dot 9 of 18 in level 2 at (533, 328) on .dot >> nth=8
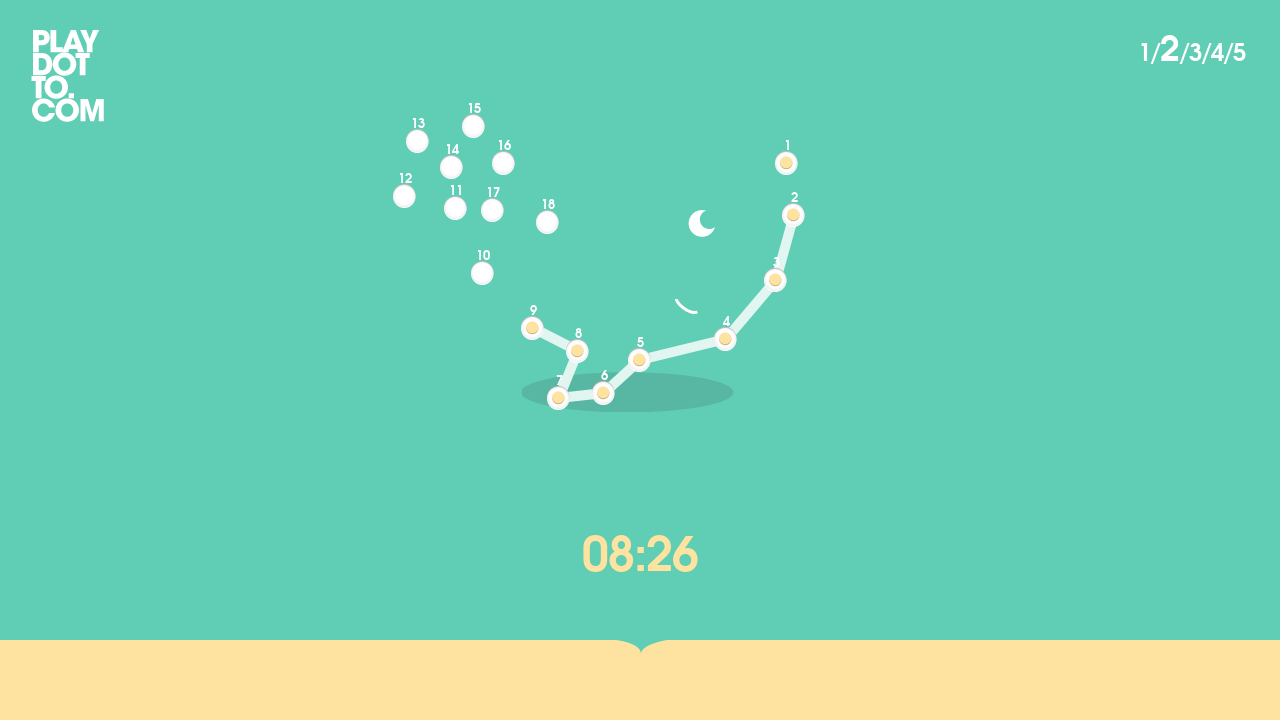

Moved to dot 10 of 18 in level 2 at (483, 273) on .dot >> nth=9
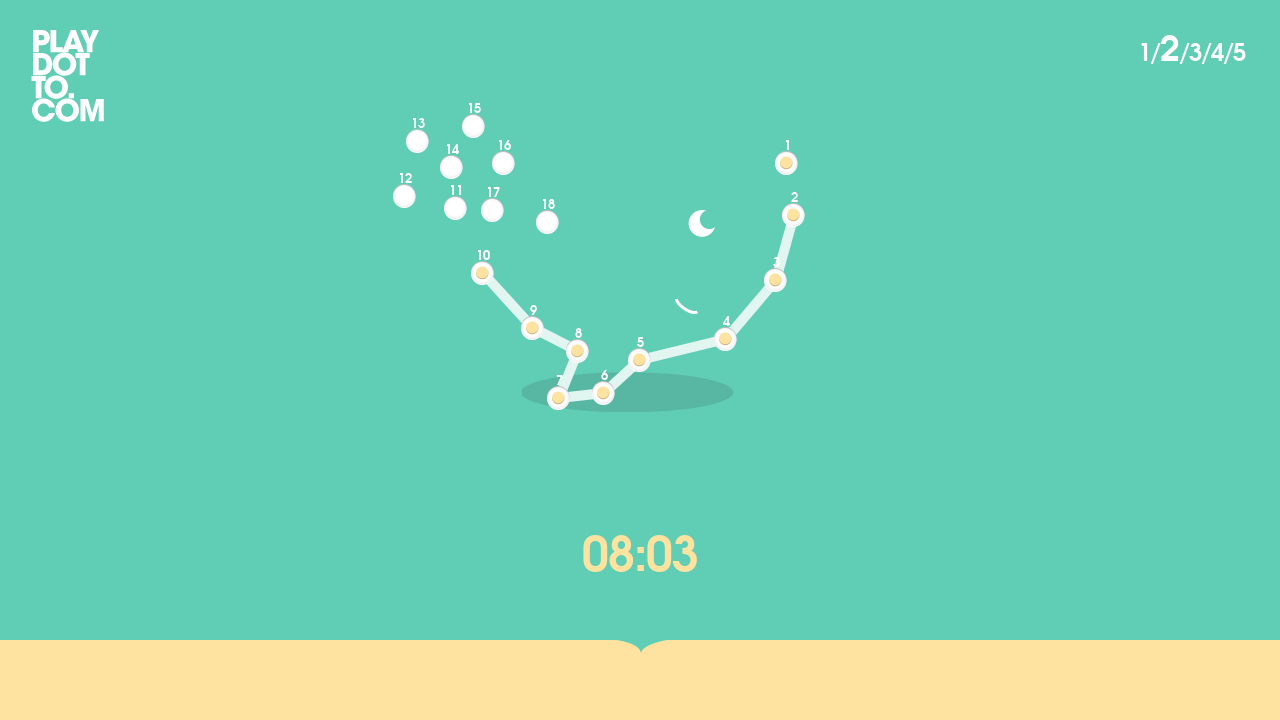

Moved to dot 11 of 18 in level 2 at (456, 208) on .dot >> nth=10
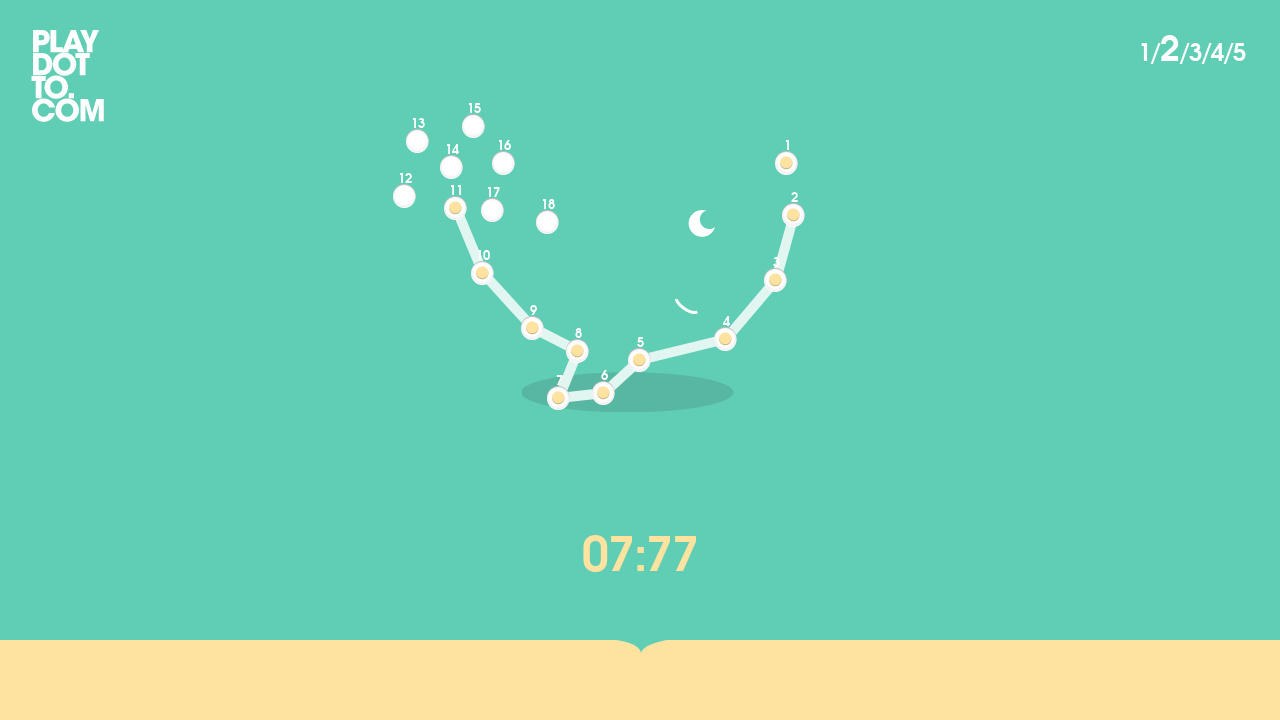

Moved to dot 12 of 18 in level 2 at (405, 196) on .dot >> nth=11
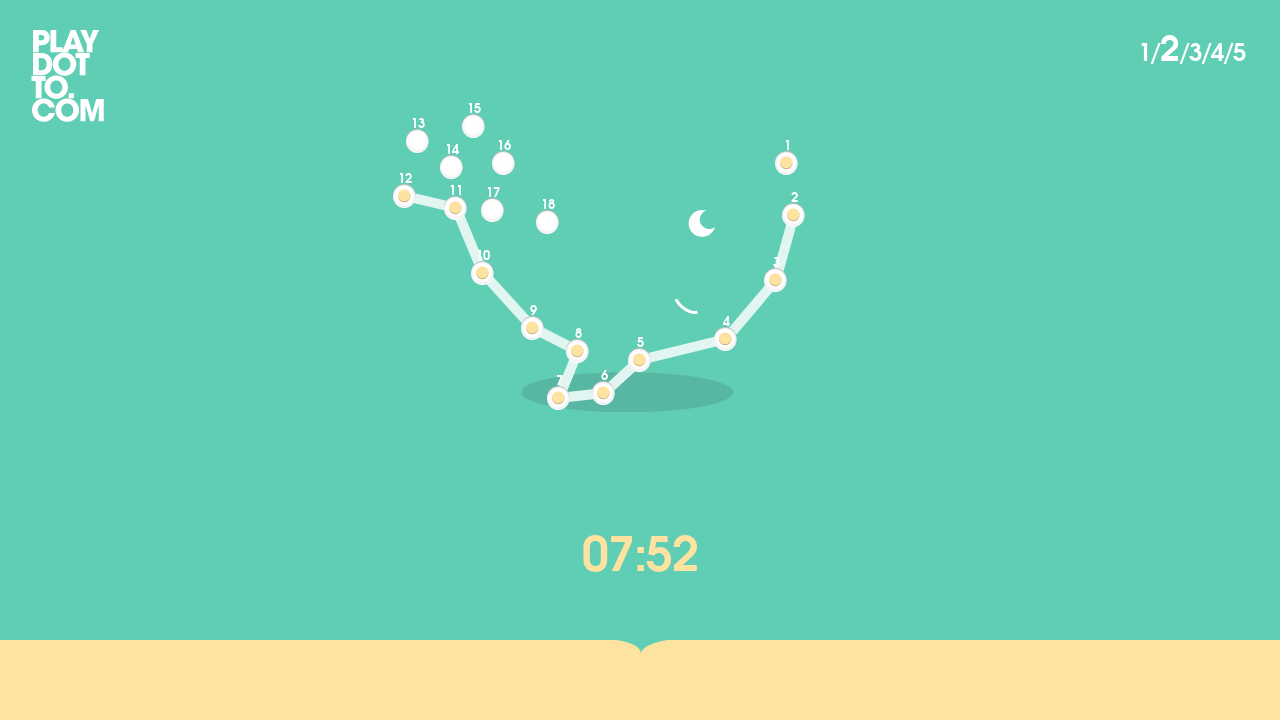

Moved to dot 13 of 18 in level 2 at (418, 141) on .dot >> nth=12
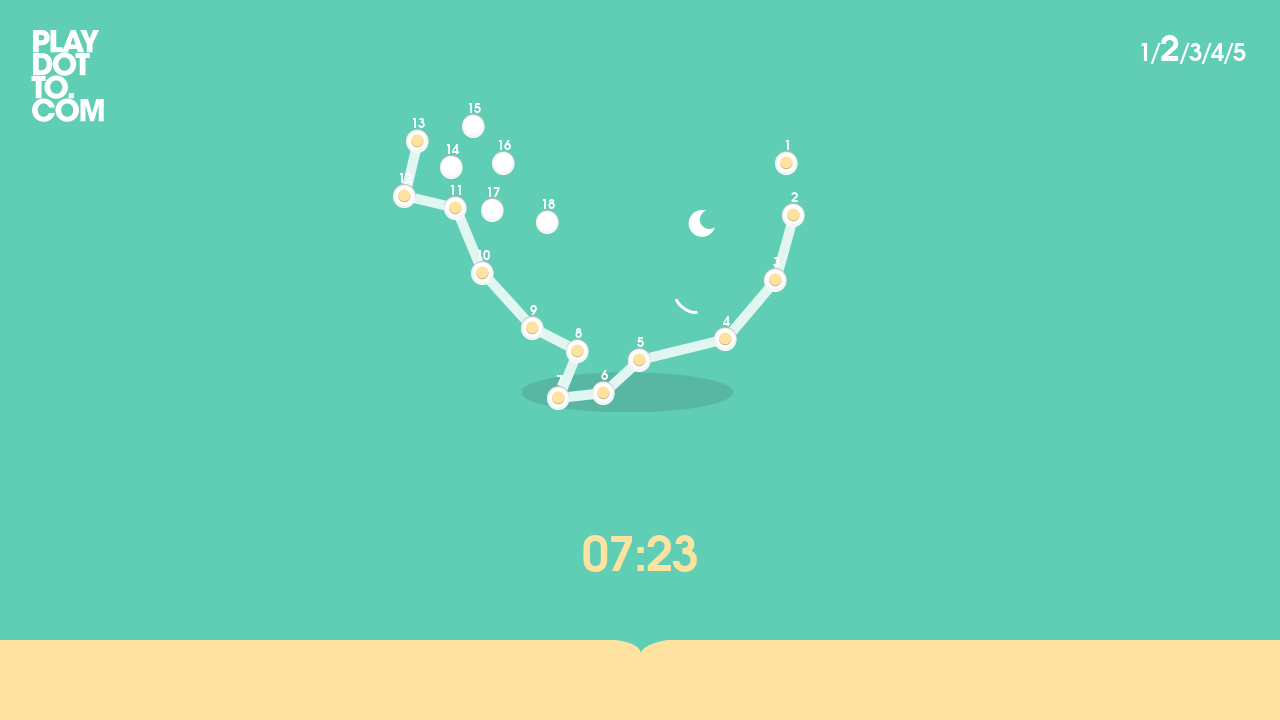

Moved to dot 14 of 18 in level 2 at (452, 167) on .dot >> nth=13
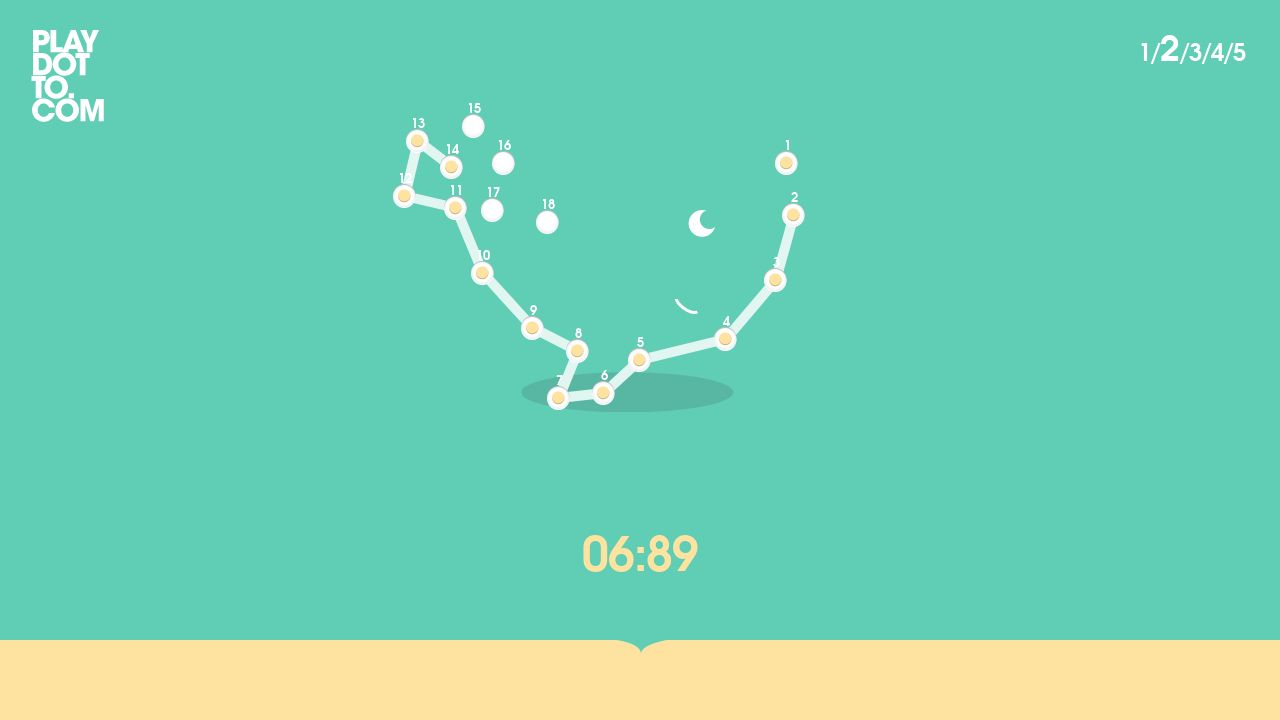

Moved to dot 15 of 18 in level 2 at (474, 126) on .dot >> nth=14
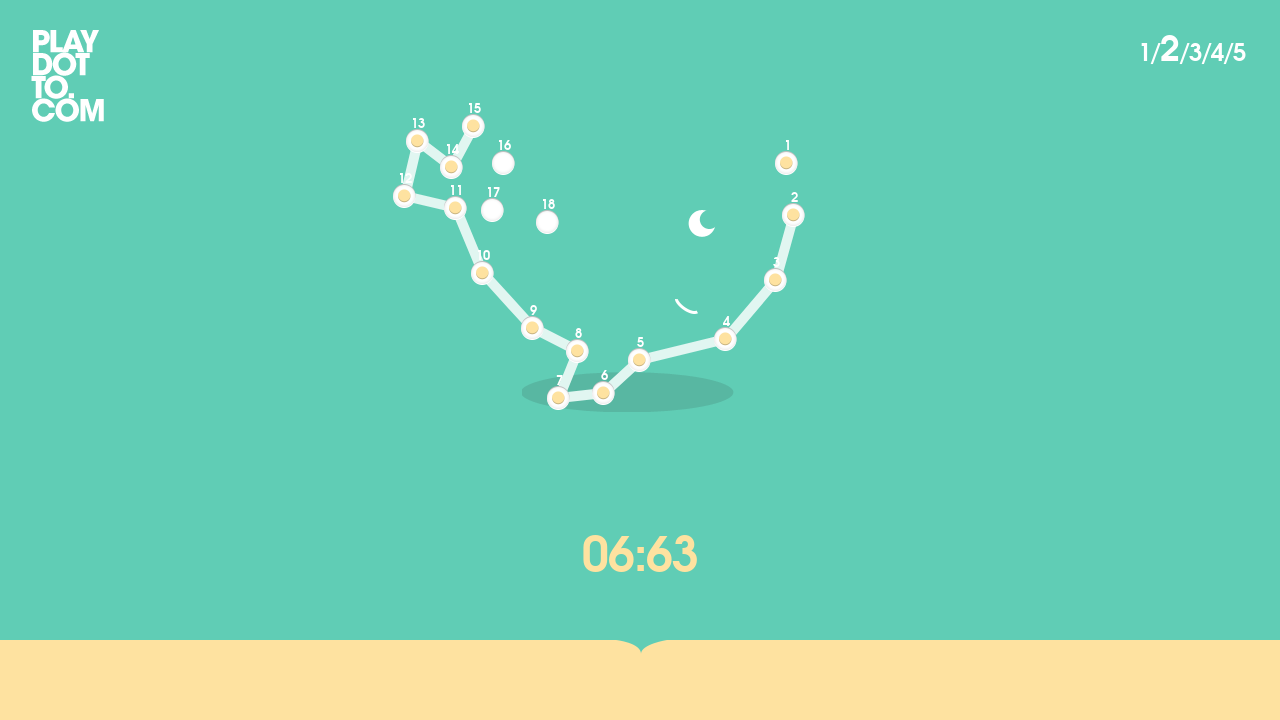

Moved to dot 16 of 18 in level 2 at (504, 163) on .dot >> nth=15
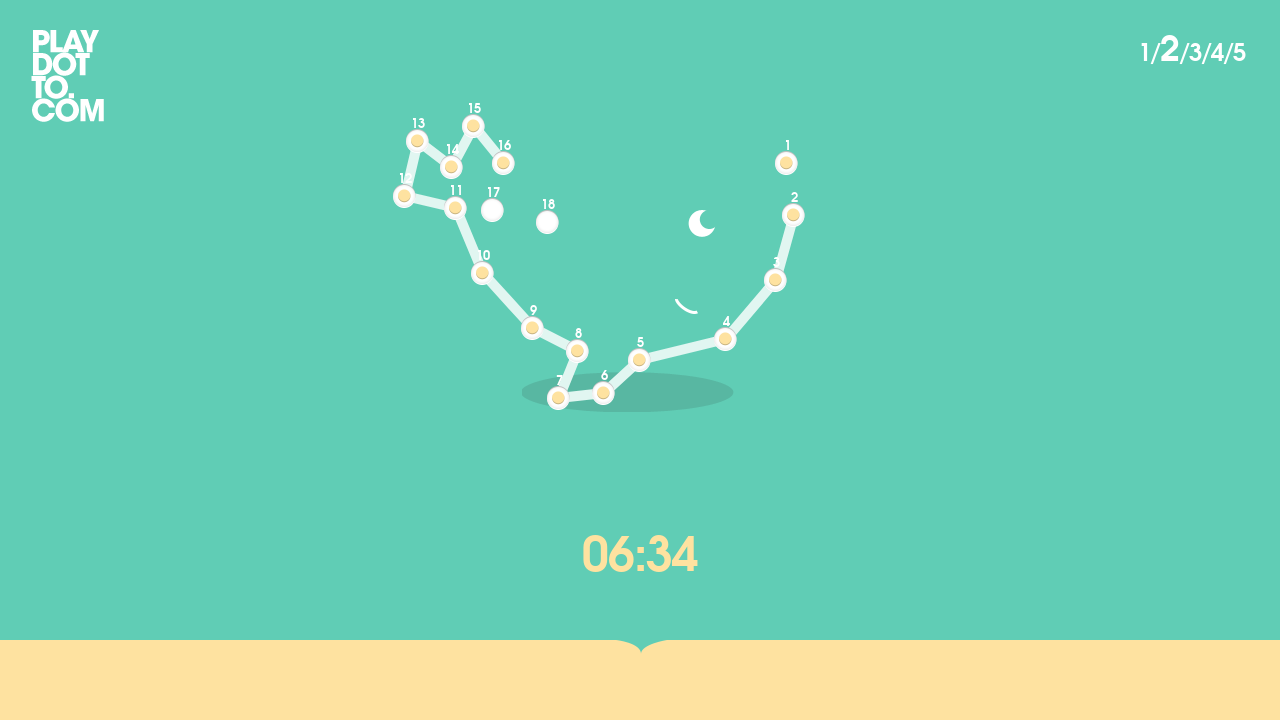

Moved to dot 17 of 18 in level 2 at (493, 210) on .dot >> nth=16
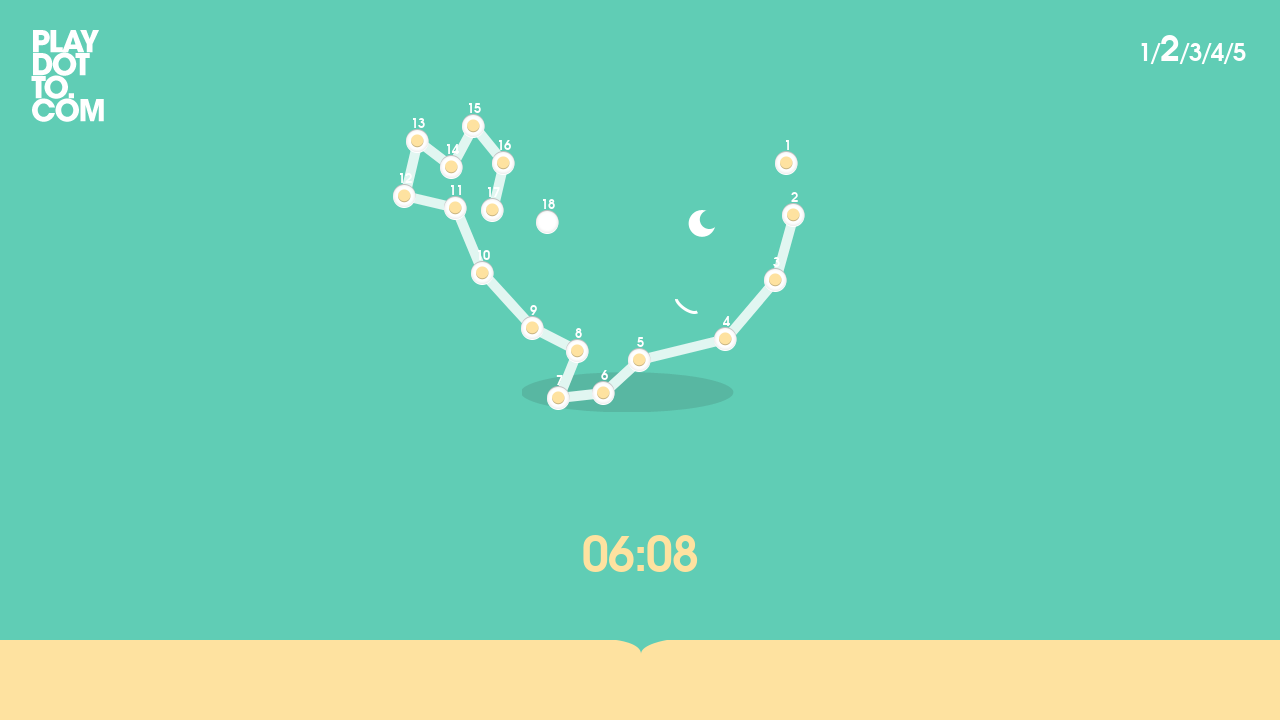

Moved to dot 18 of 18 in level 2 at (548, 222) on .dot >> nth=17
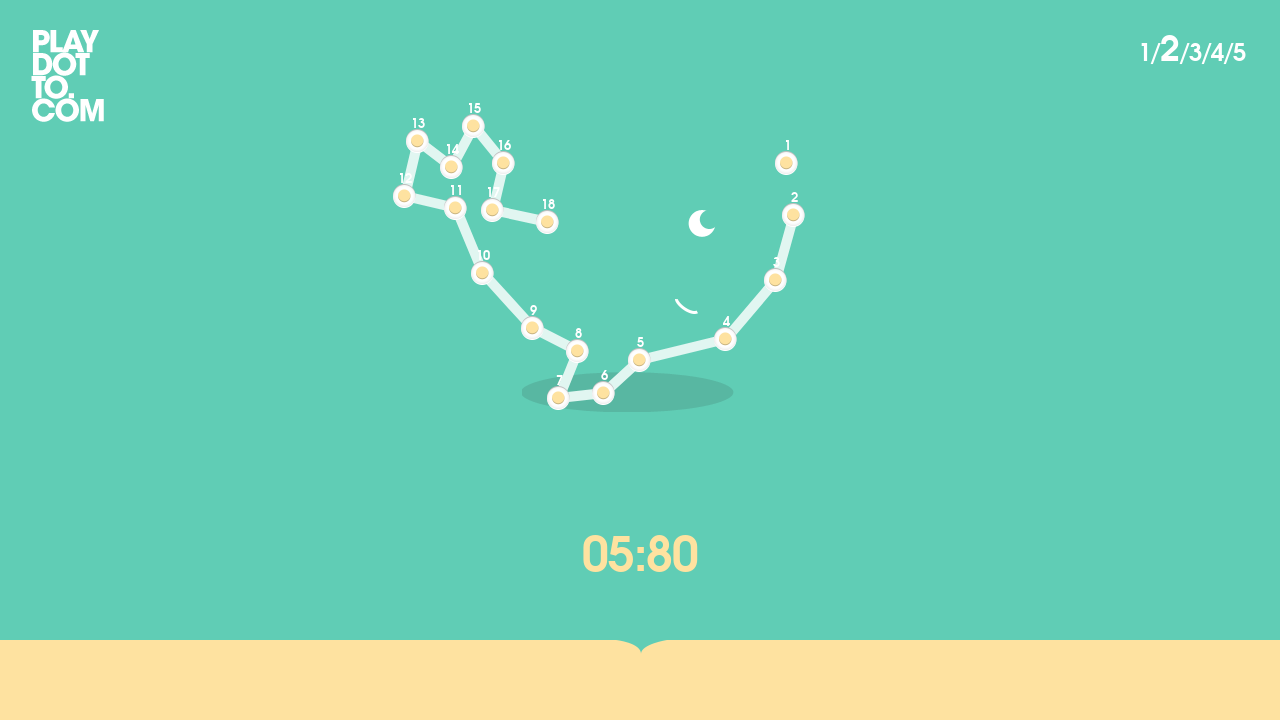

Returned to first dot to complete shape in level 2 at (787, 163) on .dot >> nth=0
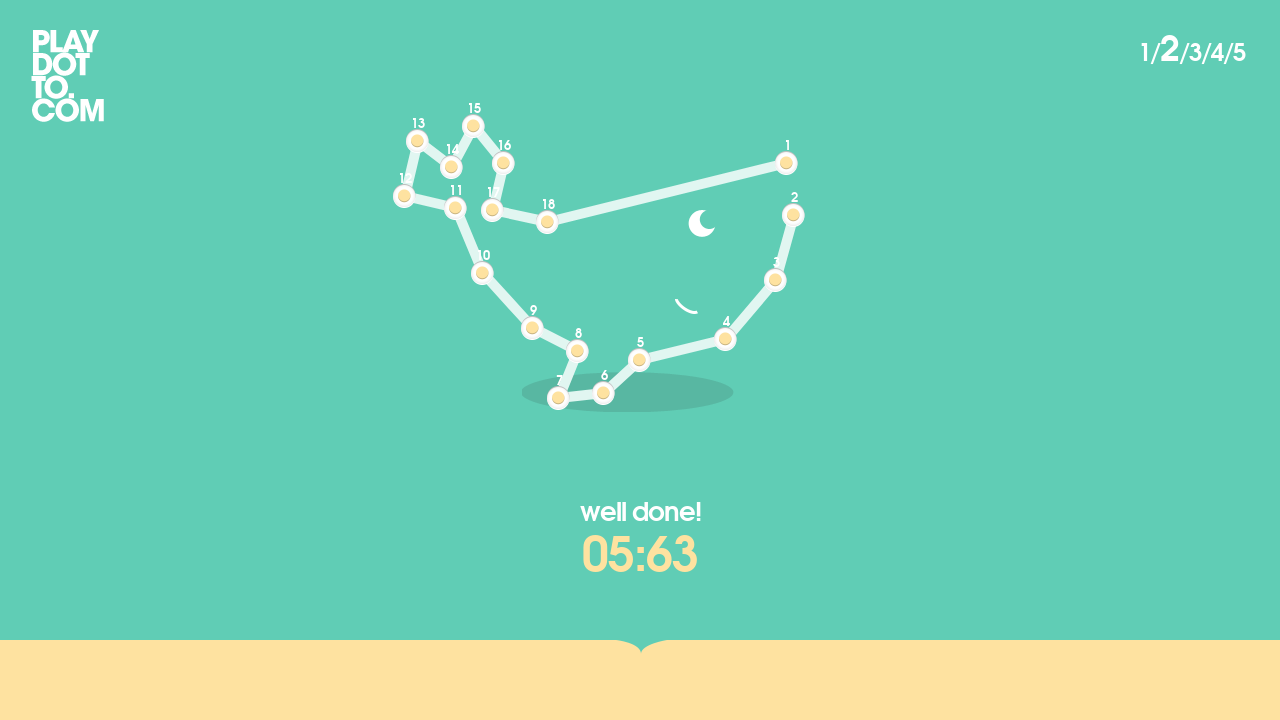

Released mouse to complete level 2 at (787, 163)
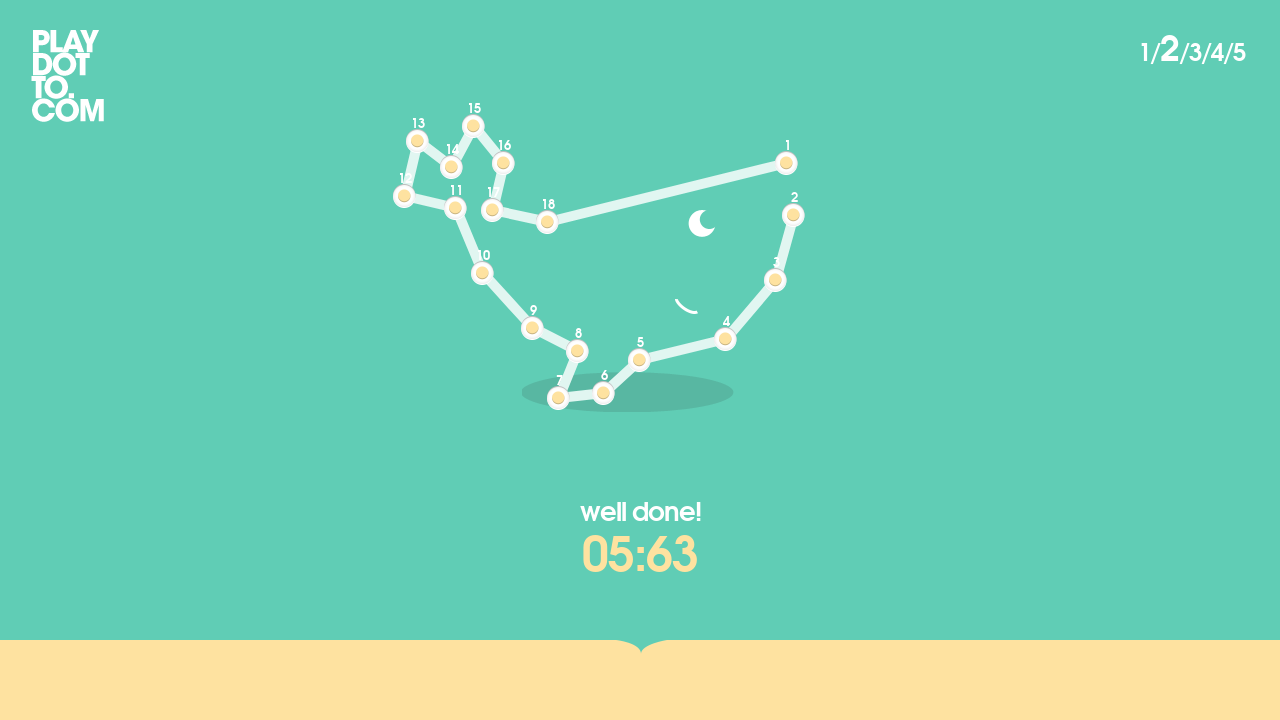

Countdown for level 3 appeared
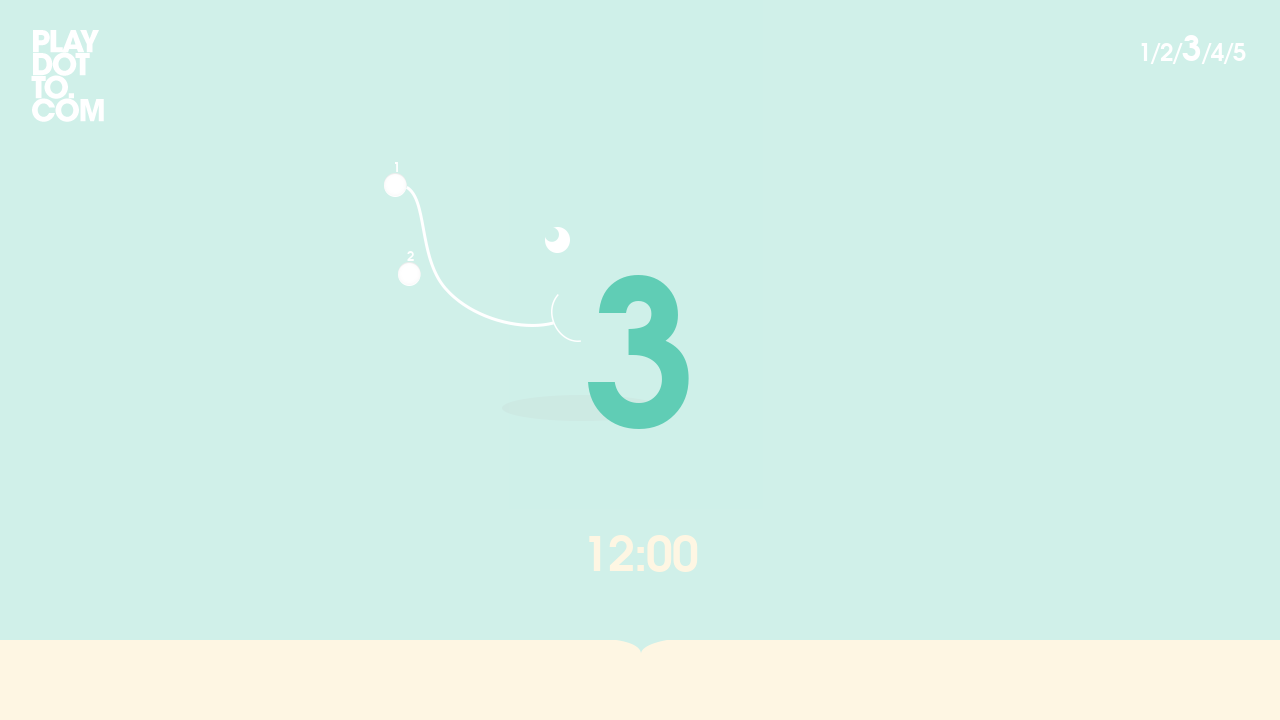

Level 3 countdown finished - level started
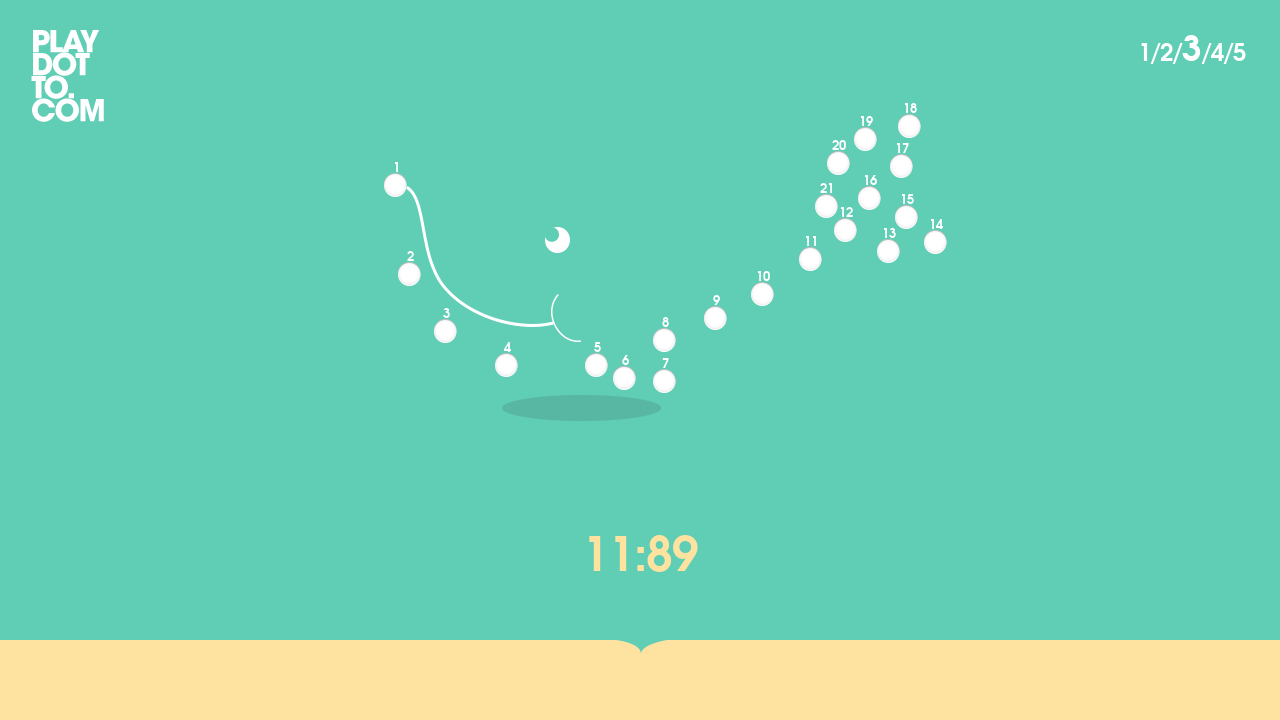

Located 21 dots for level 3
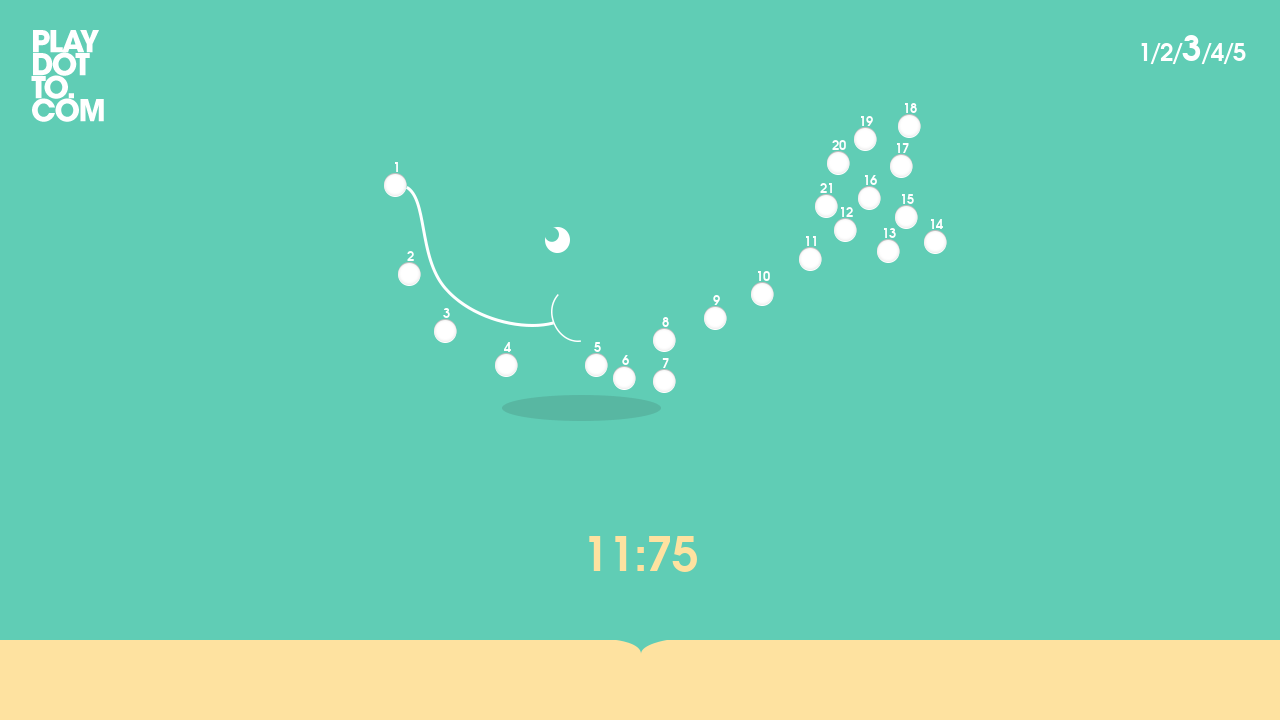

Hovered over first dot in level 3 at (396, 185) on .dot >> nth=0
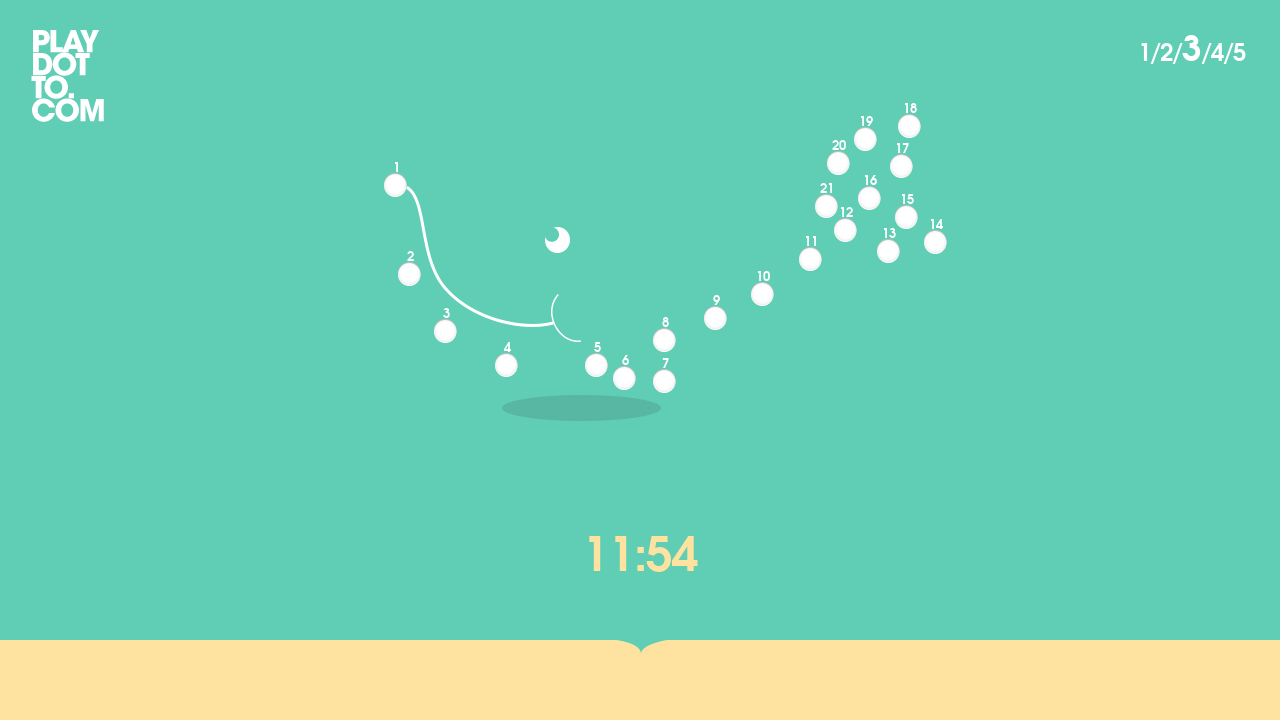

Pressed mouse down to start drawing in level 3 at (396, 185)
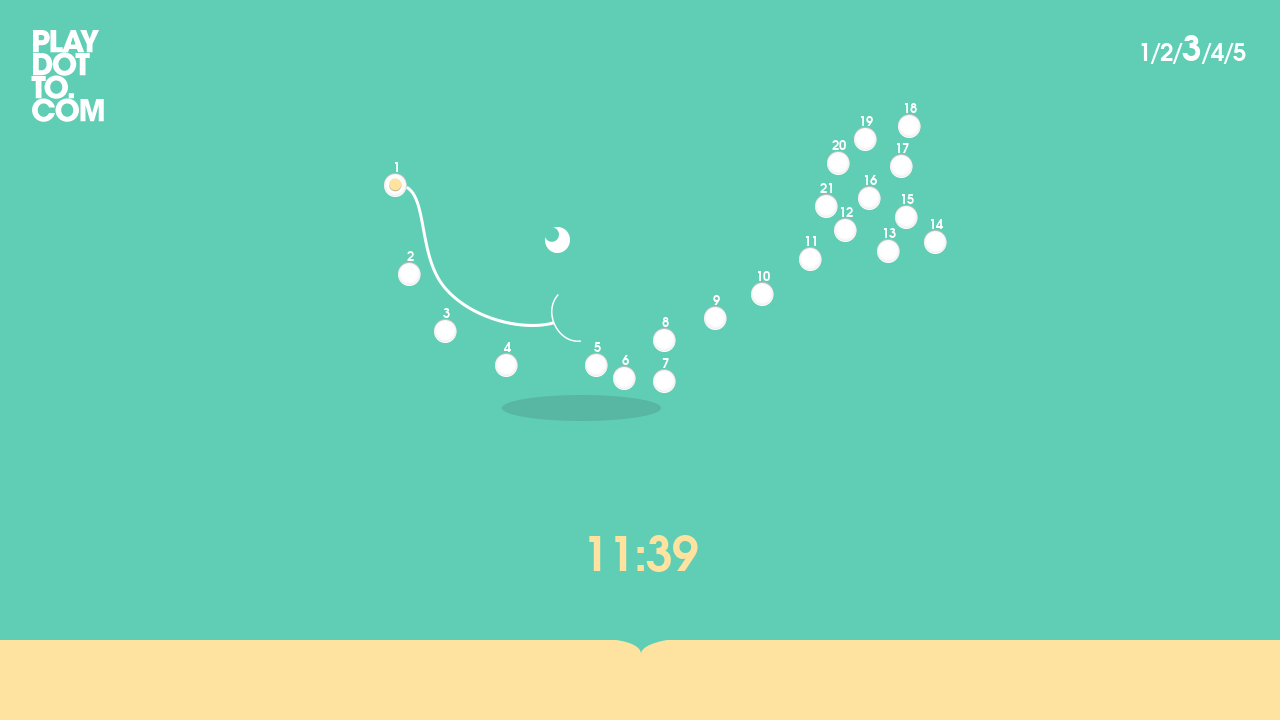

Moved to dot 2 of 21 in level 3 at (410, 274) on .dot >> nth=1
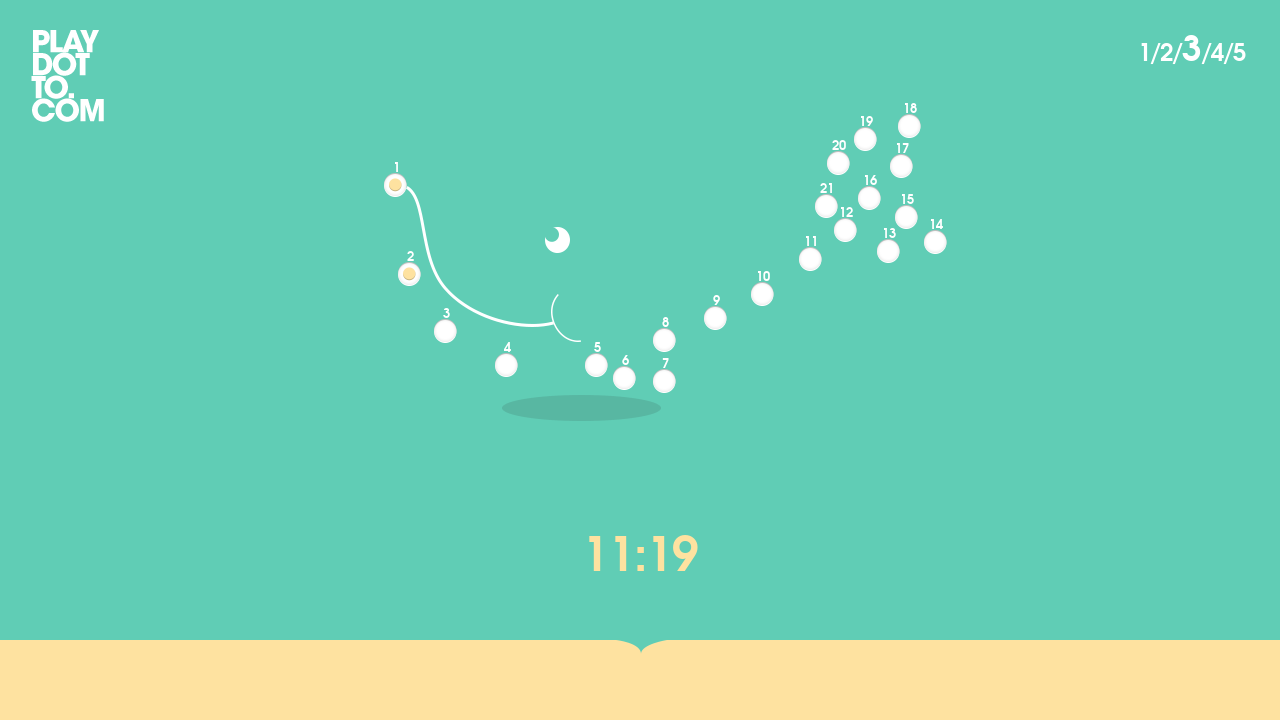

Moved to dot 3 of 21 in level 3 at (446, 331) on .dot >> nth=2
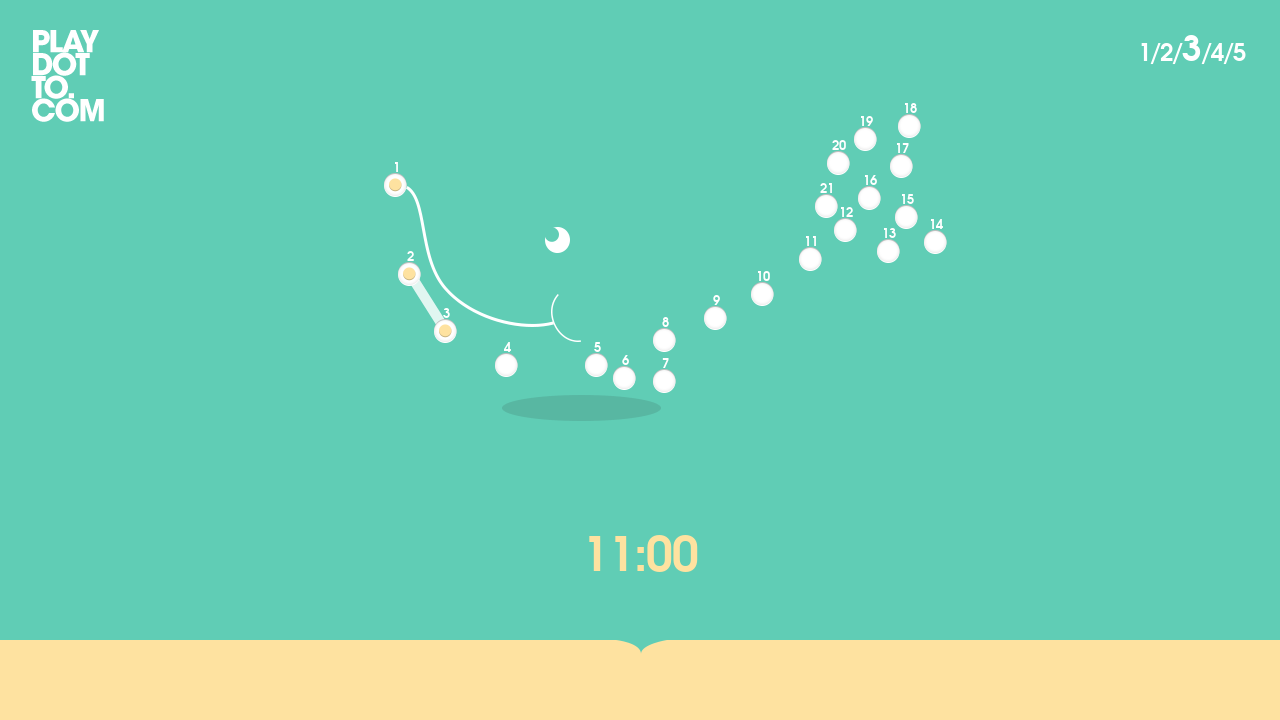

Moved to dot 4 of 21 in level 3 at (507, 365) on .dot >> nth=3
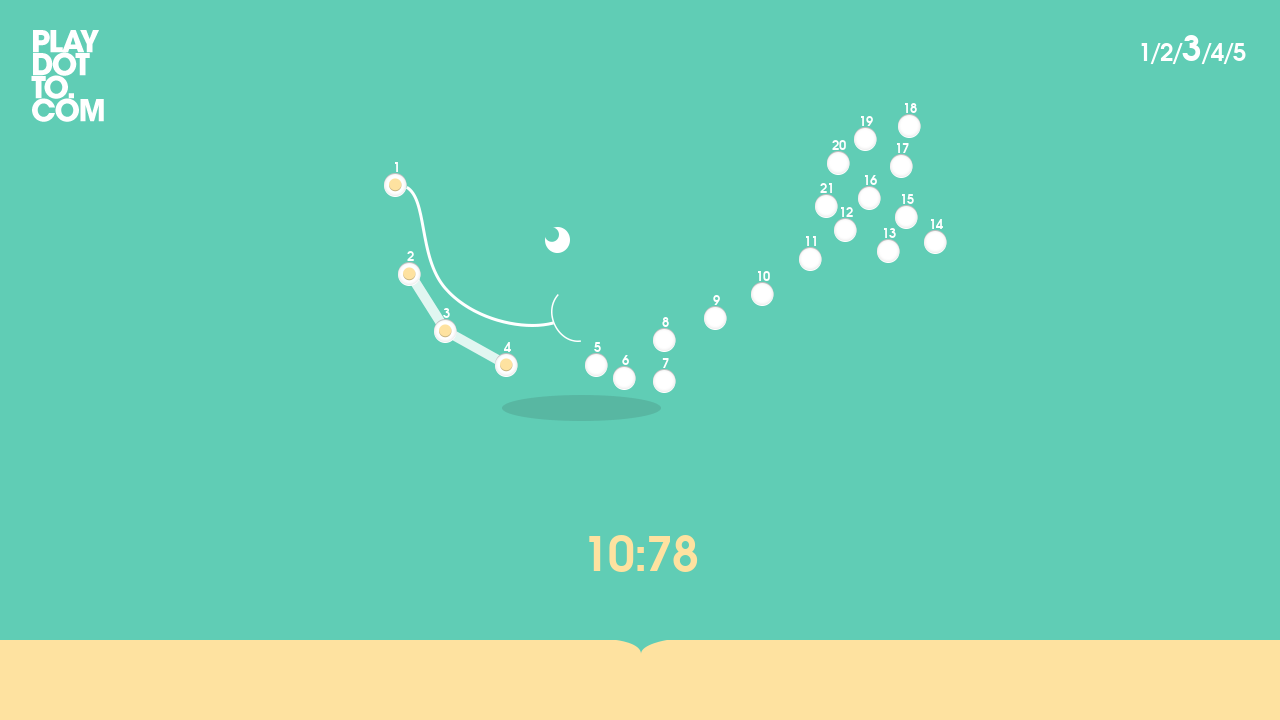

Moved to dot 5 of 21 in level 3 at (597, 365) on .dot >> nth=4
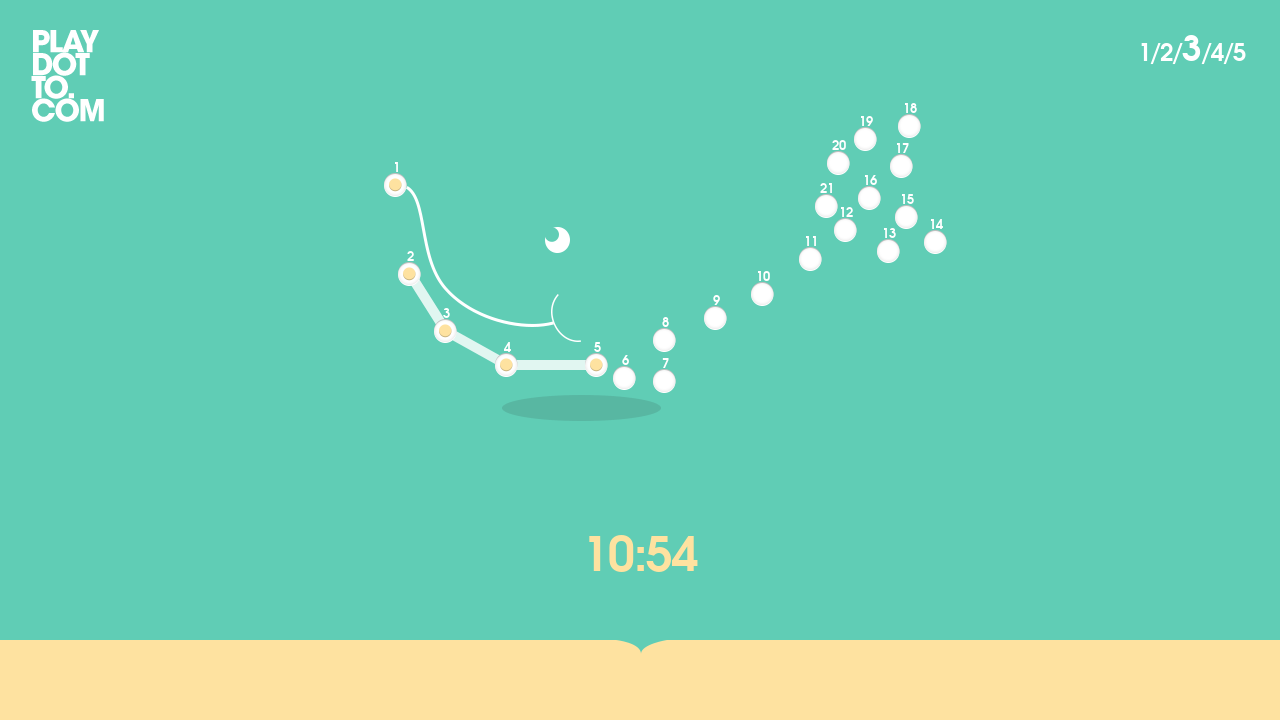

Moved to dot 6 of 21 in level 3 at (625, 378) on .dot >> nth=5
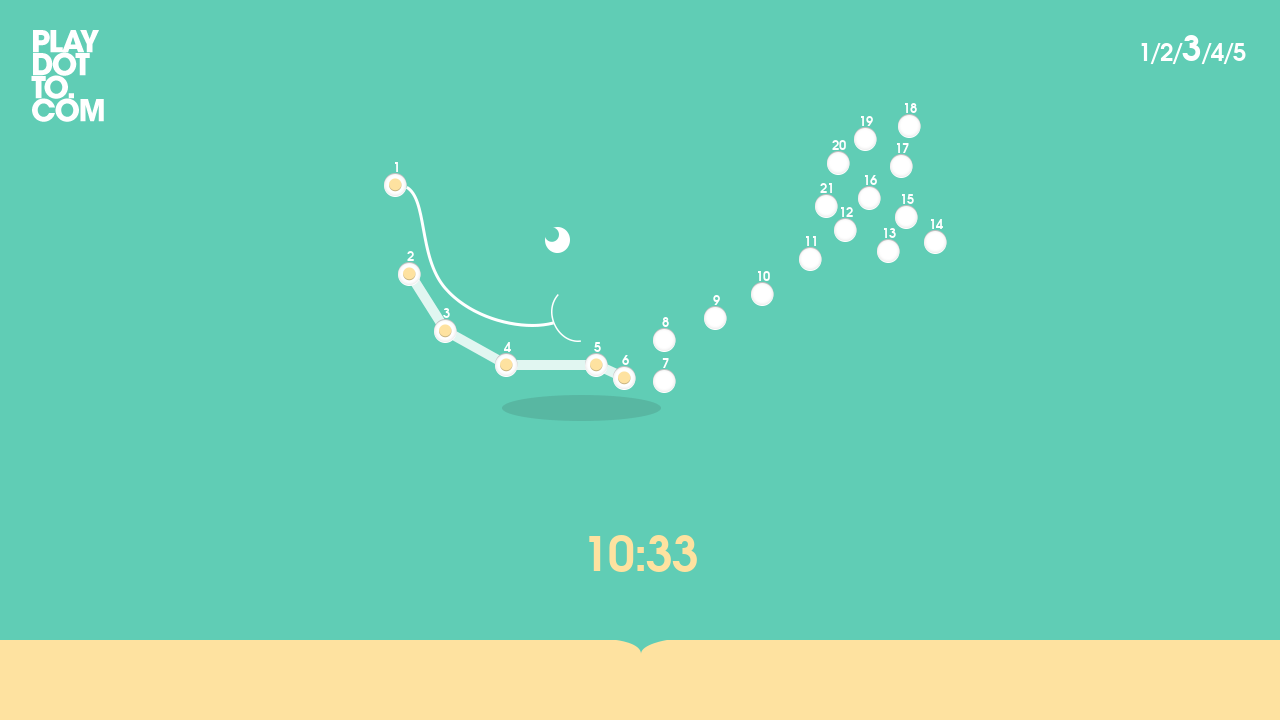

Moved to dot 7 of 21 in level 3 at (665, 381) on .dot >> nth=6
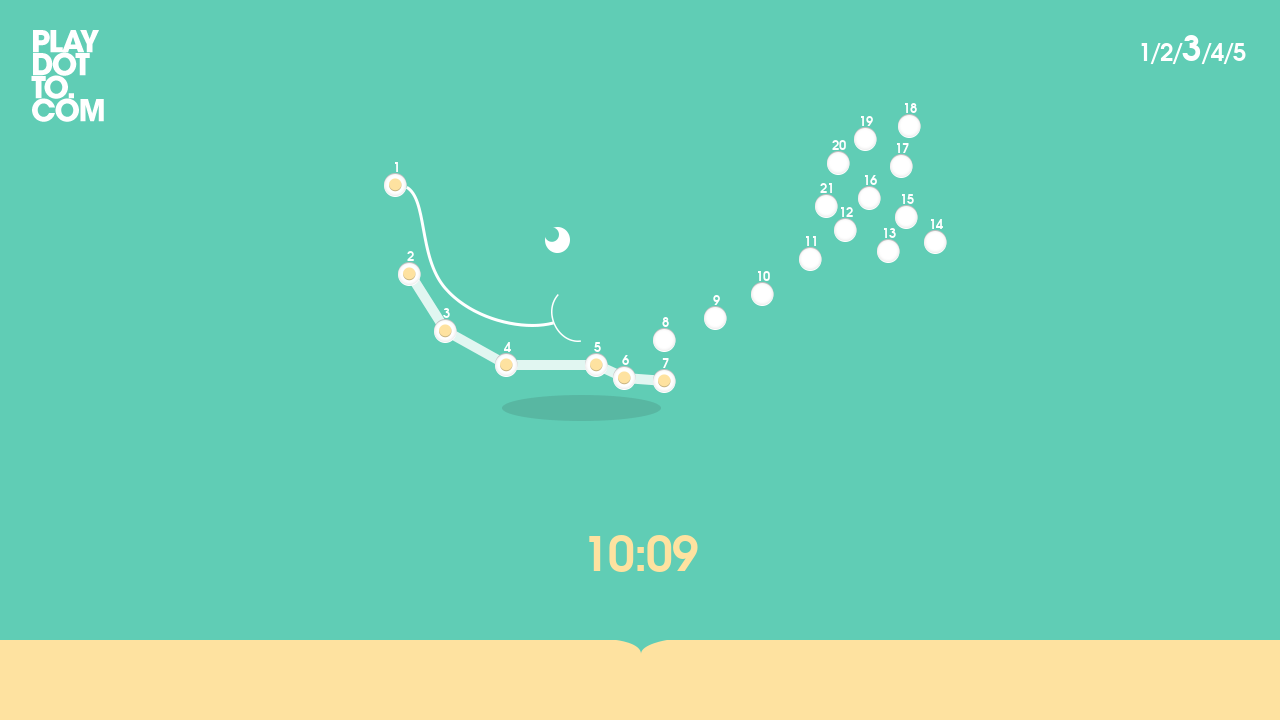

Moved to dot 8 of 21 in level 3 at (665, 340) on .dot >> nth=7
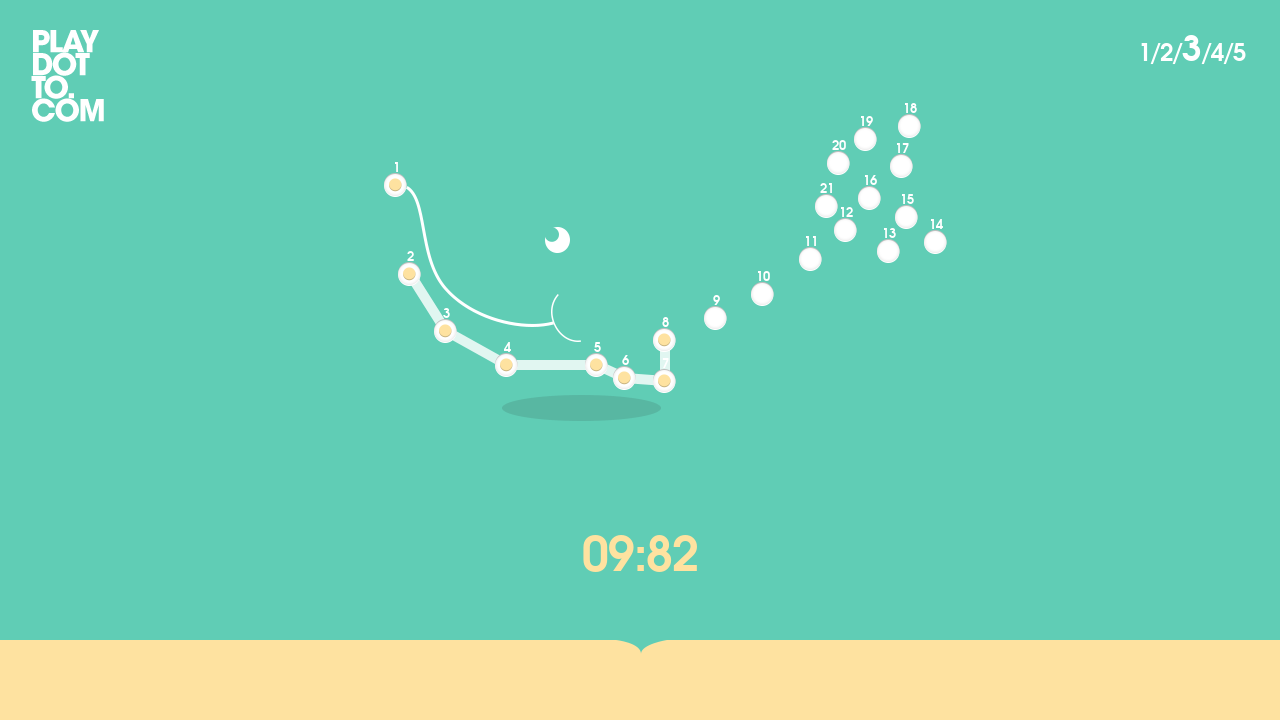

Moved to dot 9 of 21 in level 3 at (716, 318) on .dot >> nth=8
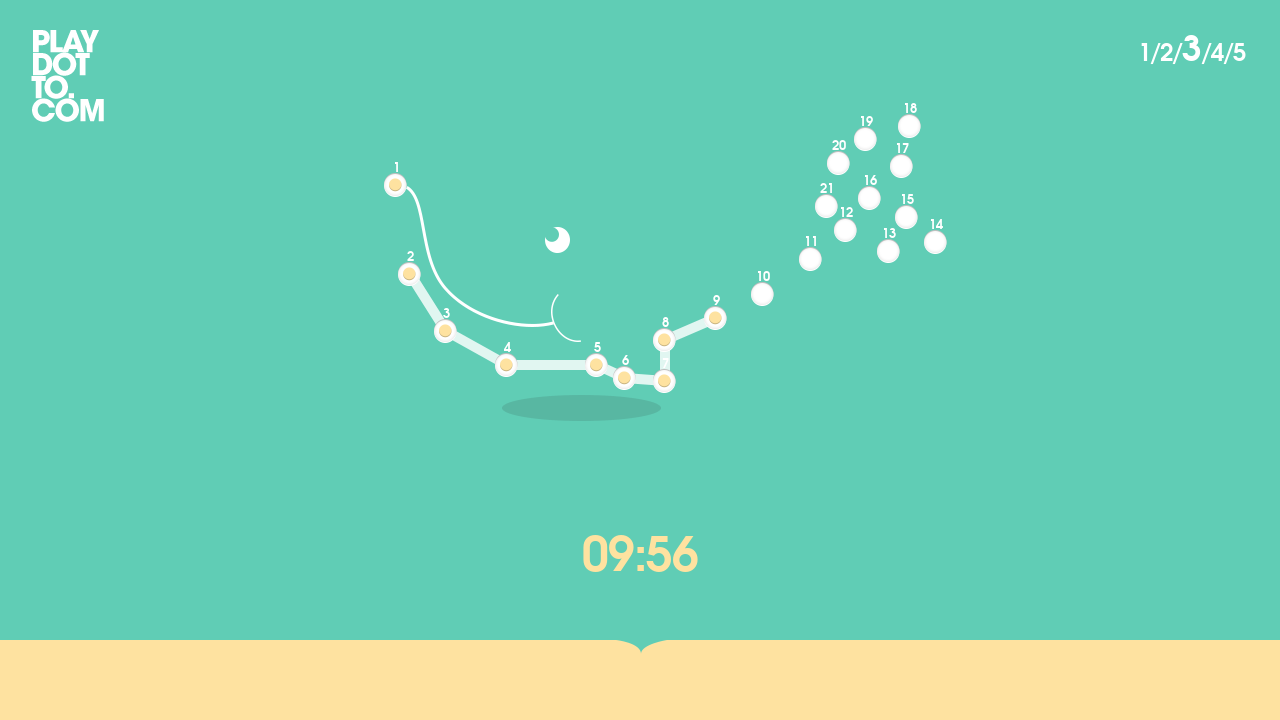

Moved to dot 10 of 21 in level 3 at (763, 294) on .dot >> nth=9
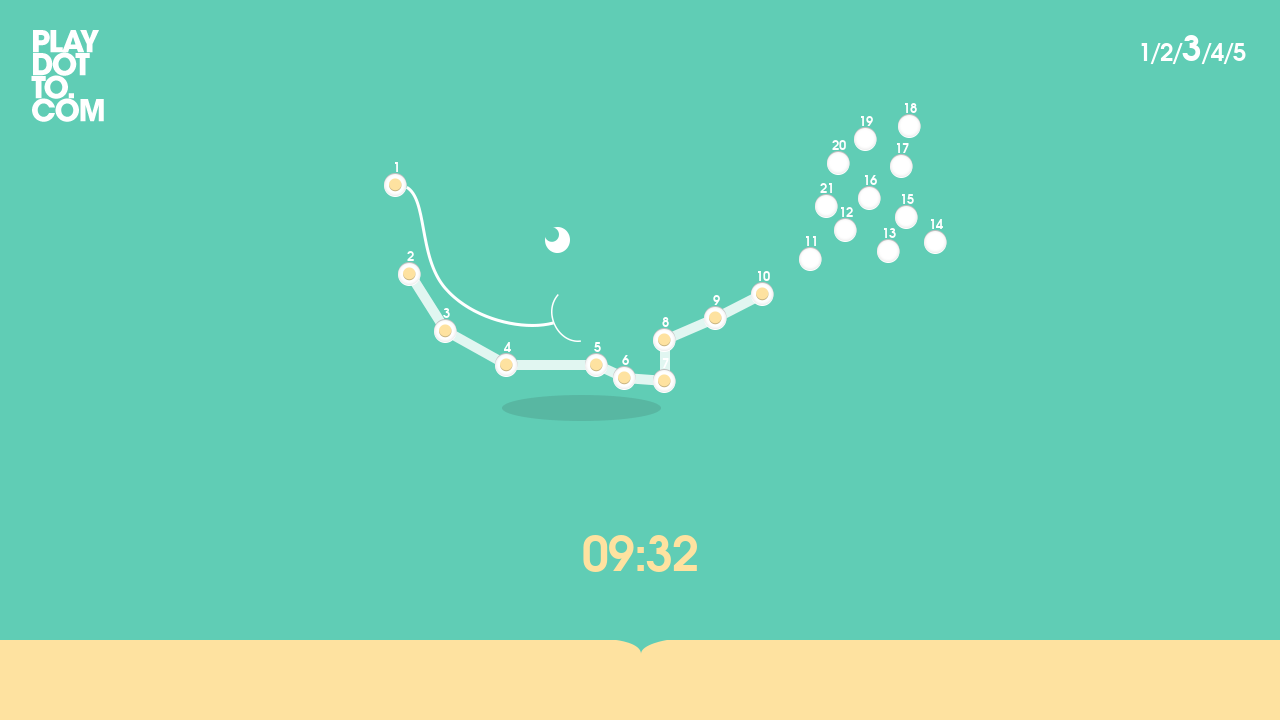

Moved to dot 11 of 21 in level 3 at (811, 259) on .dot >> nth=10
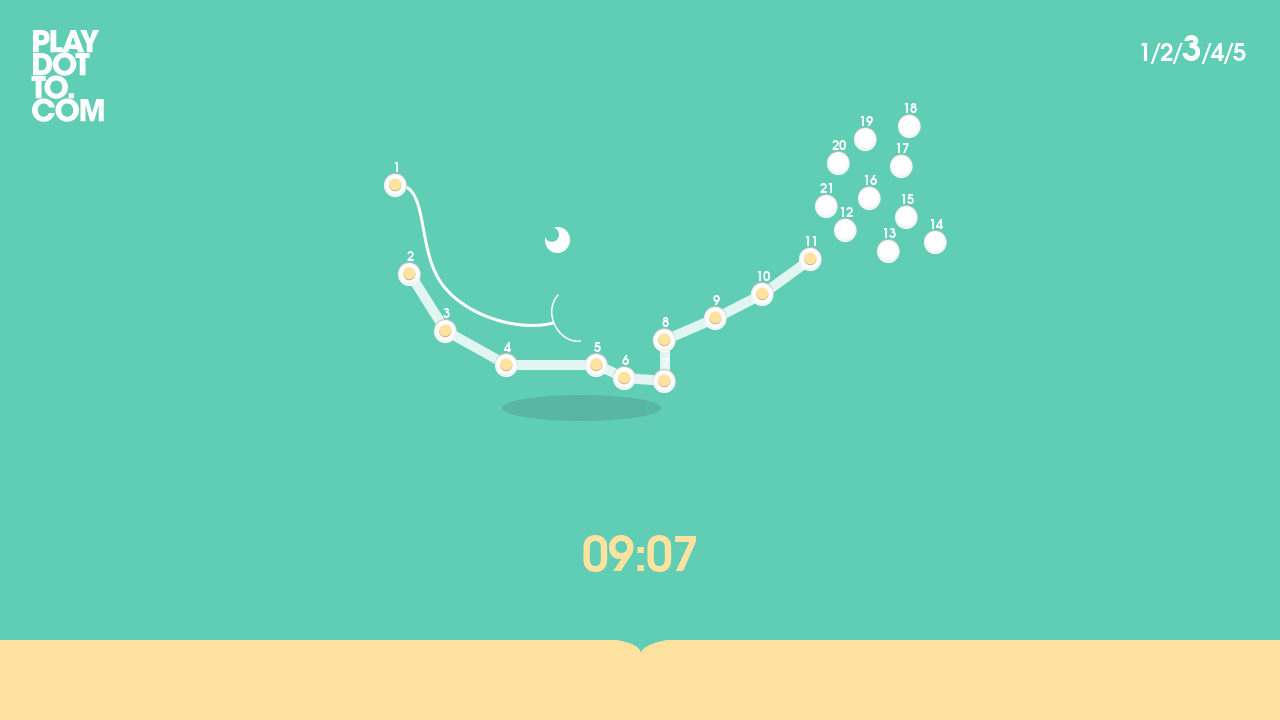

Moved to dot 12 of 21 in level 3 at (846, 230) on .dot >> nth=11
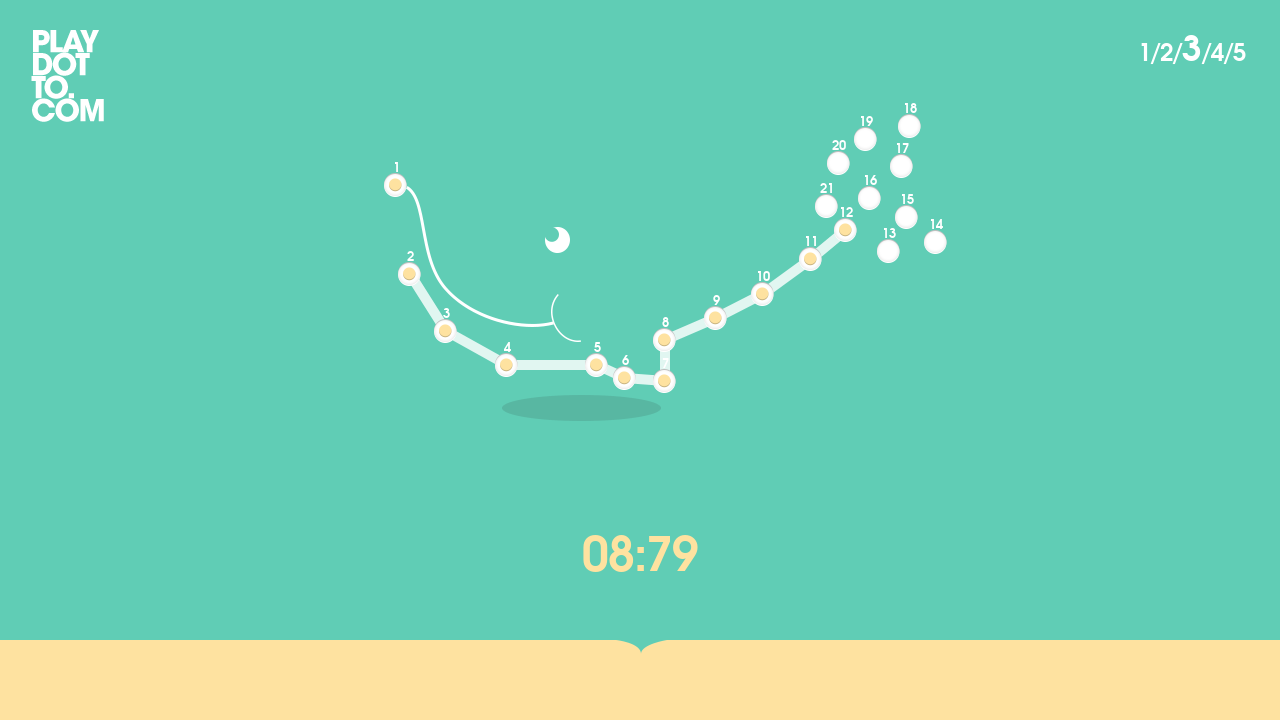

Moved to dot 13 of 21 in level 3 at (889, 251) on .dot >> nth=12
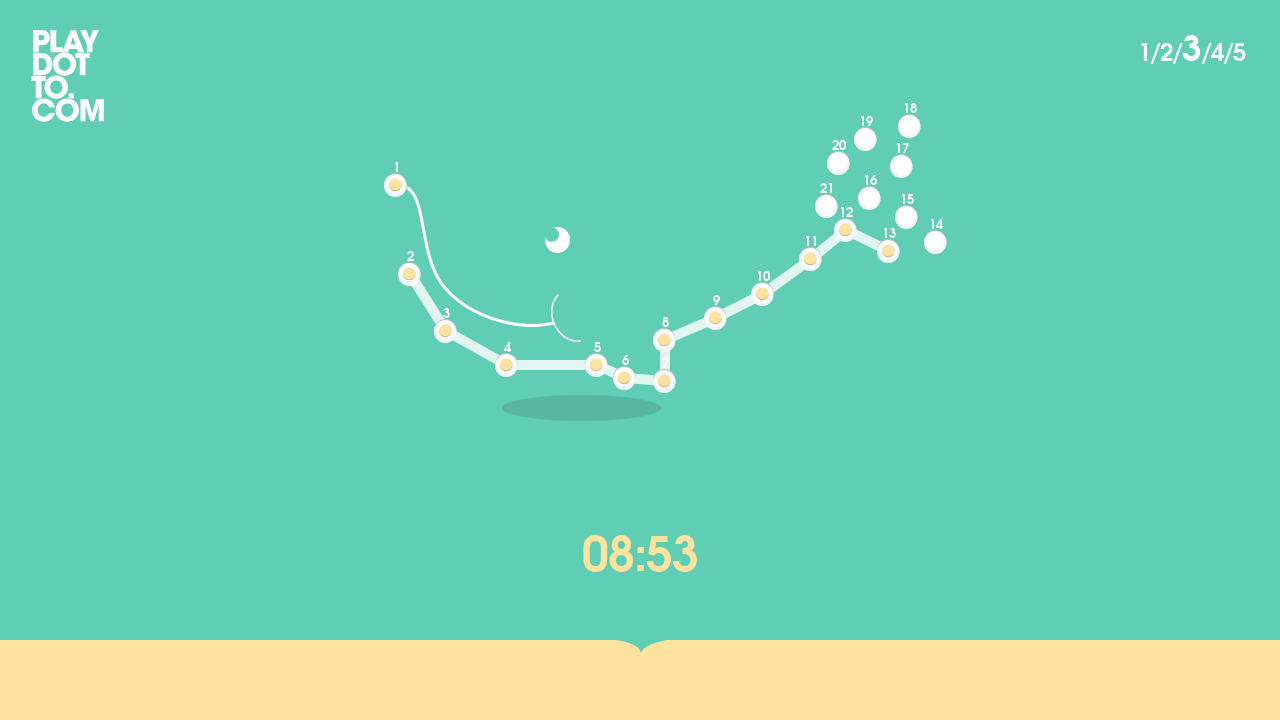

Moved to dot 14 of 21 in level 3 at (936, 242) on .dot >> nth=13
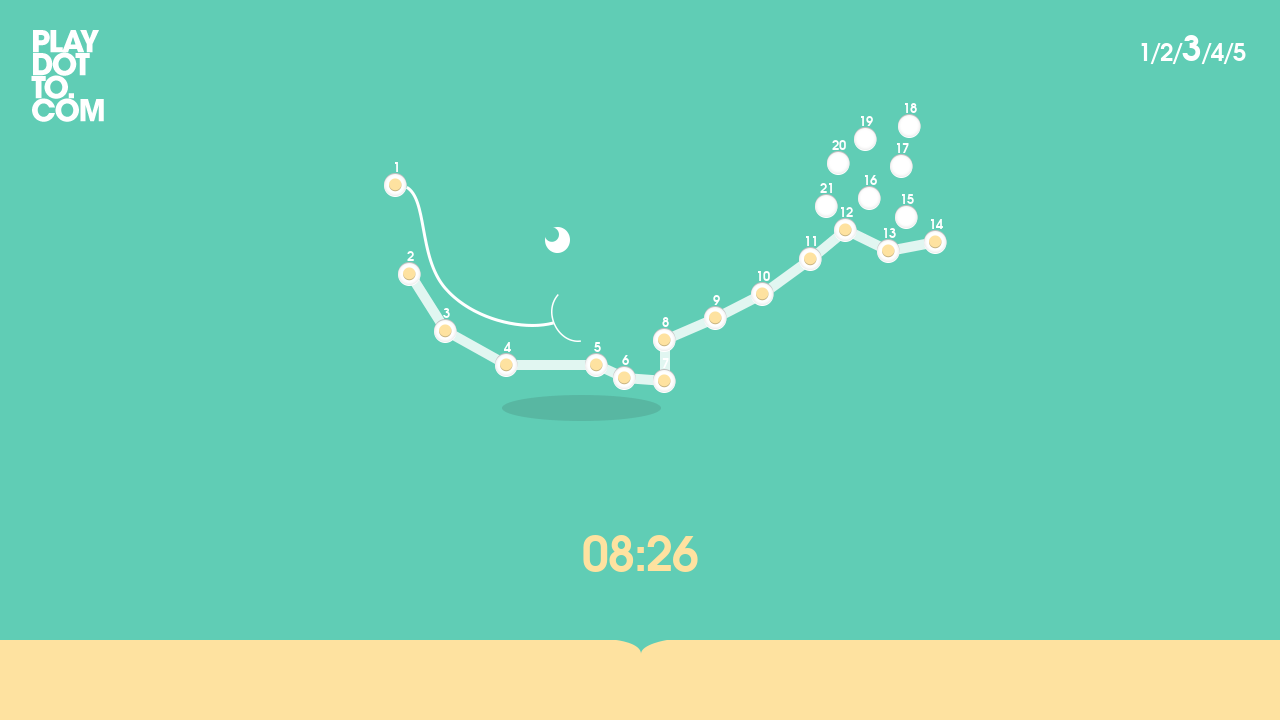

Moved to dot 15 of 21 in level 3 at (907, 217) on .dot >> nth=14
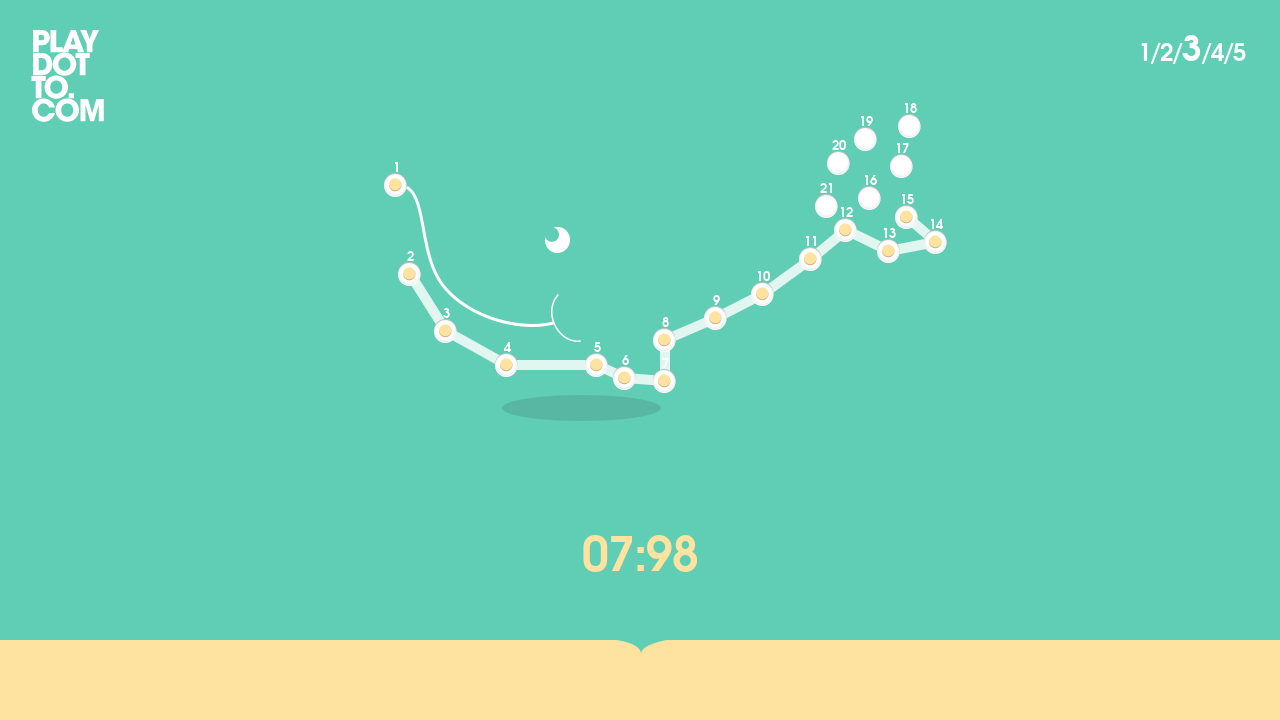

Moved to dot 16 of 21 in level 3 at (870, 198) on .dot >> nth=15
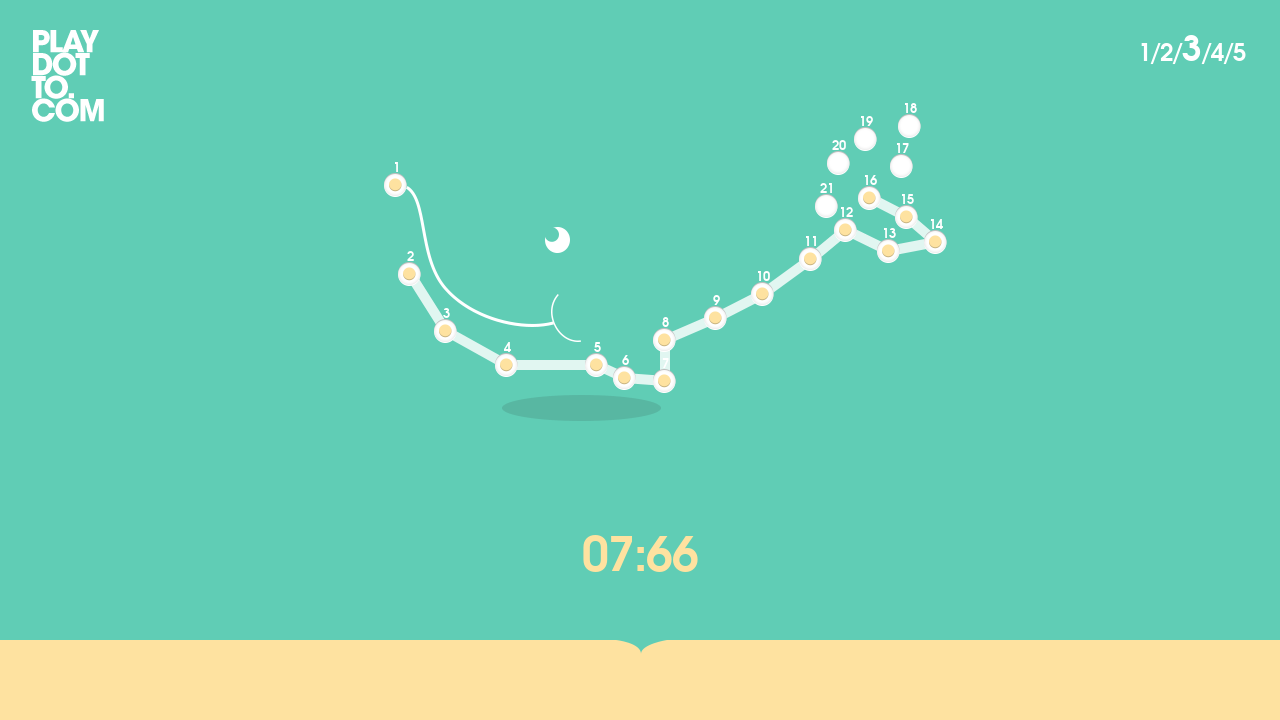

Moved to dot 17 of 21 in level 3 at (902, 166) on .dot >> nth=16
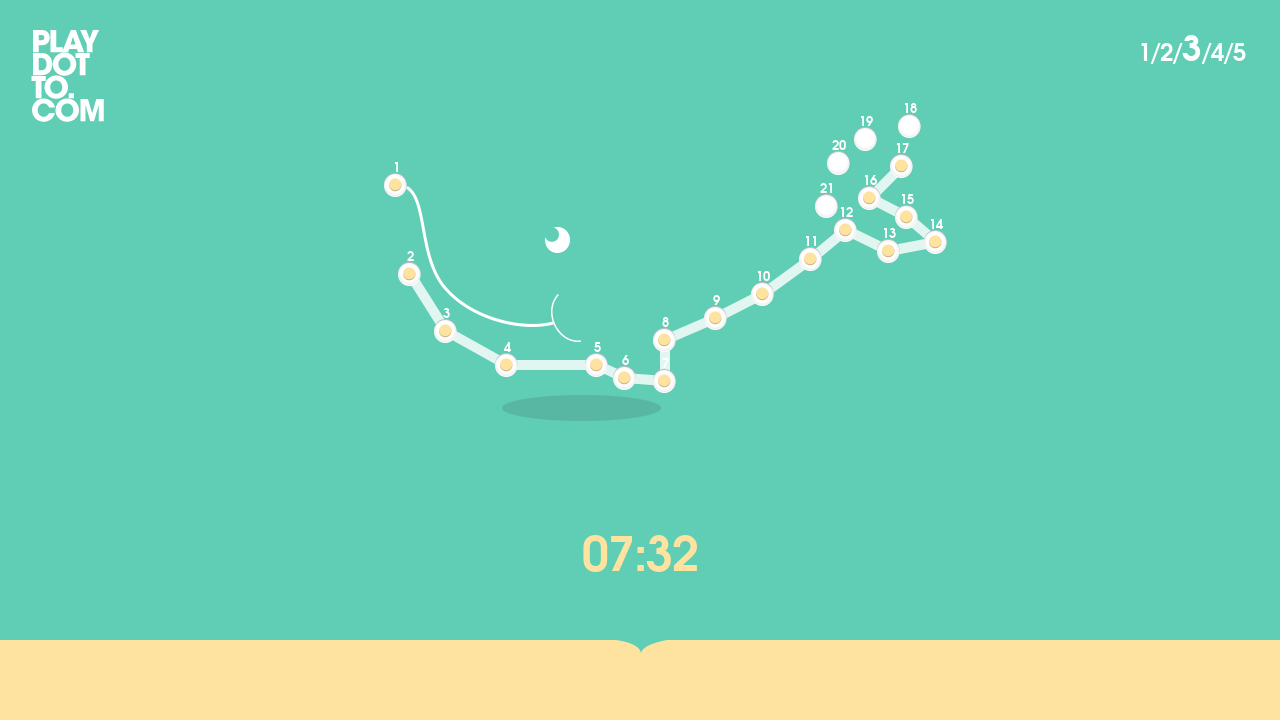

Moved to dot 18 of 21 in level 3 at (910, 126) on .dot >> nth=17
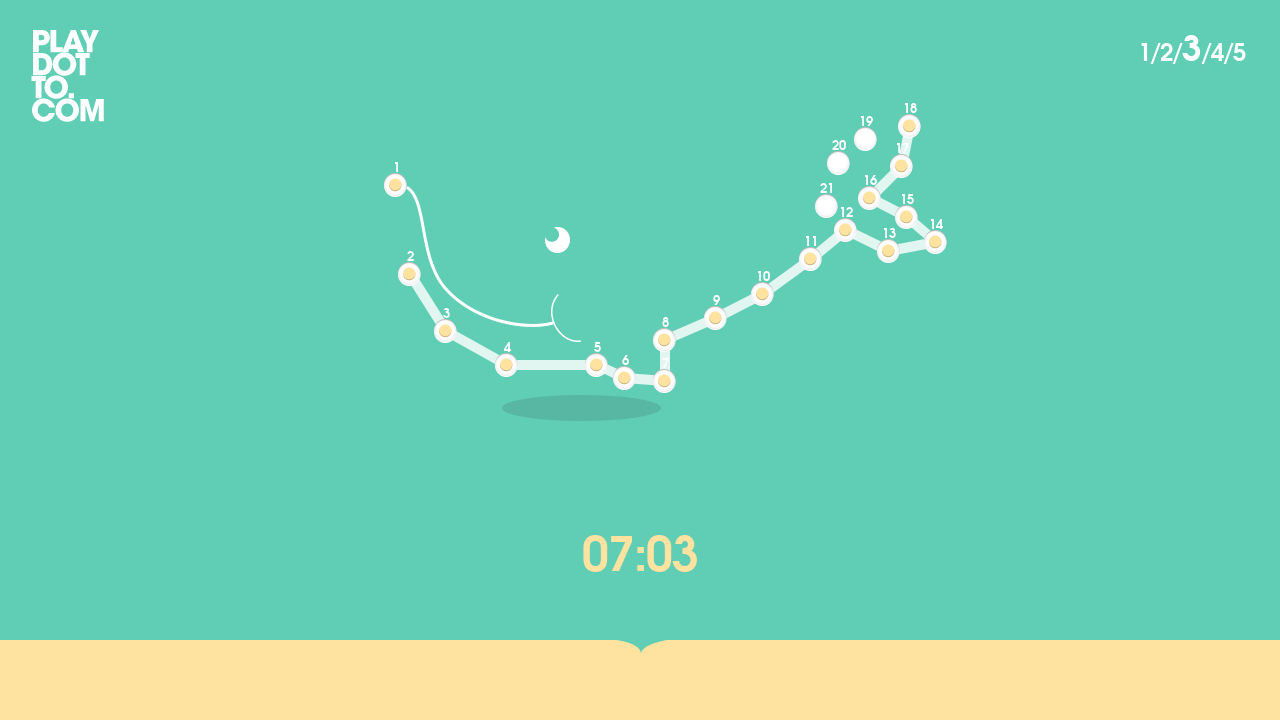

Moved to dot 19 of 21 in level 3 at (866, 139) on .dot >> nth=18
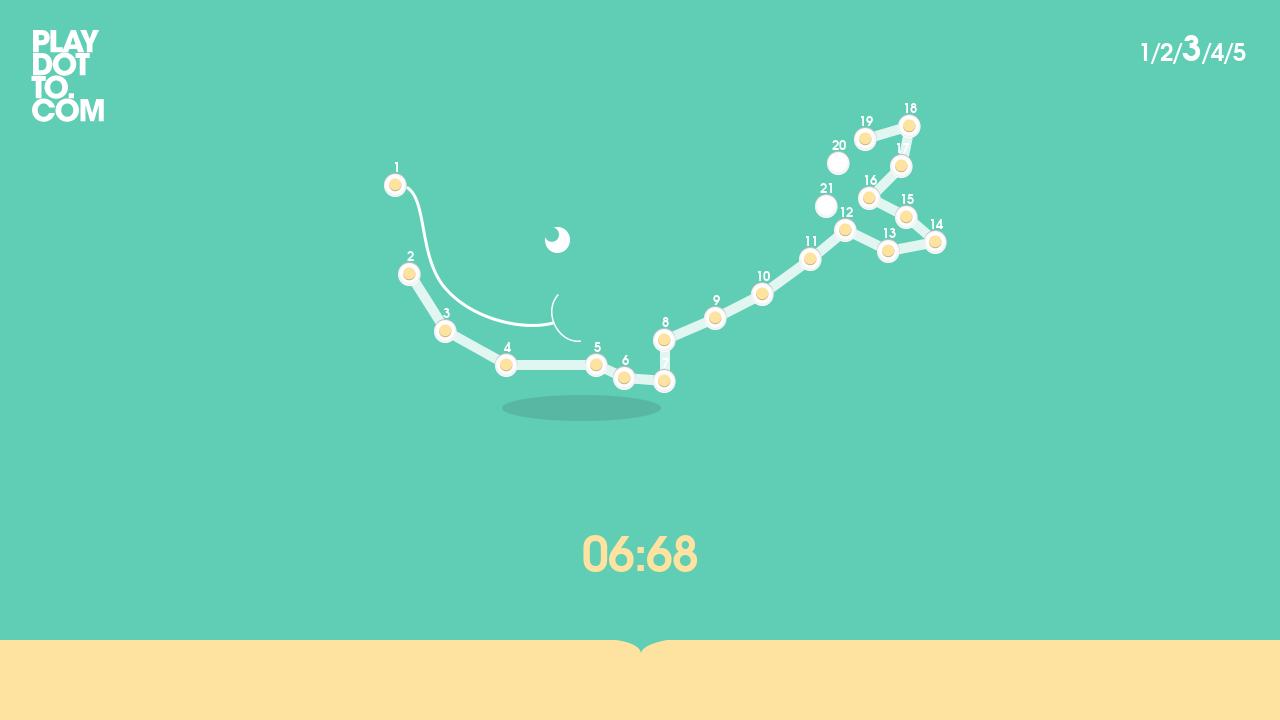

Moved to dot 20 of 21 in level 3 at (839, 163) on .dot >> nth=19
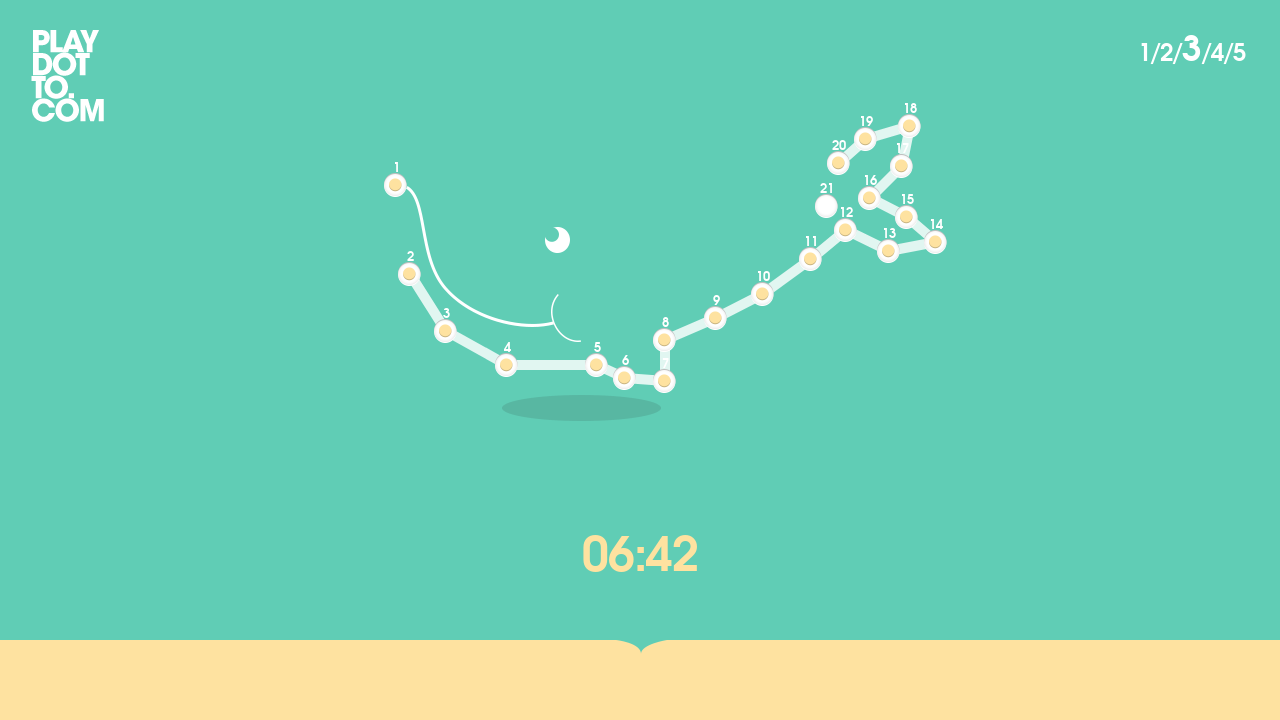

Moved to dot 21 of 21 in level 3 at (827, 206) on .dot >> nth=20
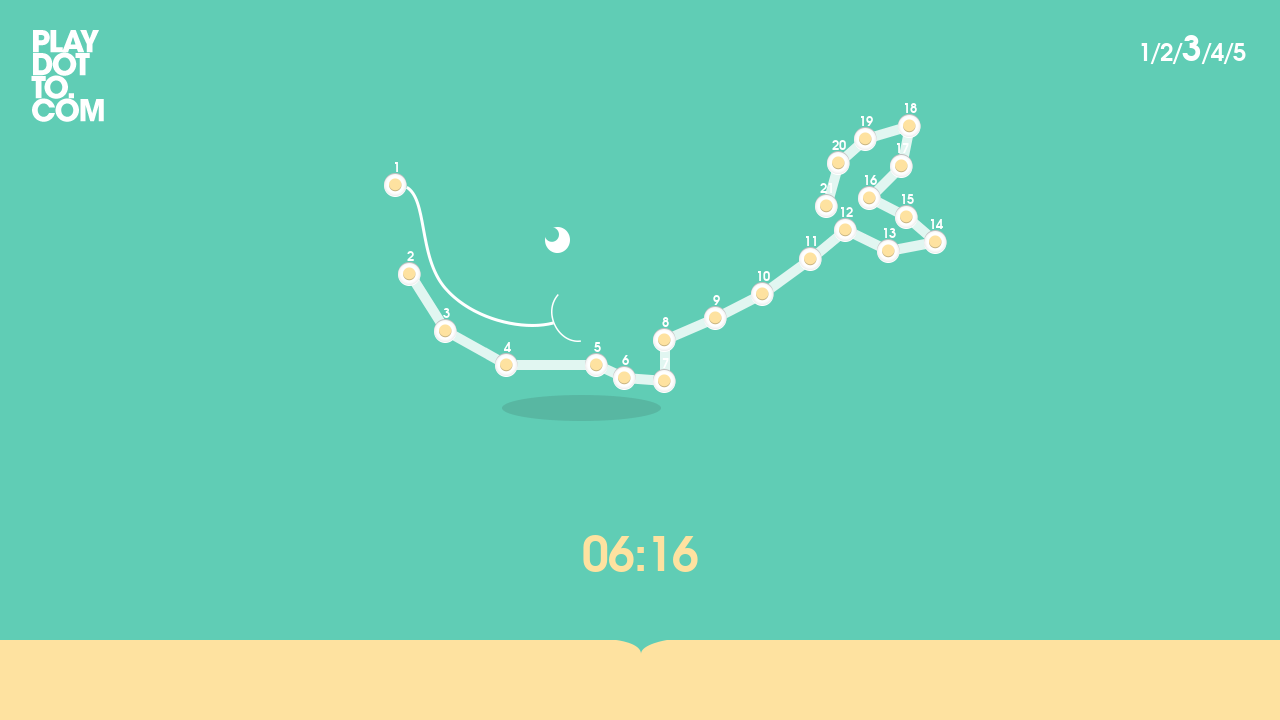

Returned to first dot to complete shape in level 3 at (396, 185) on .dot >> nth=0
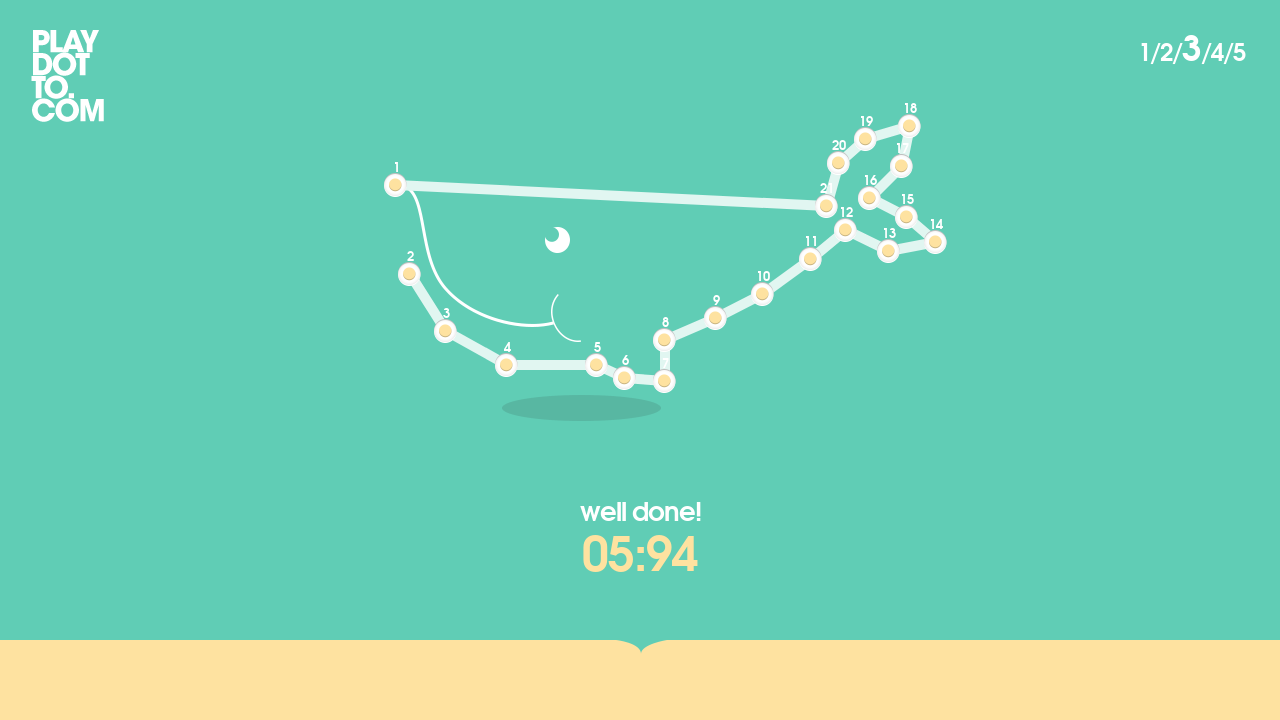

Released mouse to complete level 3 at (396, 185)
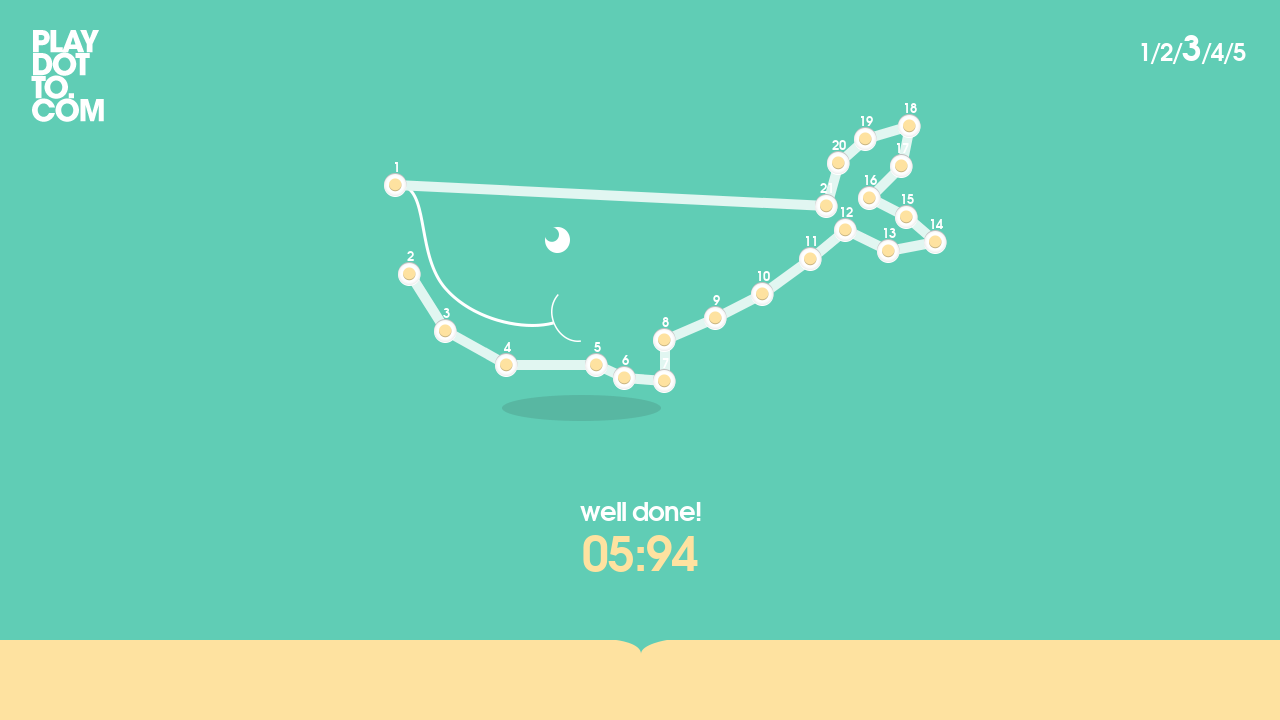

Countdown for level 4 appeared
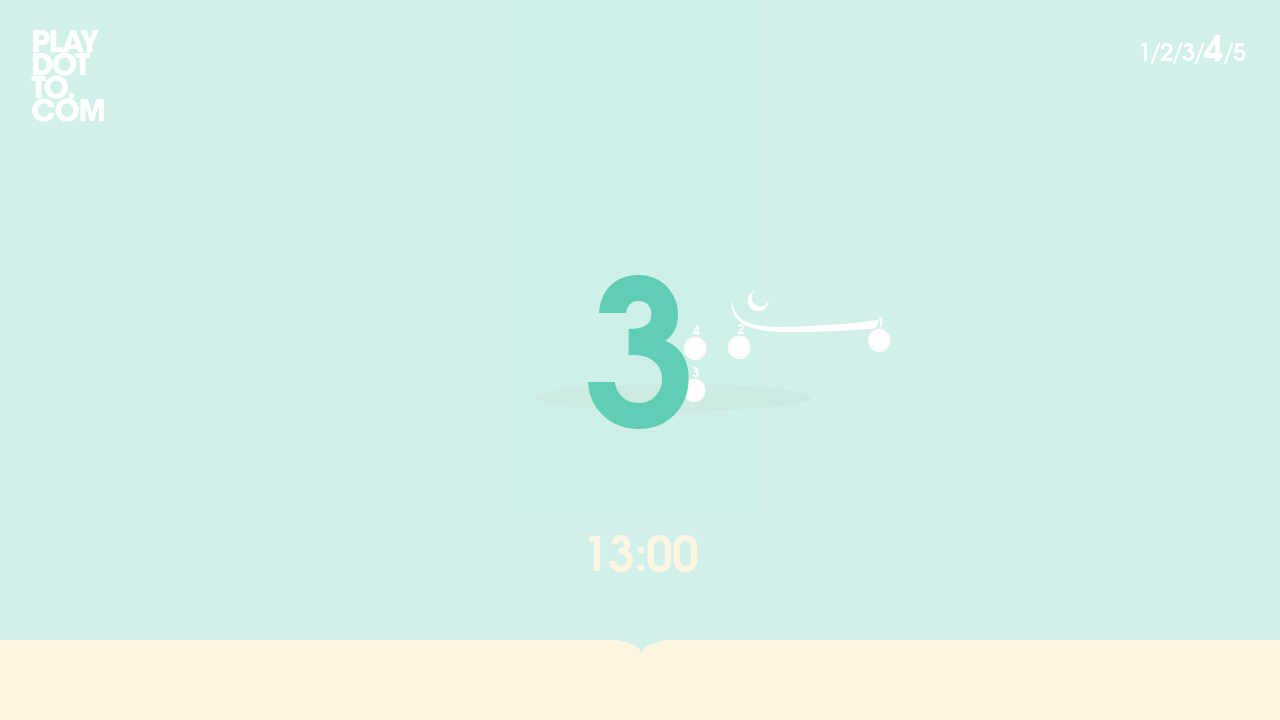

Level 4 countdown finished - level started
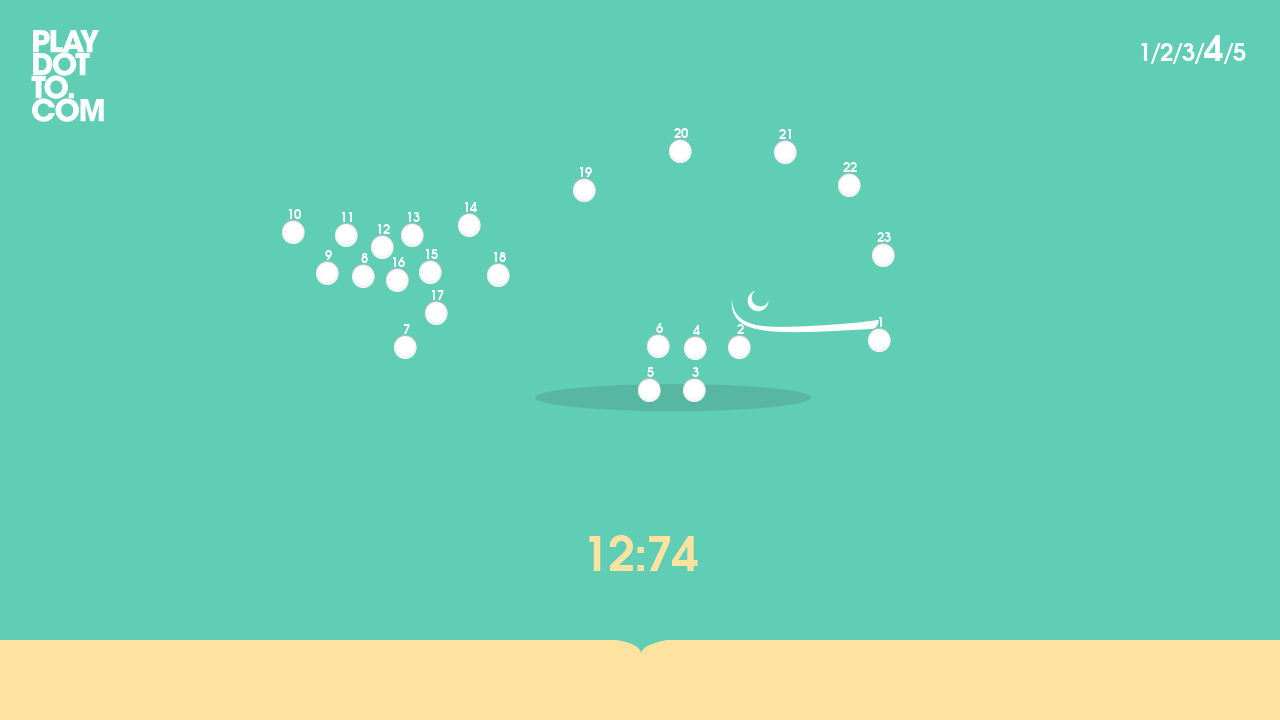

Located 23 dots for level 4
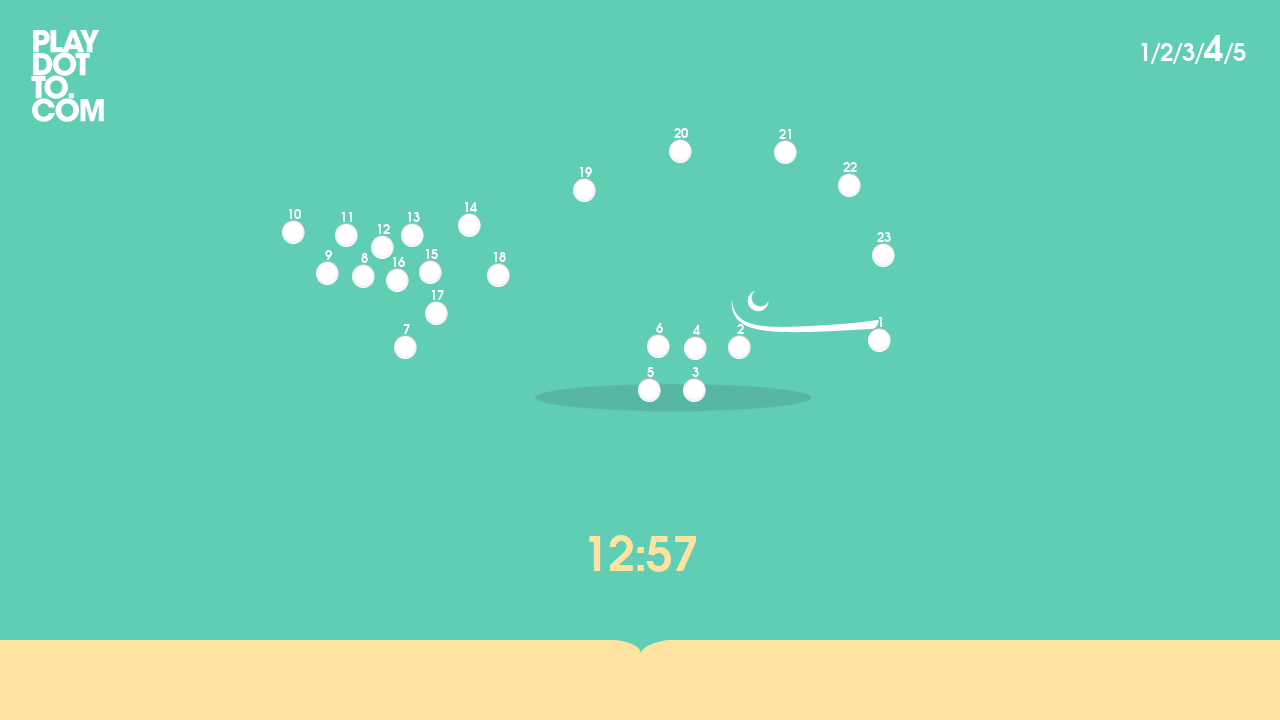

Hovered over first dot in level 4 at (880, 340) on .dot >> nth=0
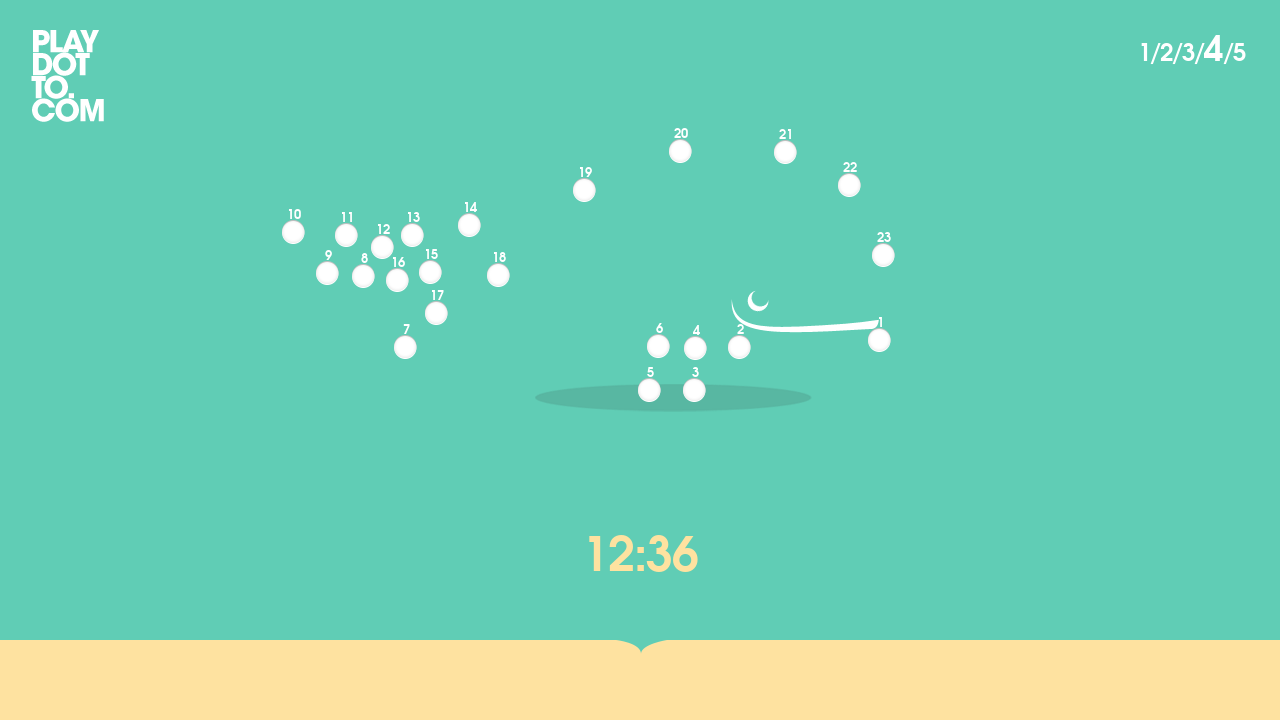

Pressed mouse down to start drawing in level 4 at (880, 340)
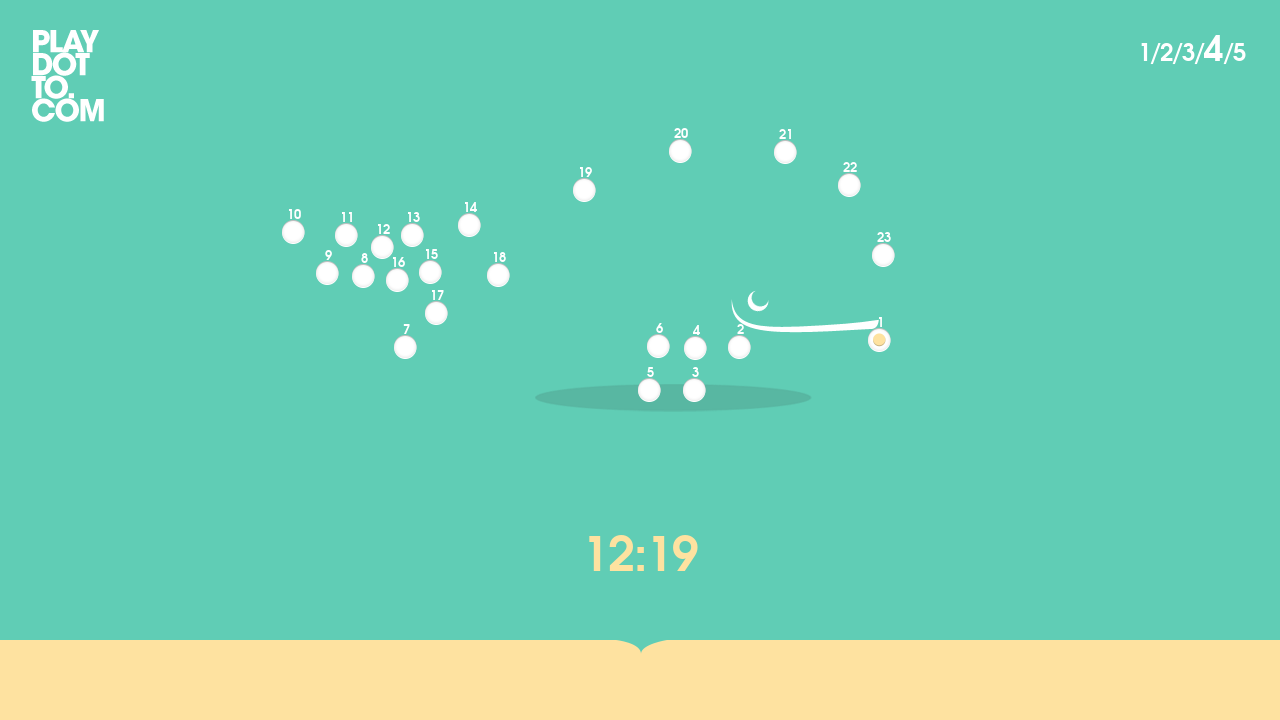

Moved to dot 2 of 23 in level 4 at (740, 347) on .dot >> nth=1
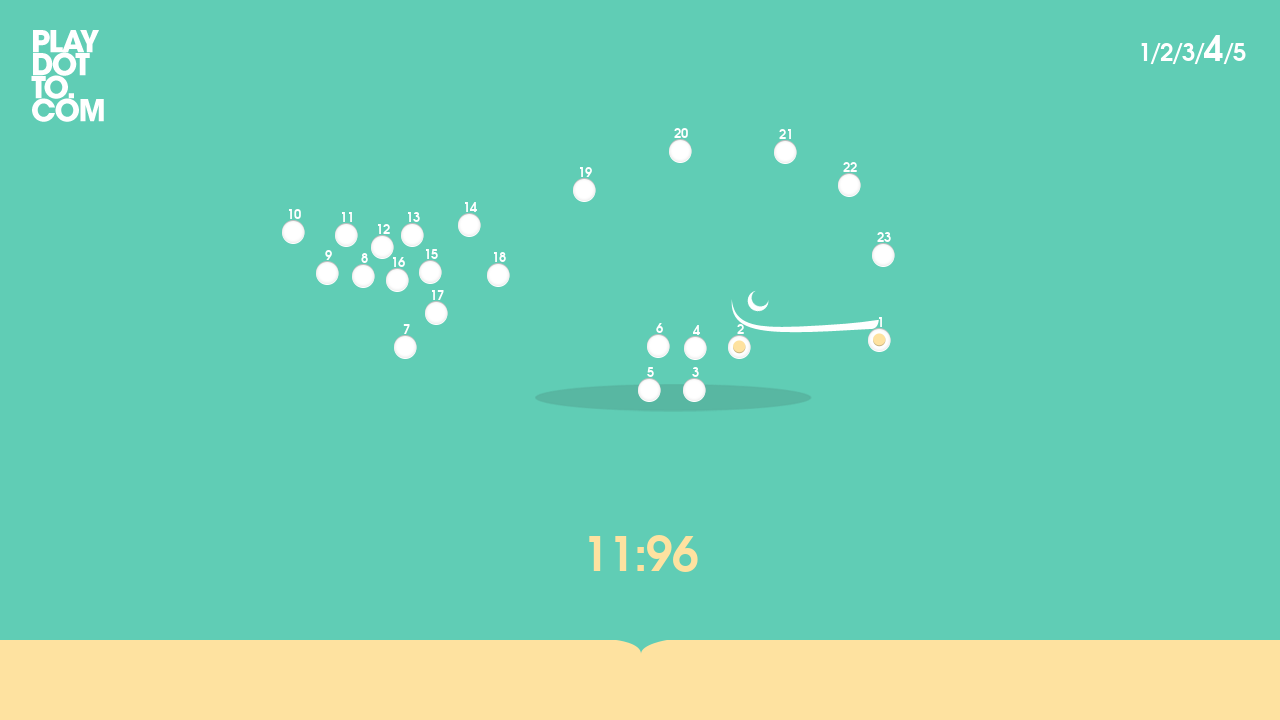

Moved to dot 3 of 23 in level 4 at (695, 390) on .dot >> nth=2
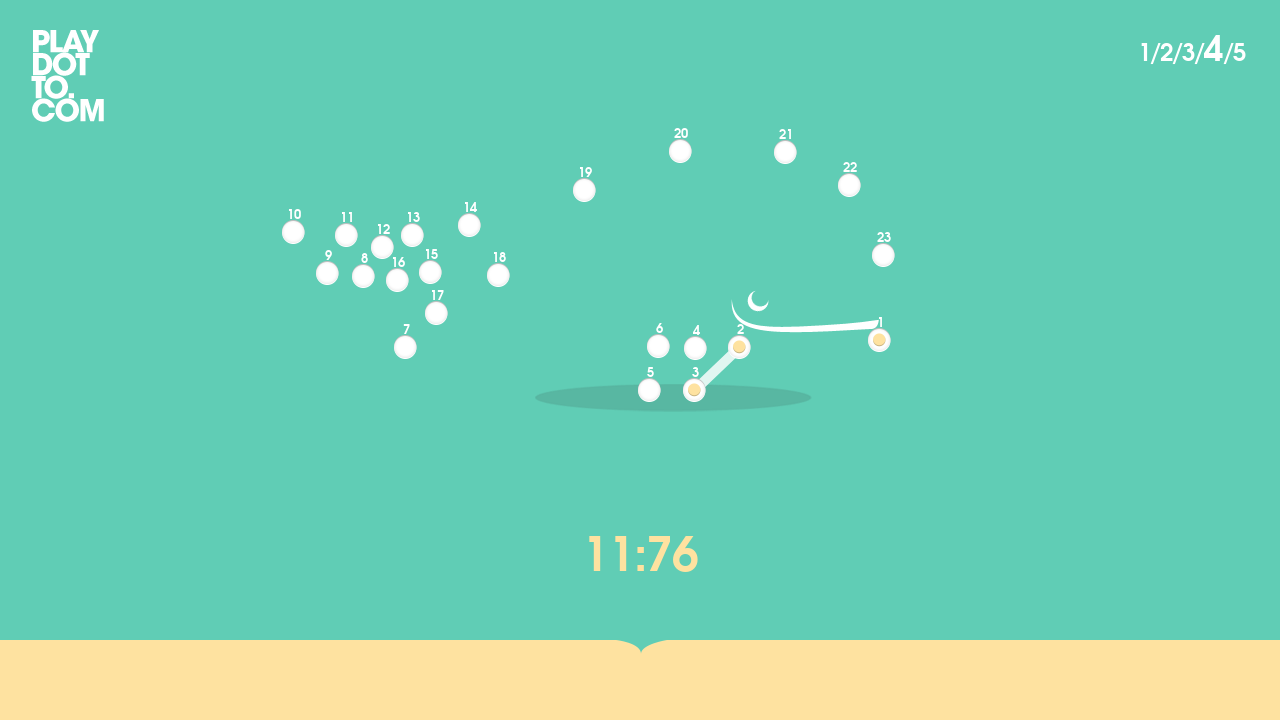

Moved to dot 4 of 23 in level 4 at (696, 348) on .dot >> nth=3
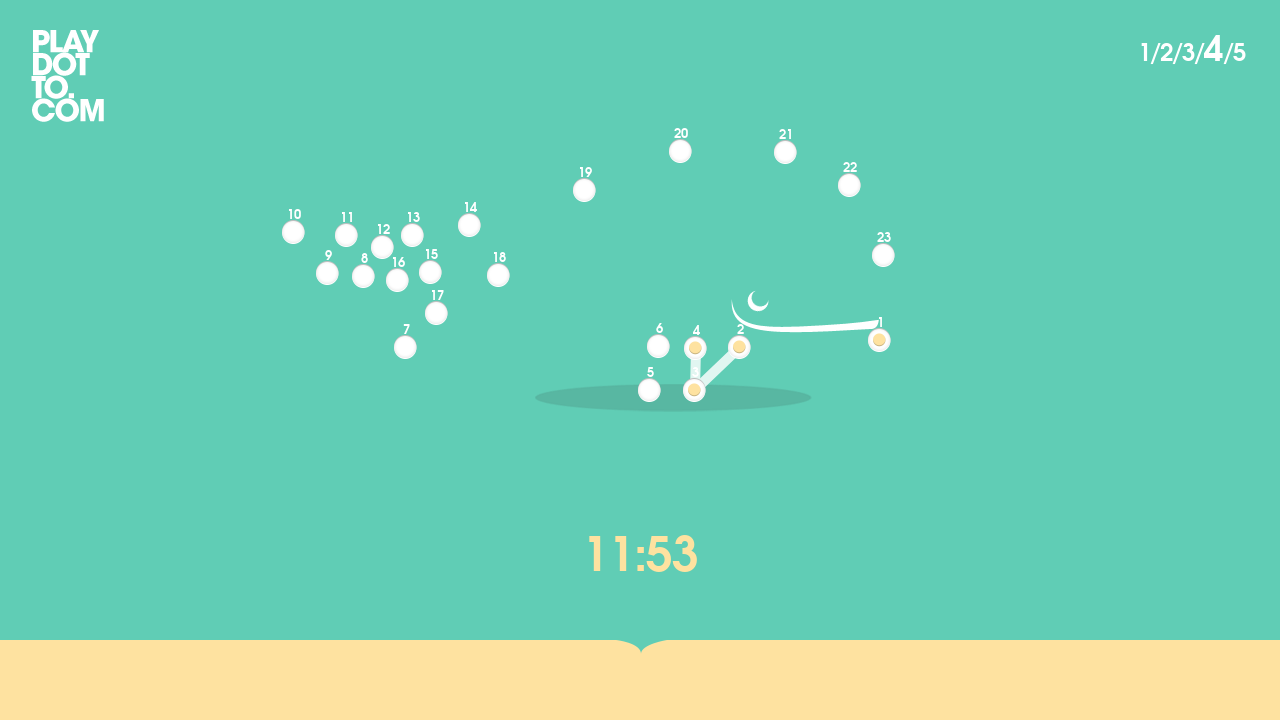

Moved to dot 5 of 23 in level 4 at (650, 390) on .dot >> nth=4
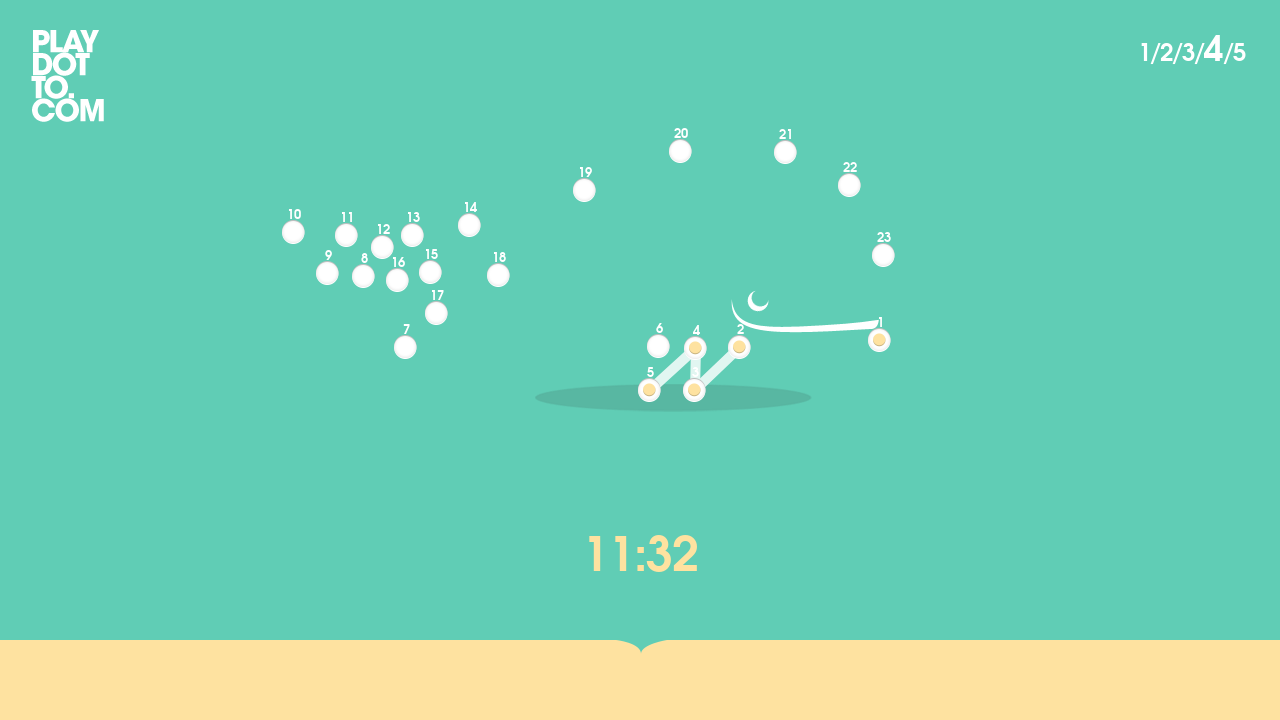

Moved to dot 6 of 23 in level 4 at (659, 346) on .dot >> nth=5
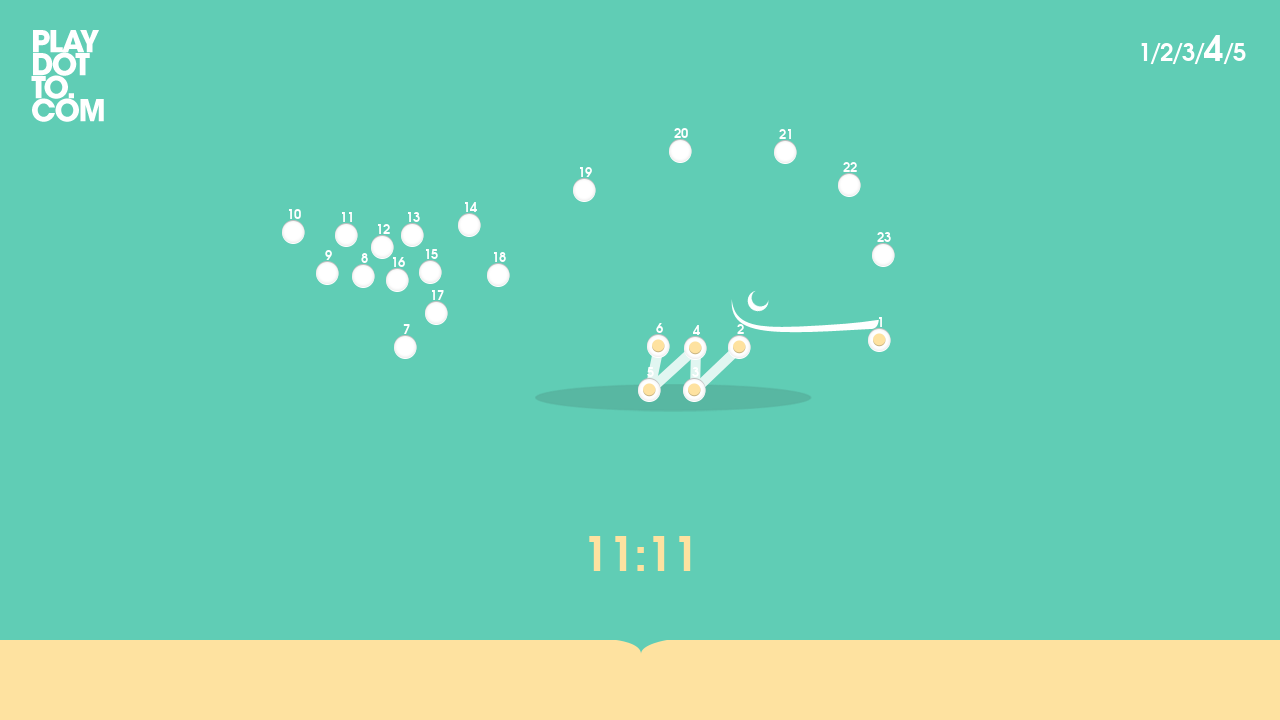

Moved to dot 7 of 23 in level 4 at (406, 347) on .dot >> nth=6
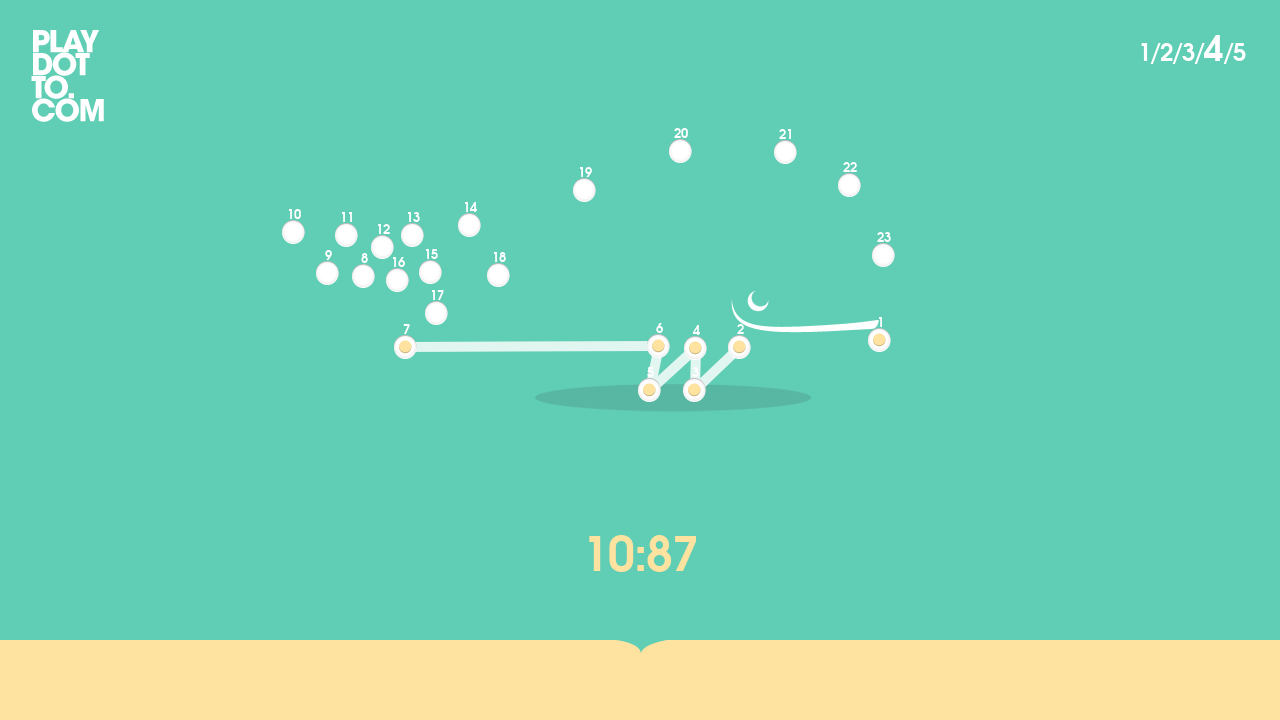

Moved to dot 8 of 23 in level 4 at (364, 276) on .dot >> nth=7
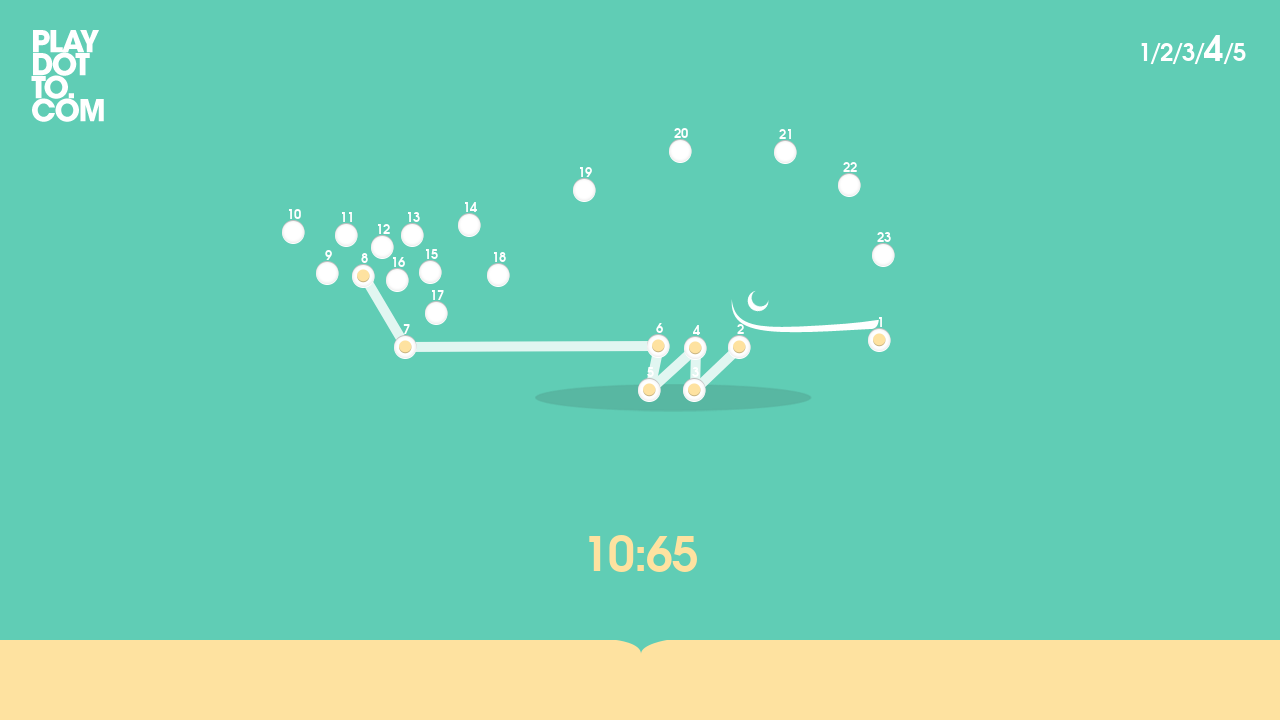

Moved to dot 9 of 23 in level 4 at (328, 273) on .dot >> nth=8
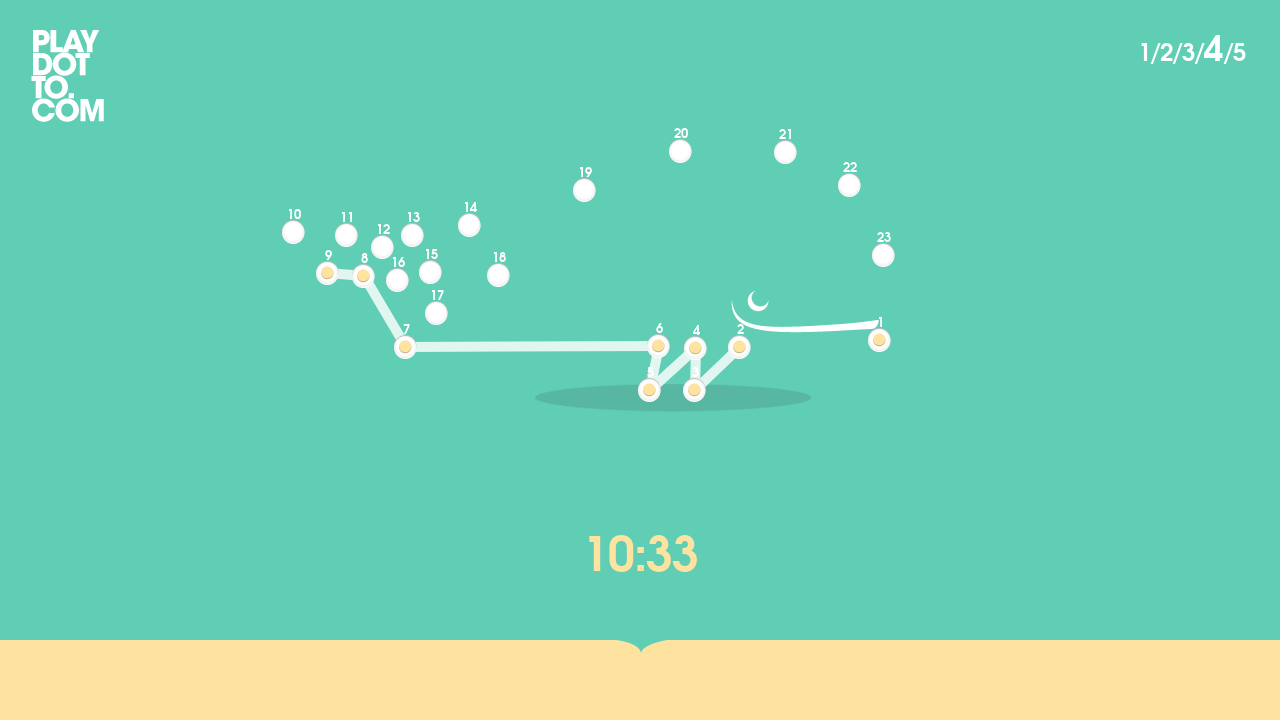

Moved to dot 10 of 23 in level 4 at (294, 232) on .dot >> nth=9
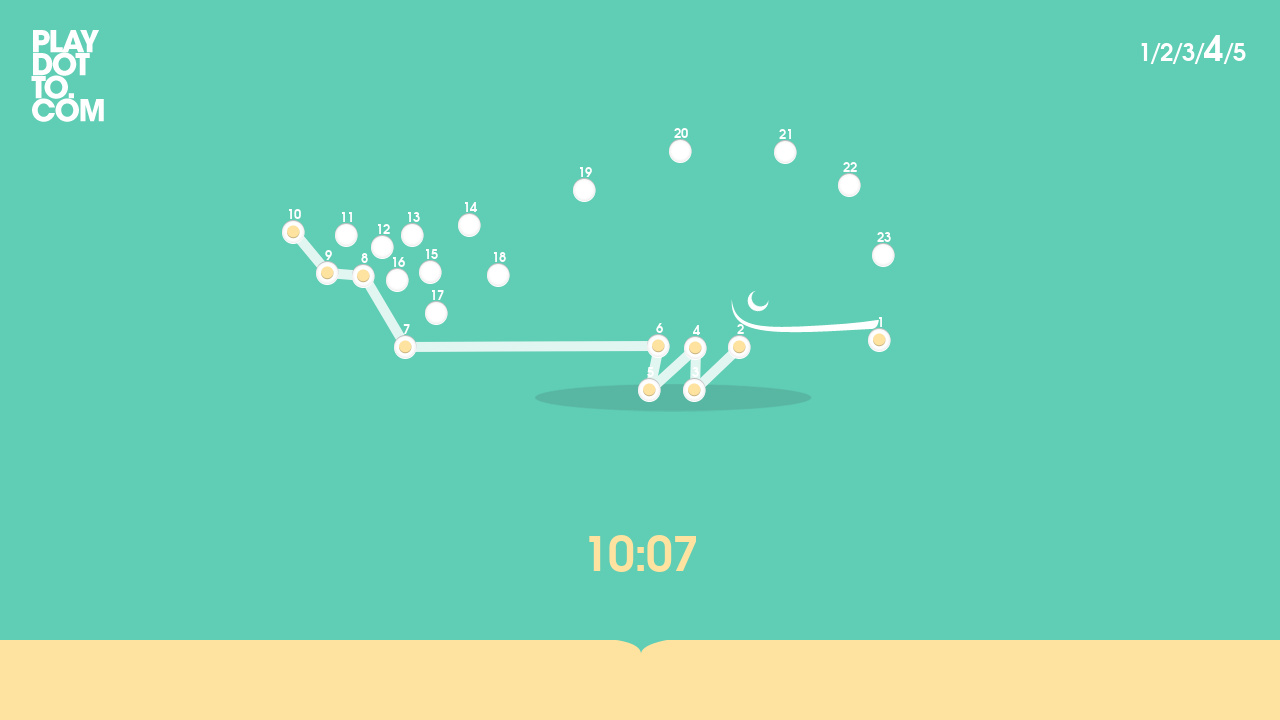

Moved to dot 11 of 23 in level 4 at (347, 235) on .dot >> nth=10
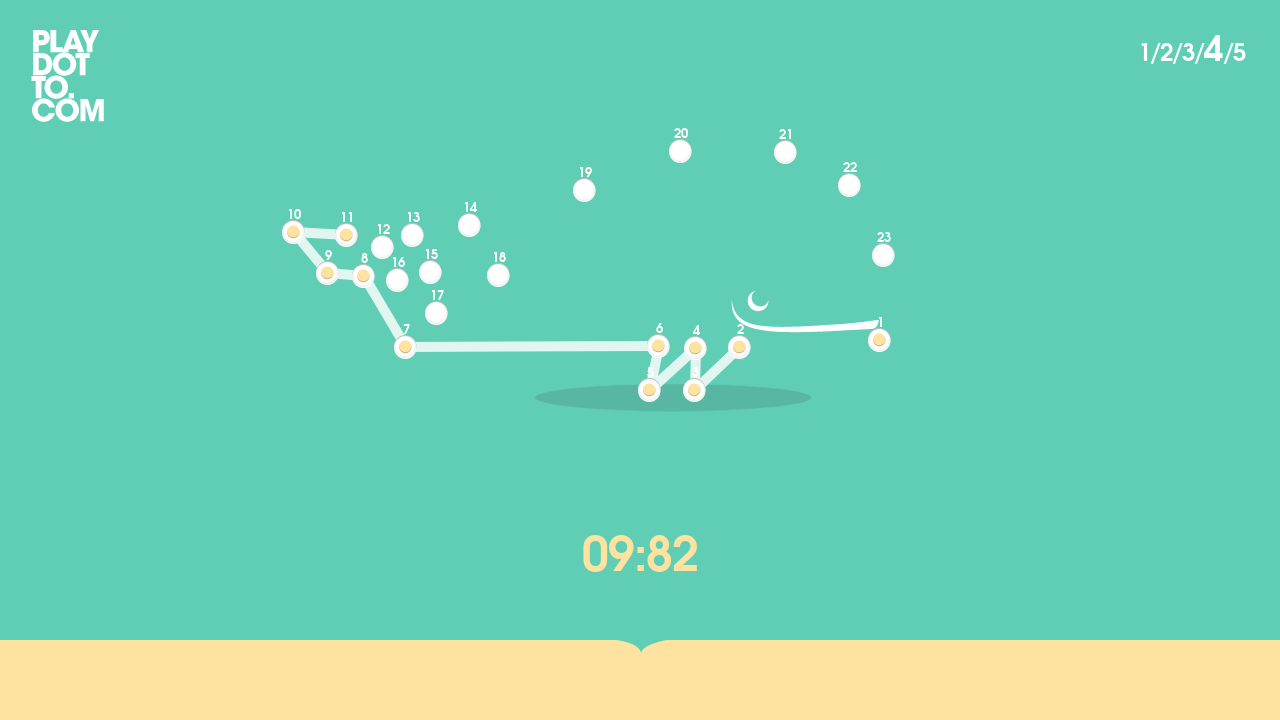

Moved to dot 12 of 23 in level 4 at (383, 247) on .dot >> nth=11
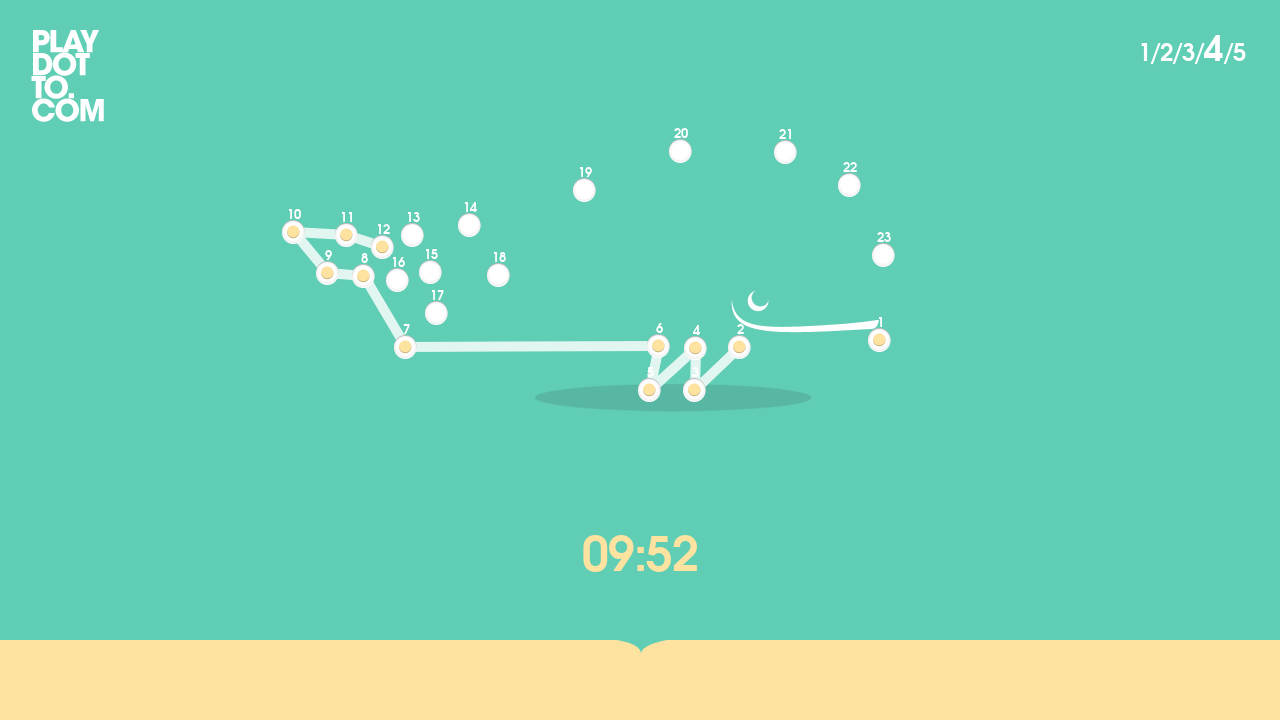

Moved to dot 13 of 23 in level 4 at (413, 235) on .dot >> nth=12
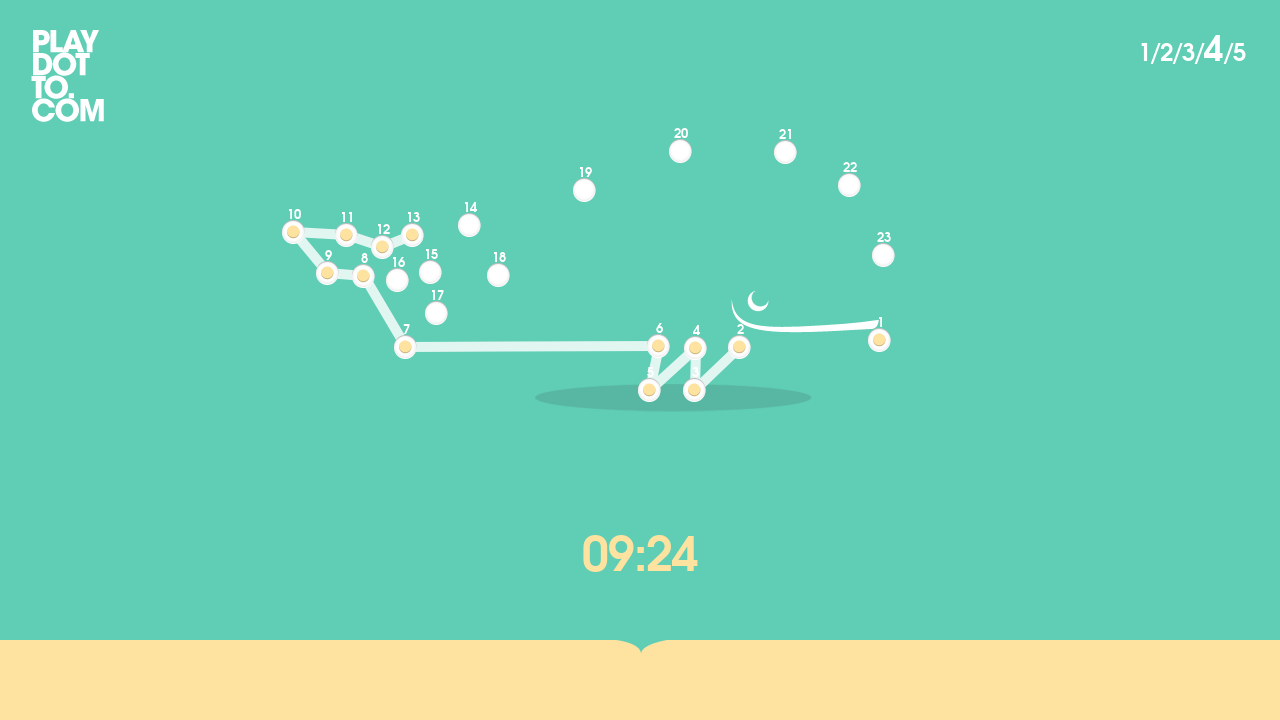

Moved to dot 14 of 23 in level 4 at (470, 225) on .dot >> nth=13
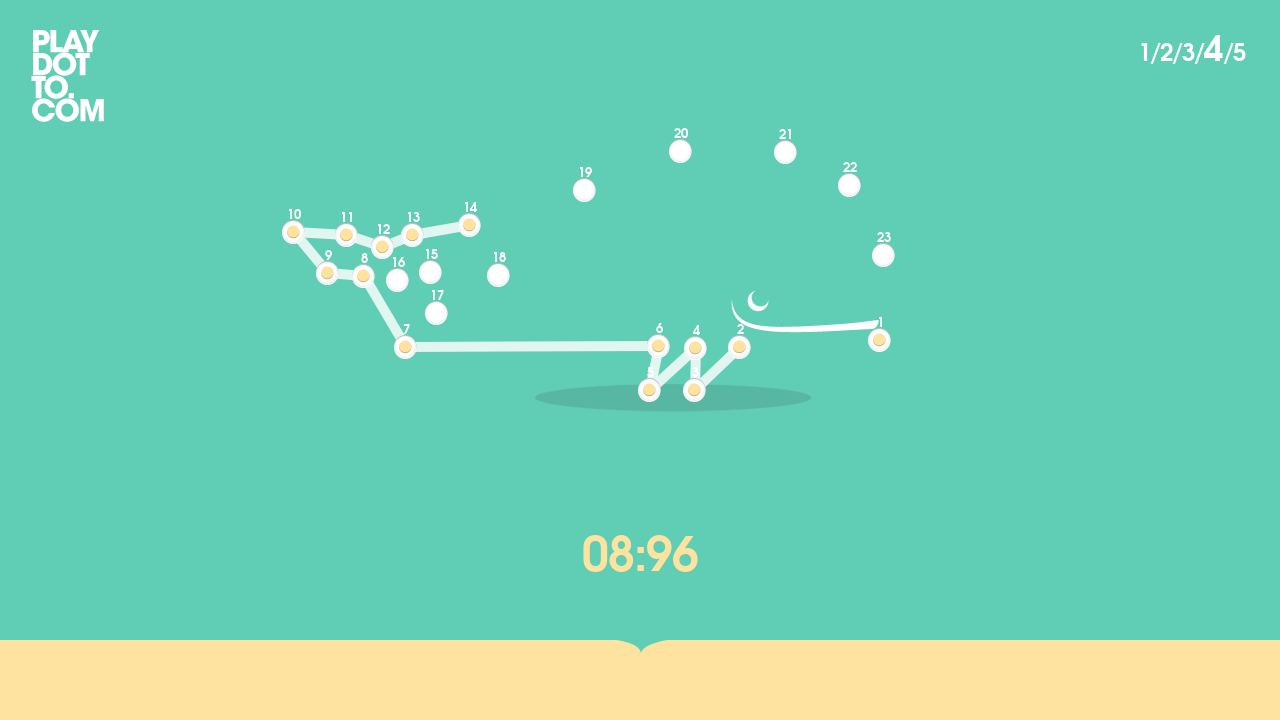

Moved to dot 15 of 23 in level 4 at (431, 272) on .dot >> nth=14
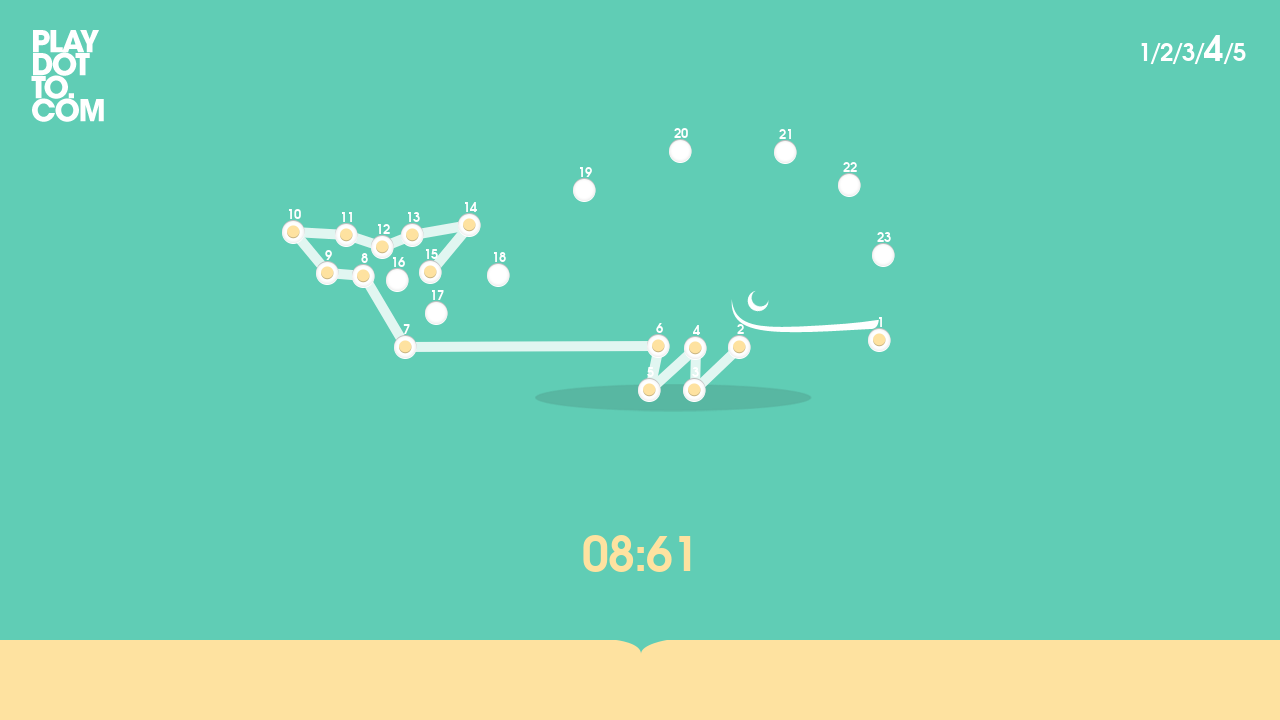

Moved to dot 16 of 23 in level 4 at (398, 280) on .dot >> nth=15
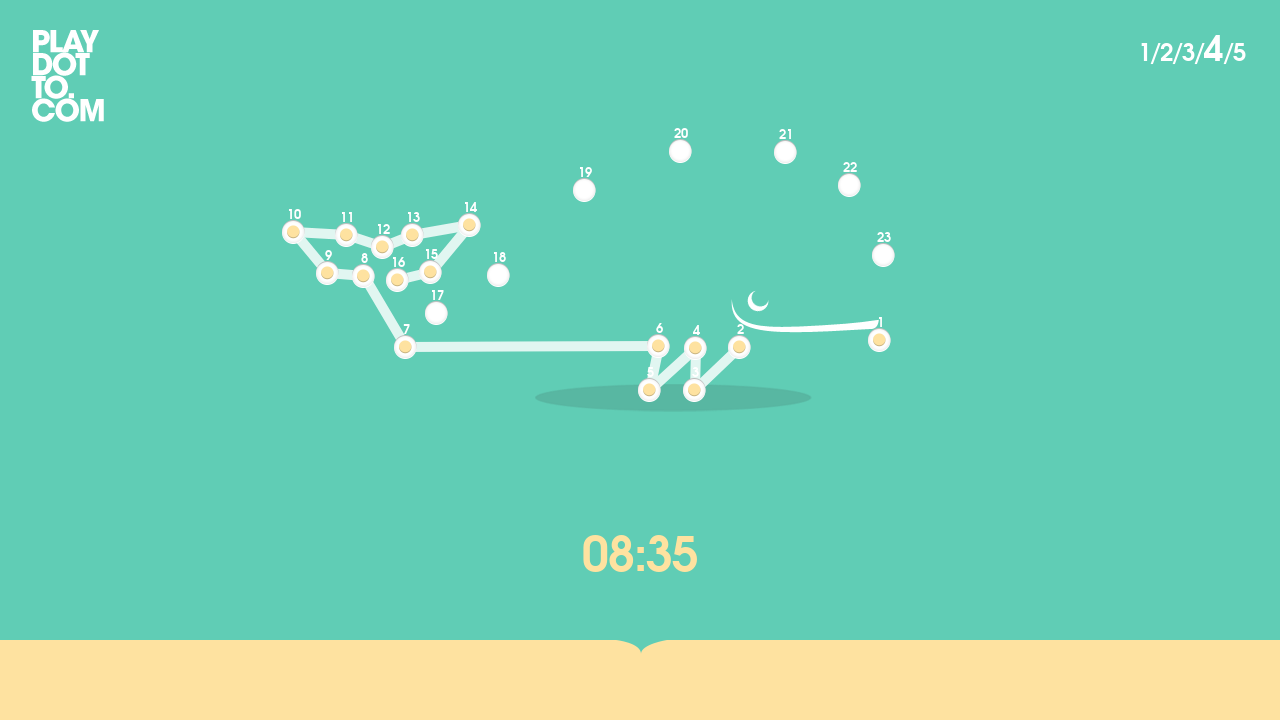

Moved to dot 17 of 23 in level 4 at (437, 313) on .dot >> nth=16
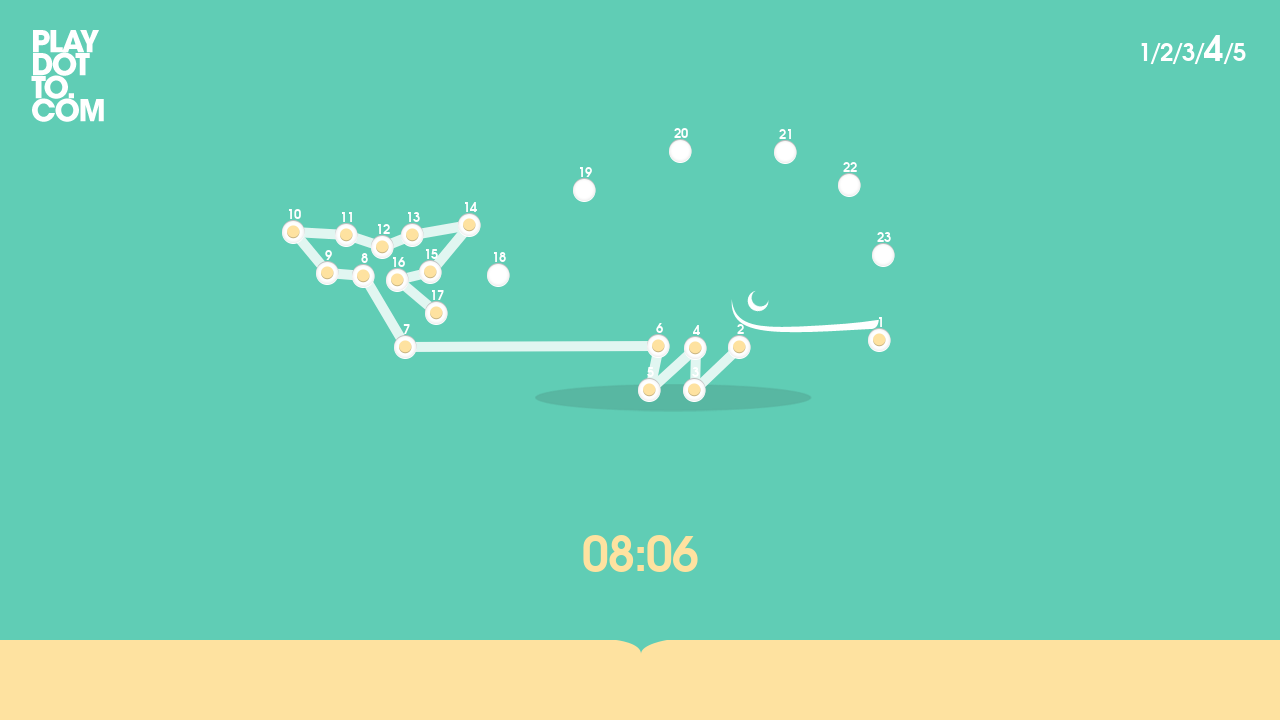

Moved to dot 18 of 23 in level 4 at (499, 275) on .dot >> nth=17
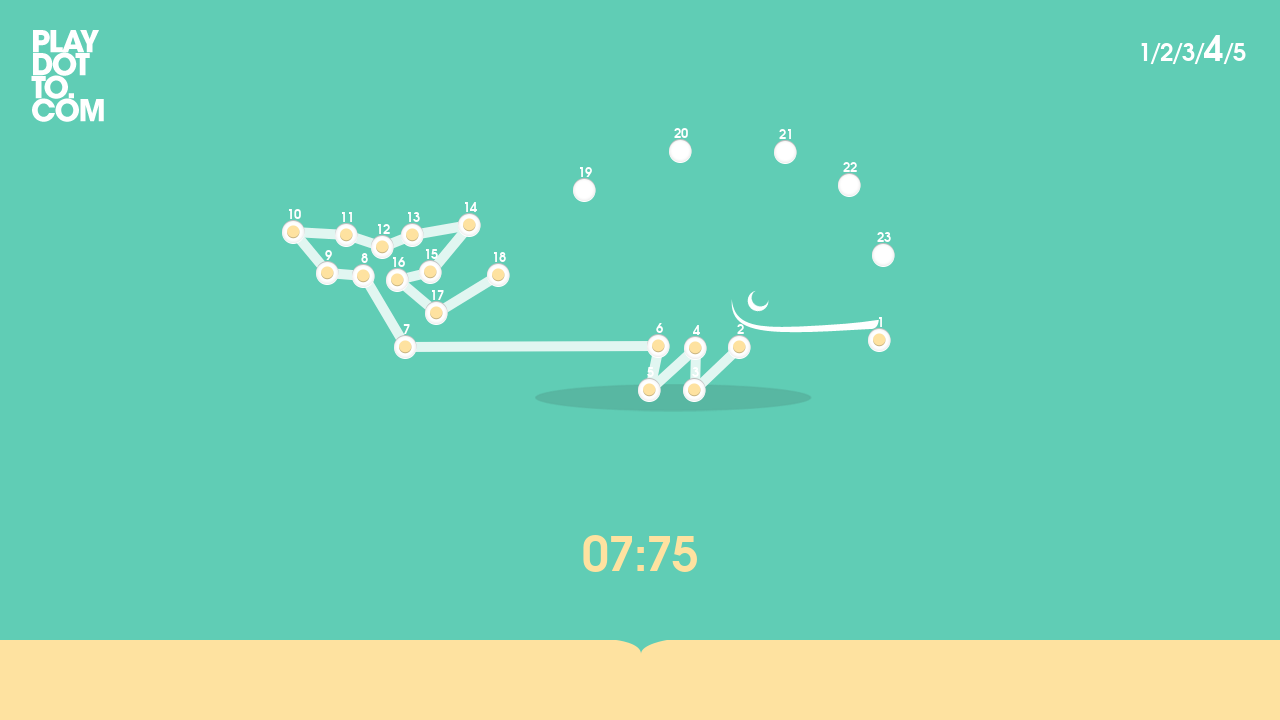

Moved to dot 19 of 23 in level 4 at (585, 190) on .dot >> nth=18
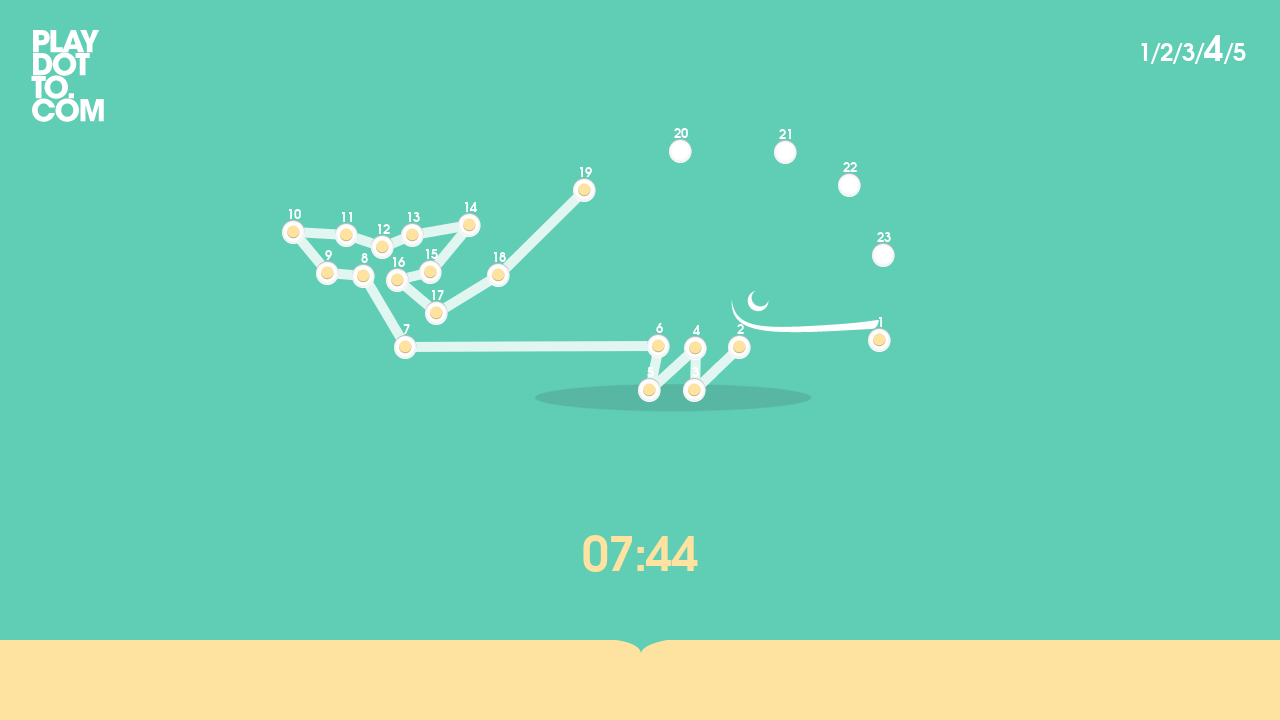

Moved to dot 20 of 23 in level 4 at (681, 151) on .dot >> nth=19
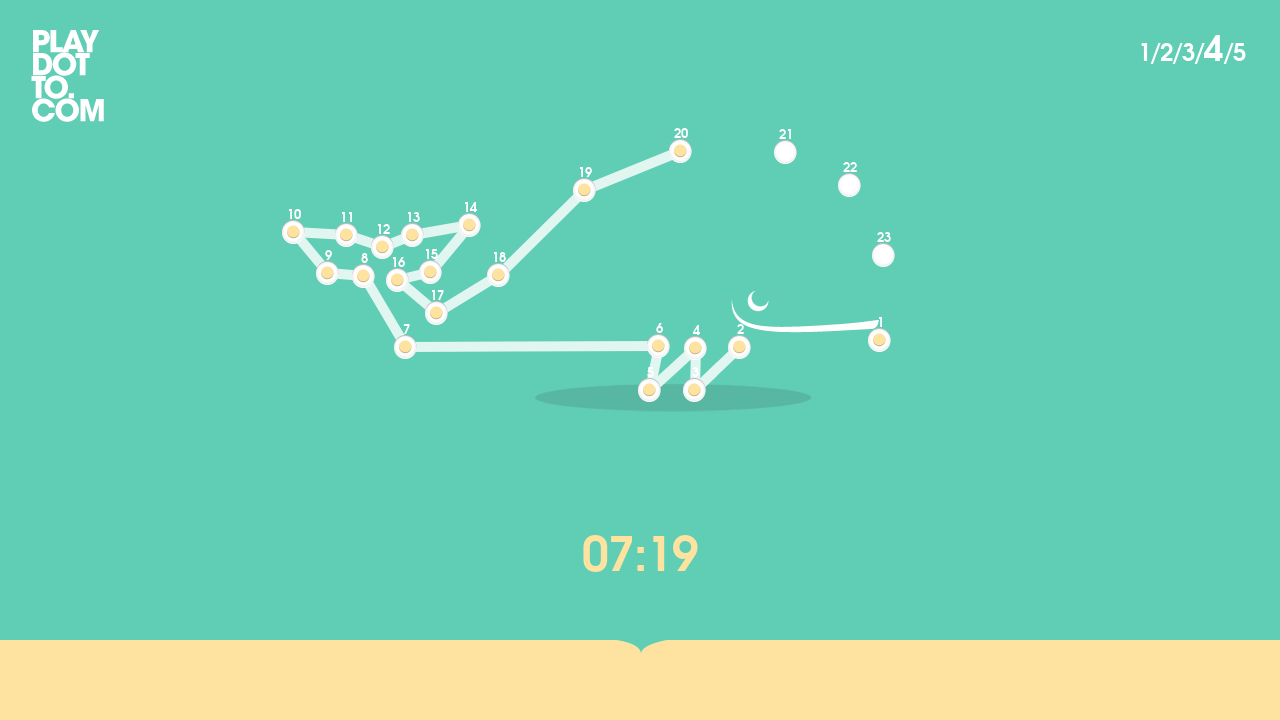

Moved to dot 21 of 23 in level 4 at (786, 152) on .dot >> nth=20
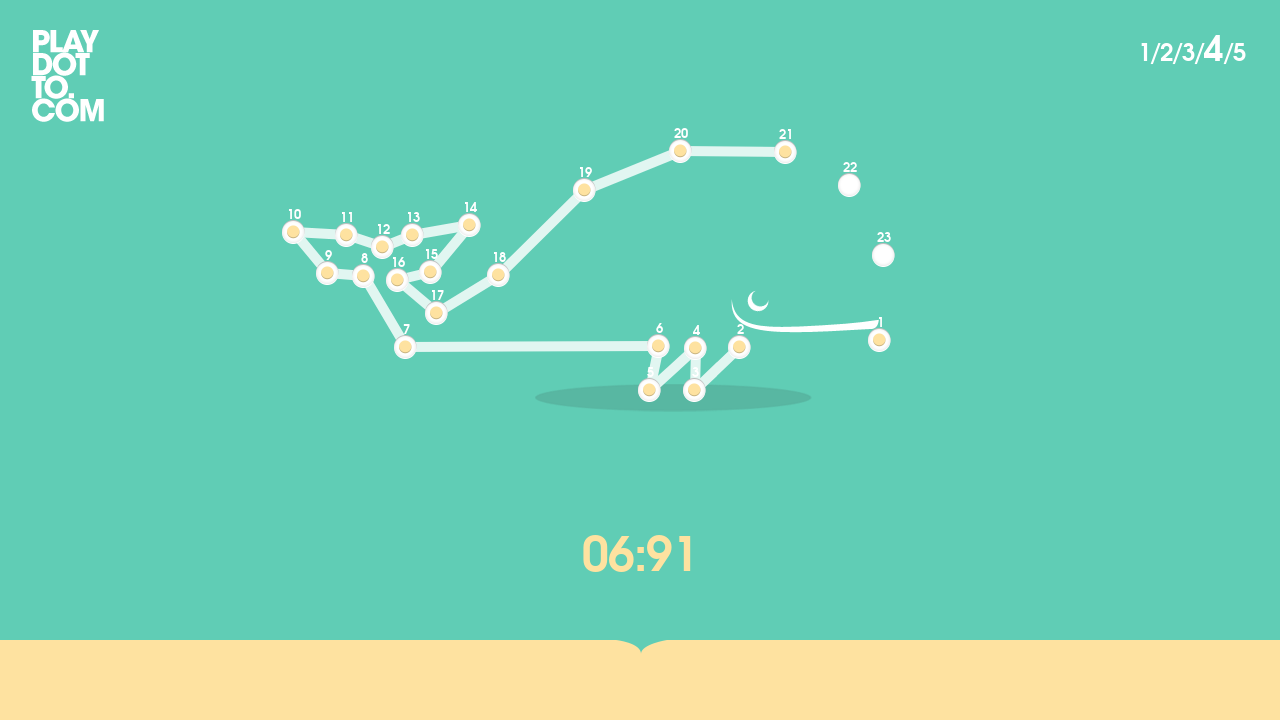

Moved to dot 22 of 23 in level 4 at (850, 185) on .dot >> nth=21
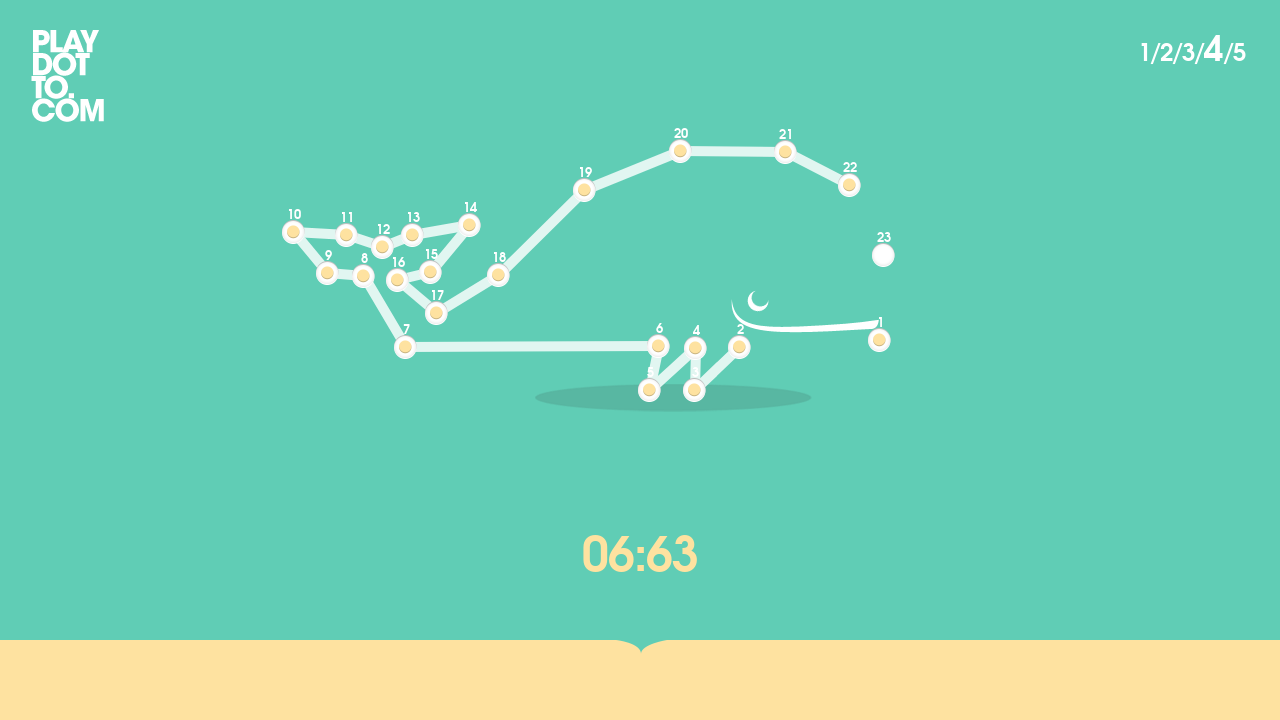

Moved to dot 23 of 23 in level 4 at (884, 255) on .dot >> nth=22
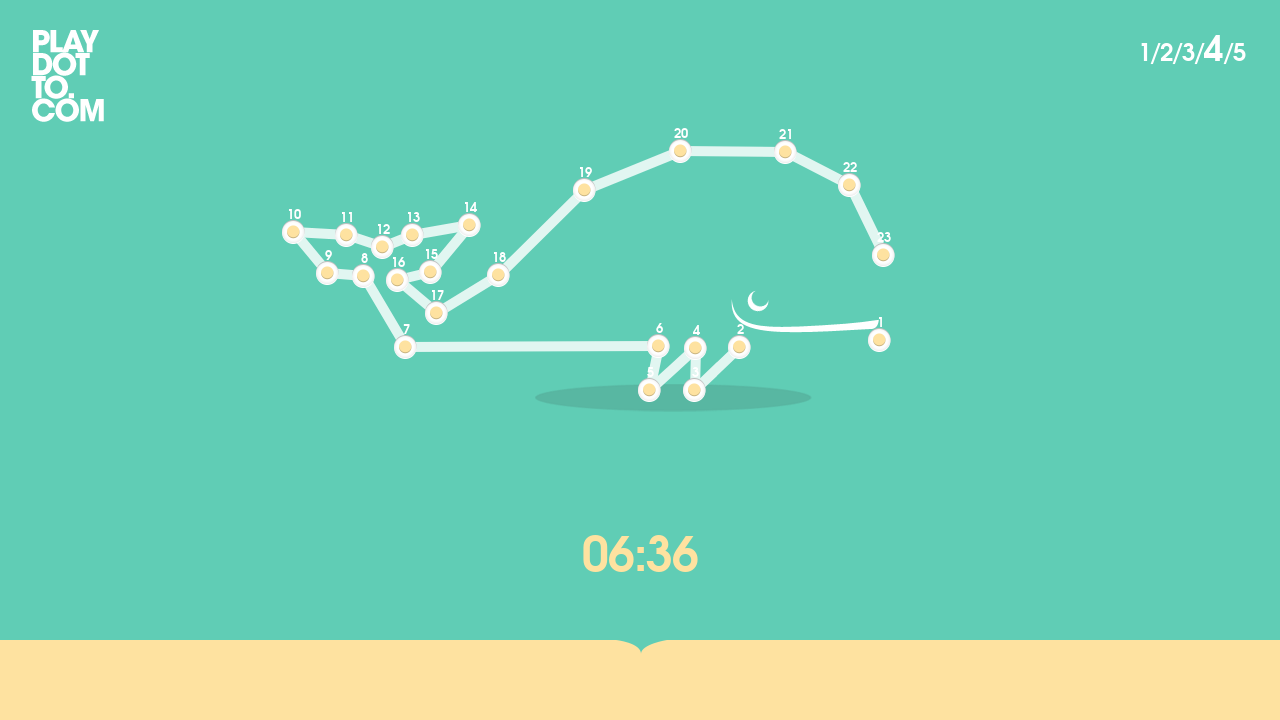

Returned to first dot to complete shape in level 4 at (880, 340) on .dot >> nth=0
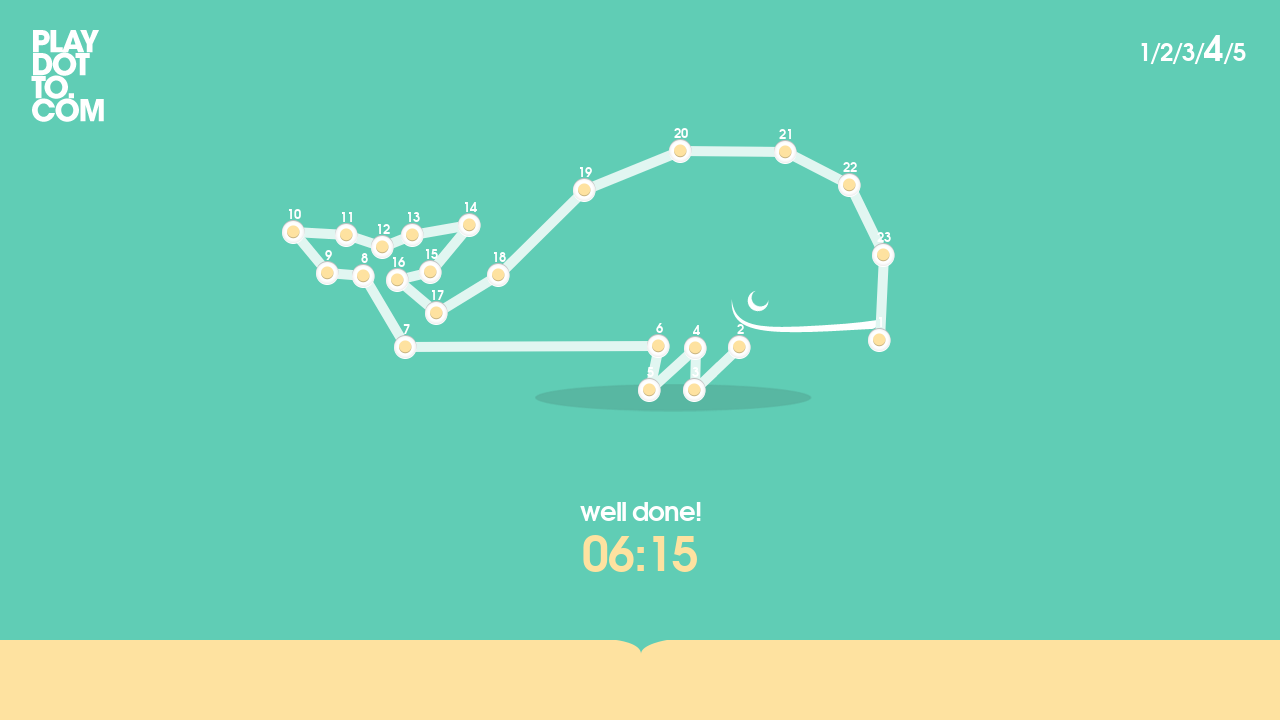

Released mouse to complete level 4 at (880, 340)
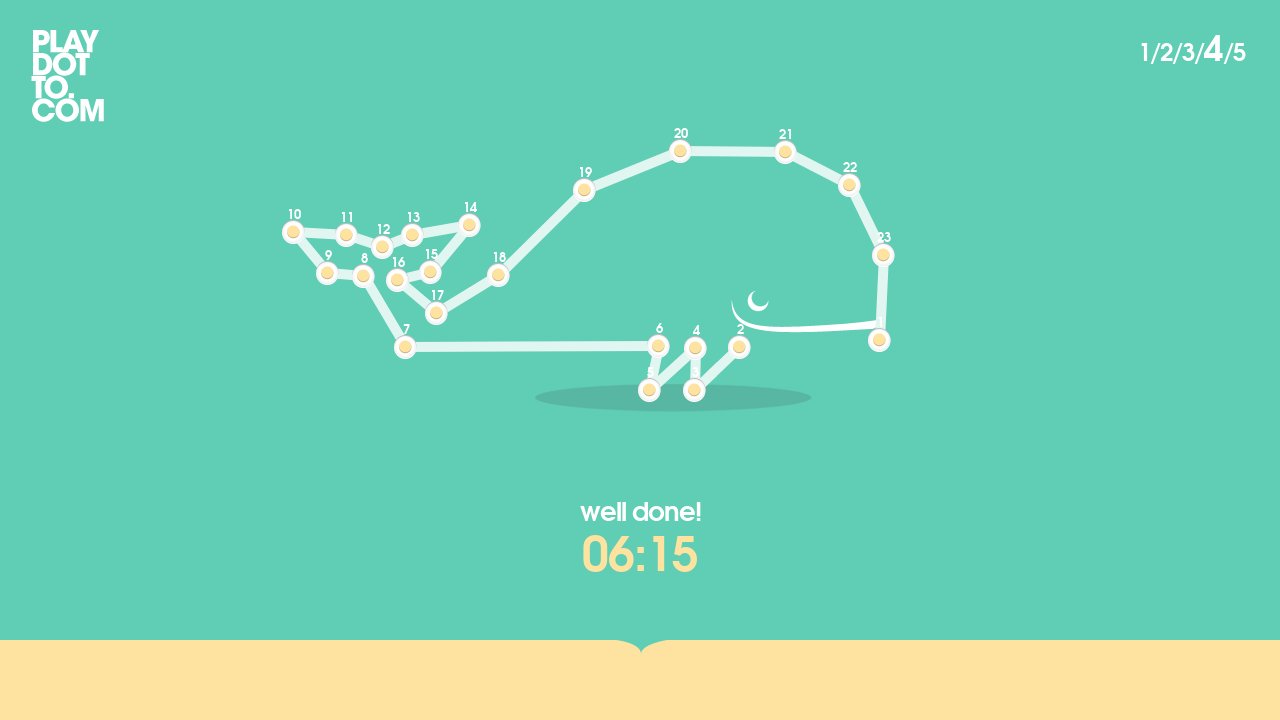

Countdown for level 5 appeared
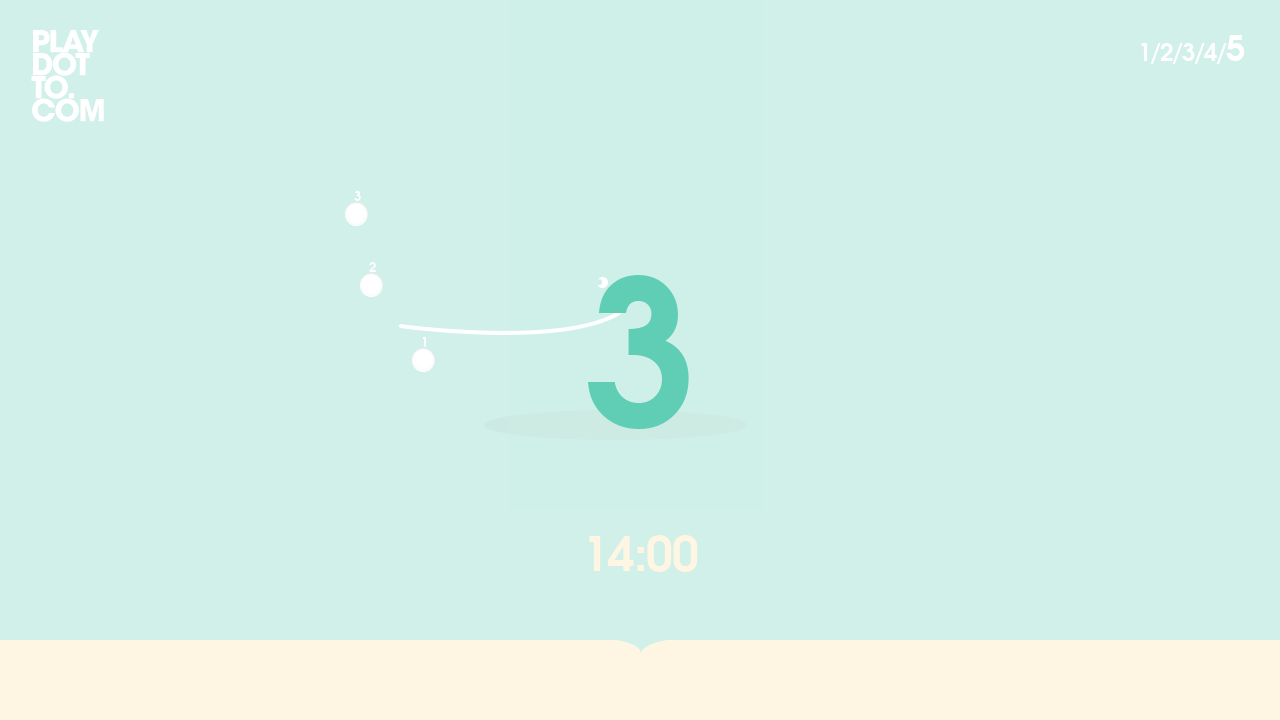

Level 5 countdown finished - level started
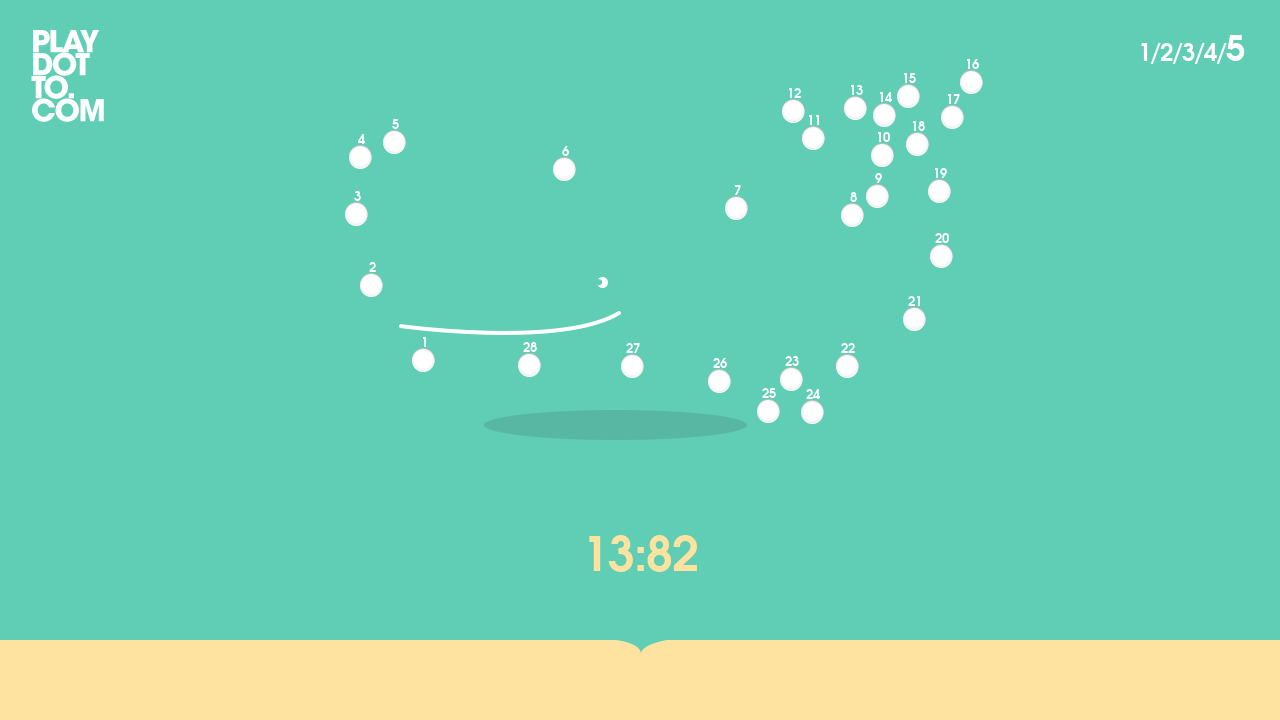

Located 28 dots for level 5
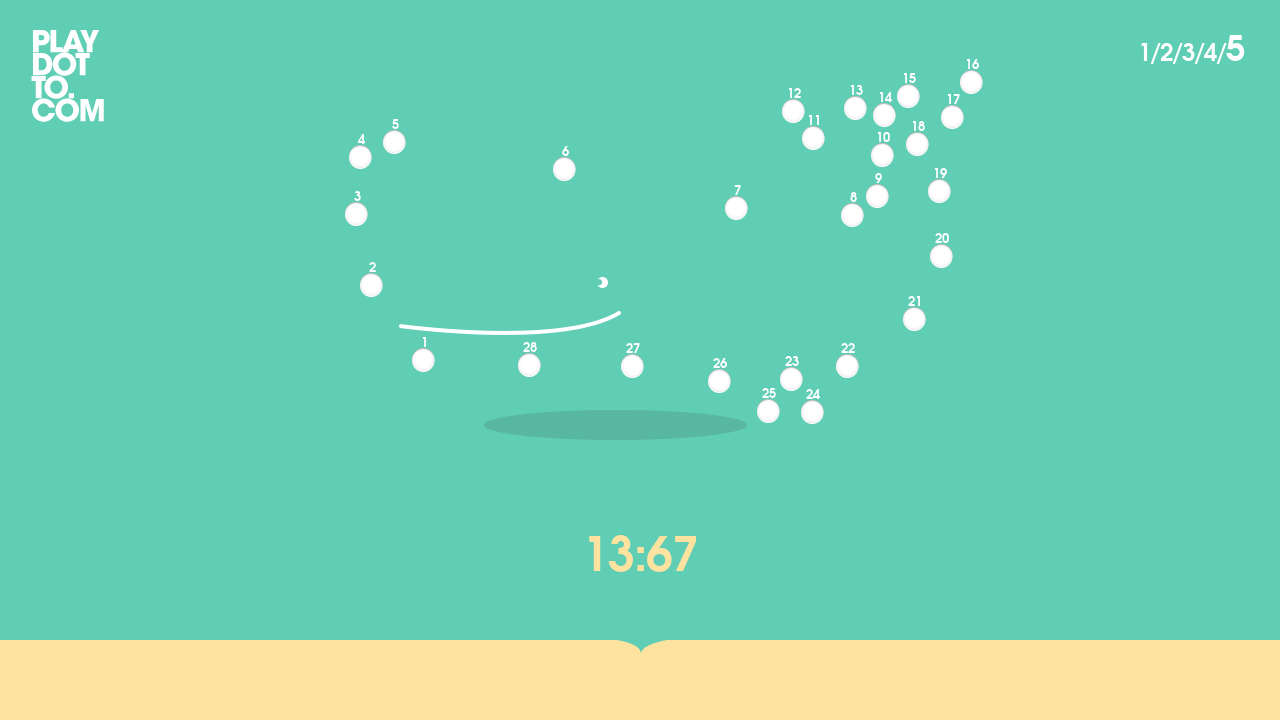

Hovered over first dot in level 5 at (424, 360) on .dot >> nth=0
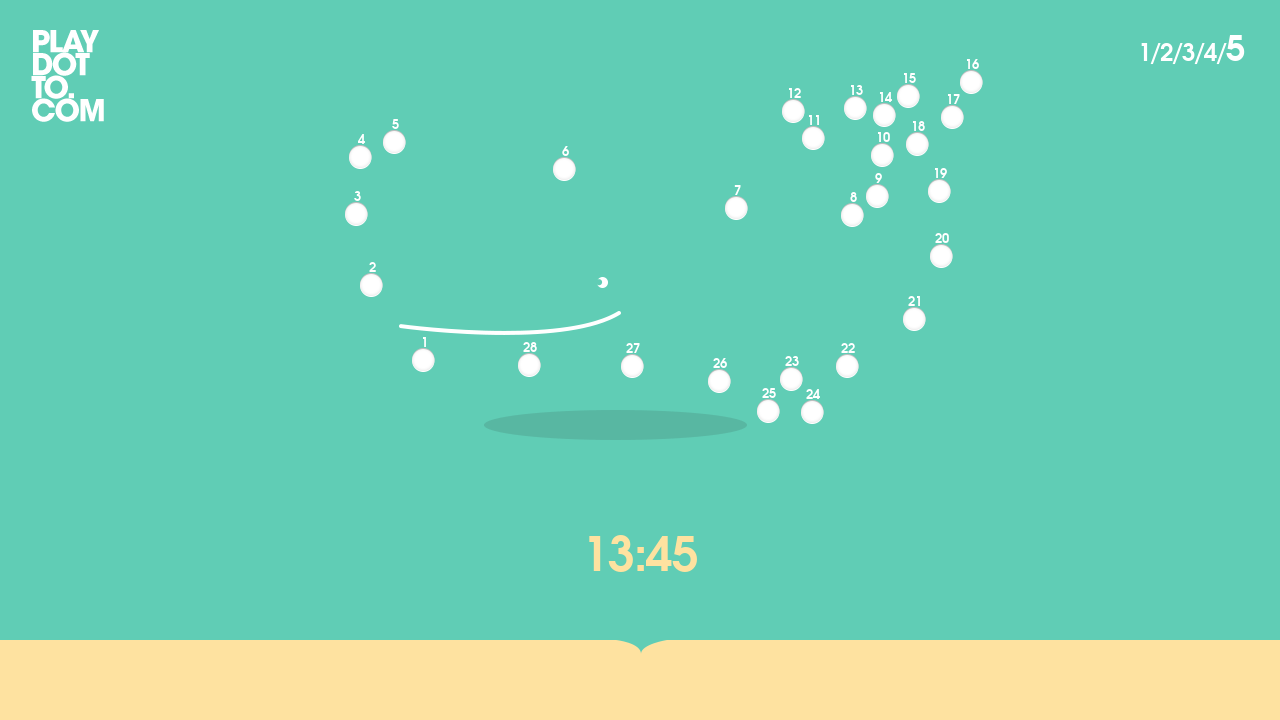

Pressed mouse down to start drawing in level 5 at (424, 360)
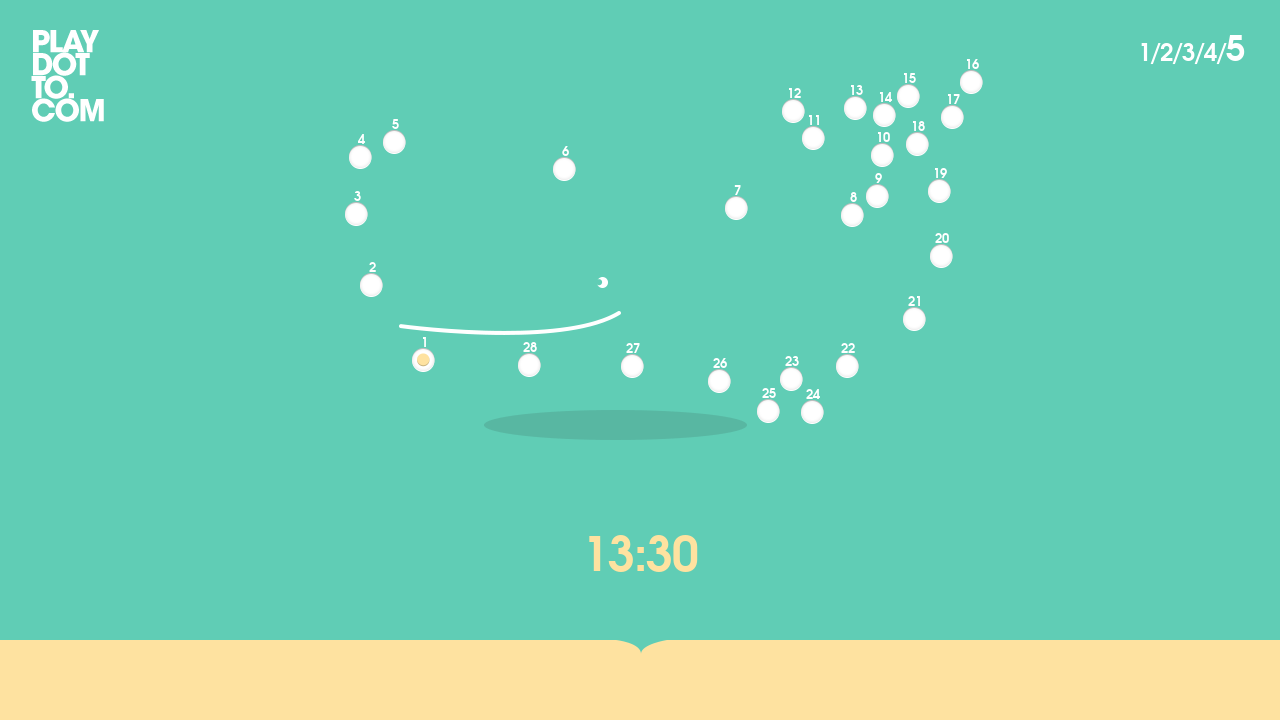

Moved to dot 2 of 28 in level 5 at (372, 285) on .dot >> nth=1
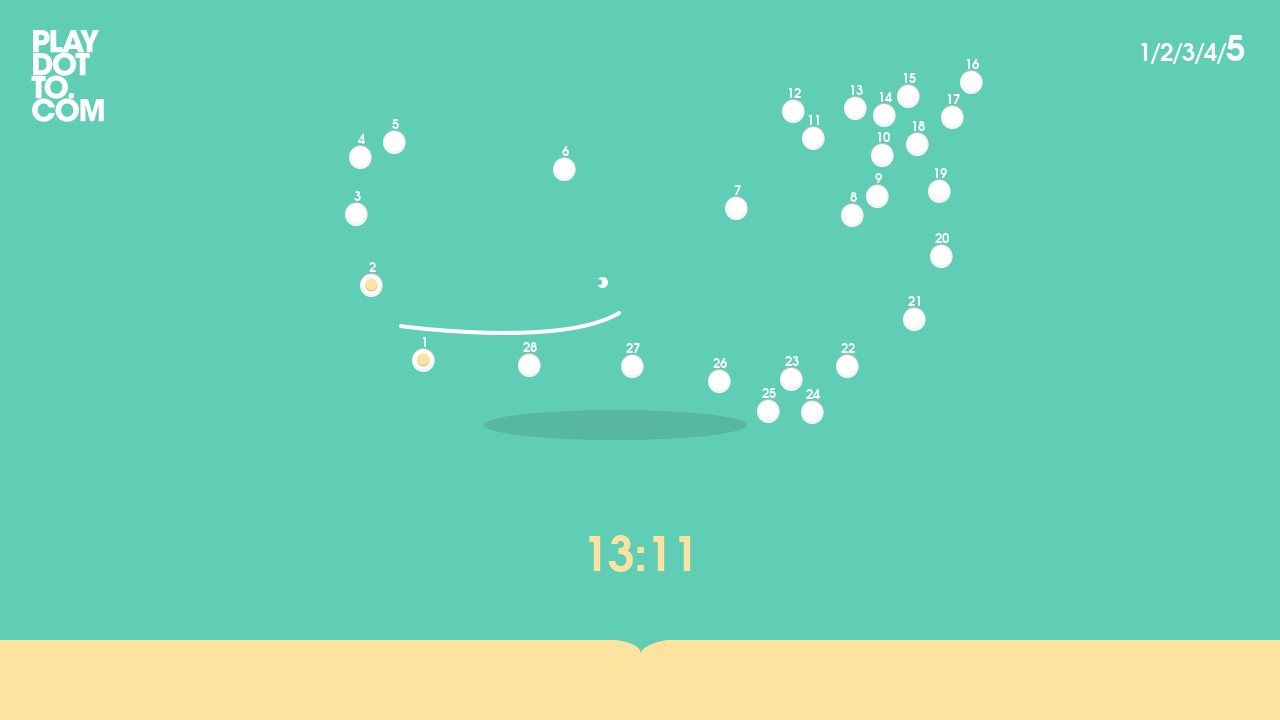

Moved to dot 3 of 28 in level 5 at (357, 214) on .dot >> nth=2
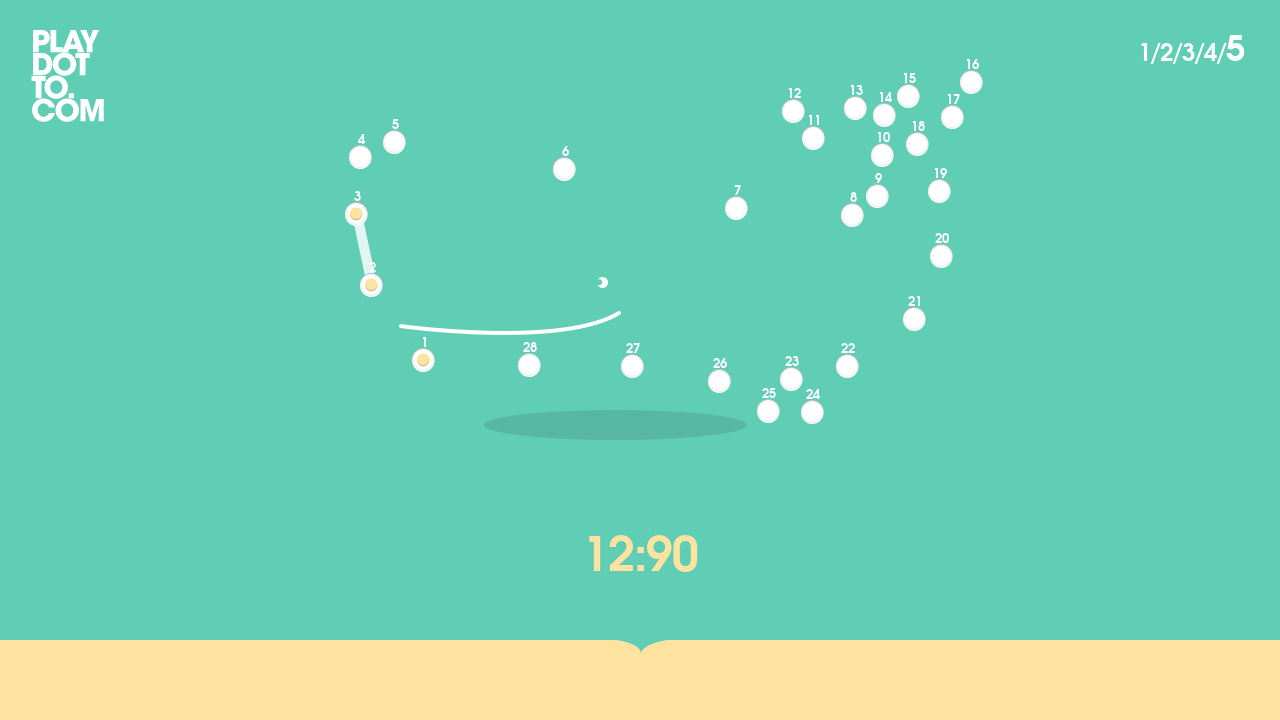

Moved to dot 4 of 28 in level 5 at (361, 157) on .dot >> nth=3
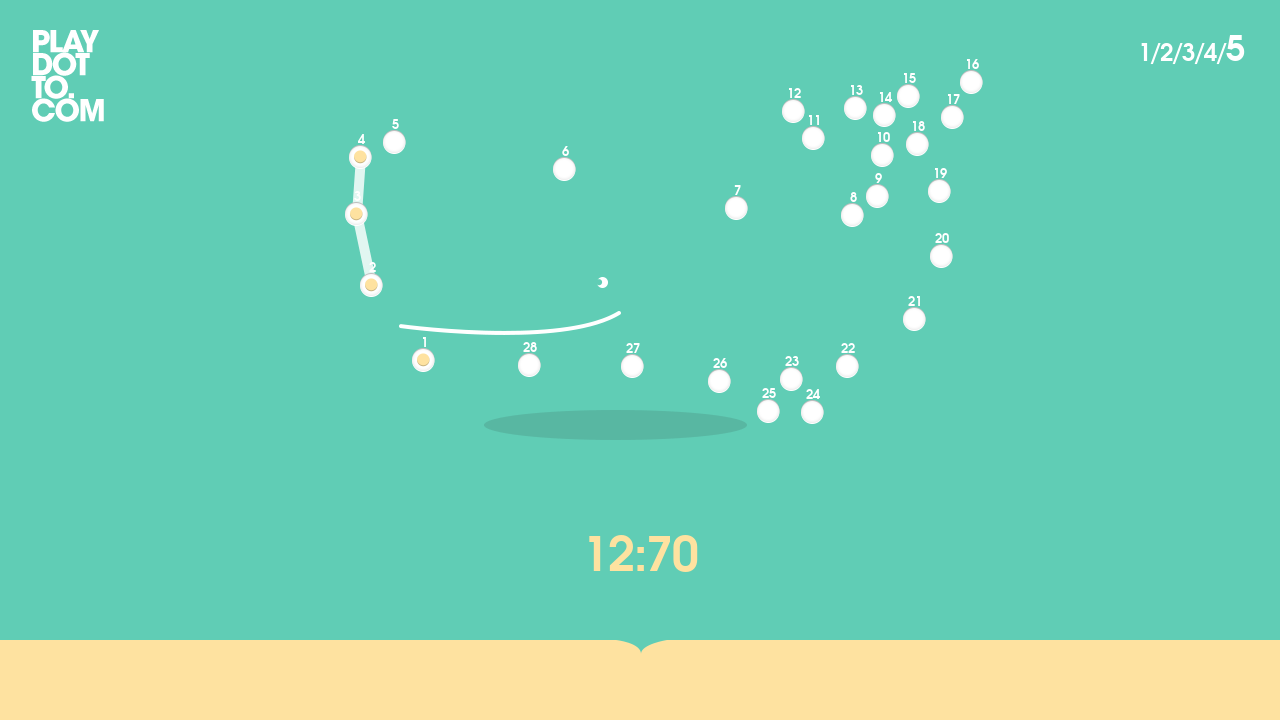

Moved to dot 5 of 28 in level 5 at (395, 142) on .dot >> nth=4
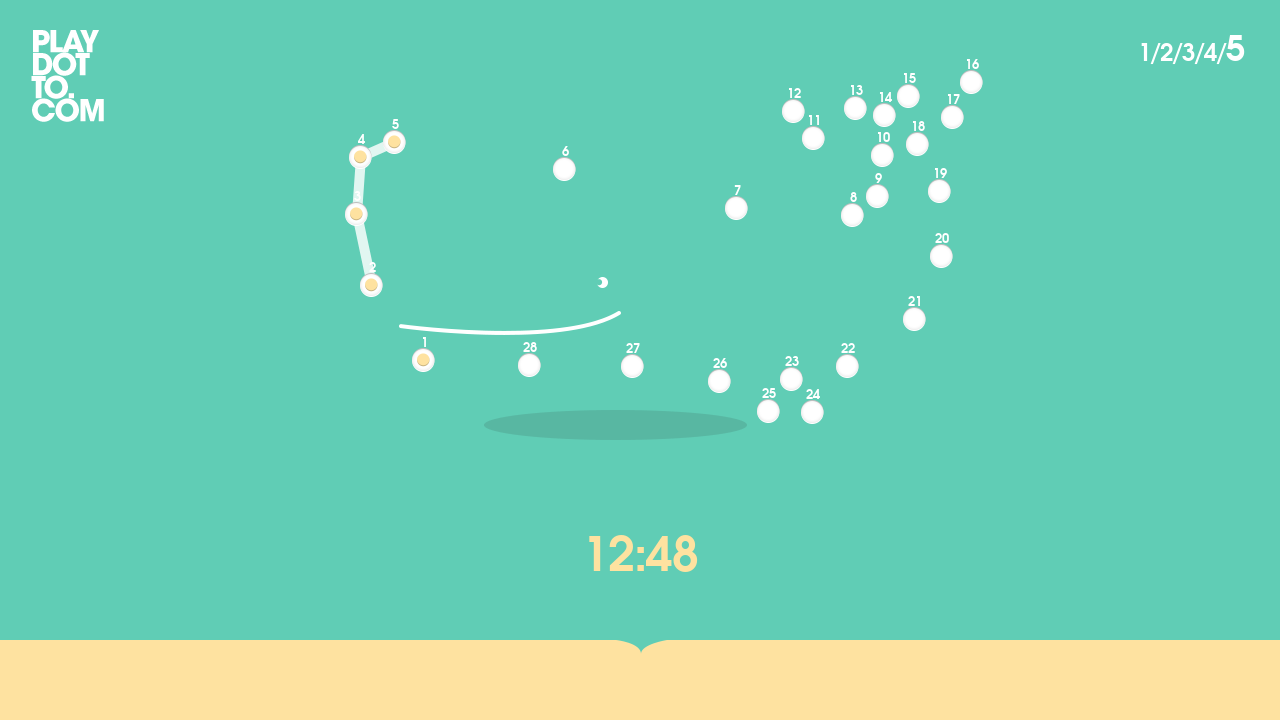

Moved to dot 6 of 28 in level 5 at (565, 169) on .dot >> nth=5
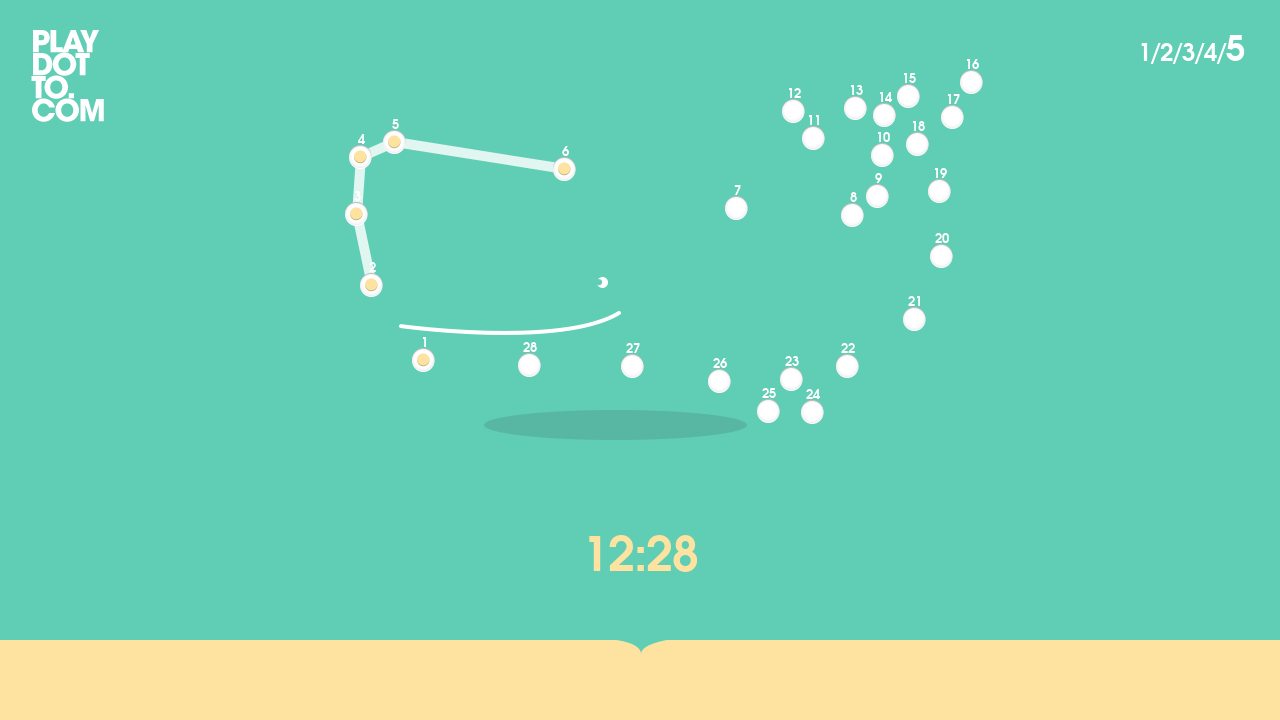

Moved to dot 7 of 28 in level 5 at (737, 208) on .dot >> nth=6
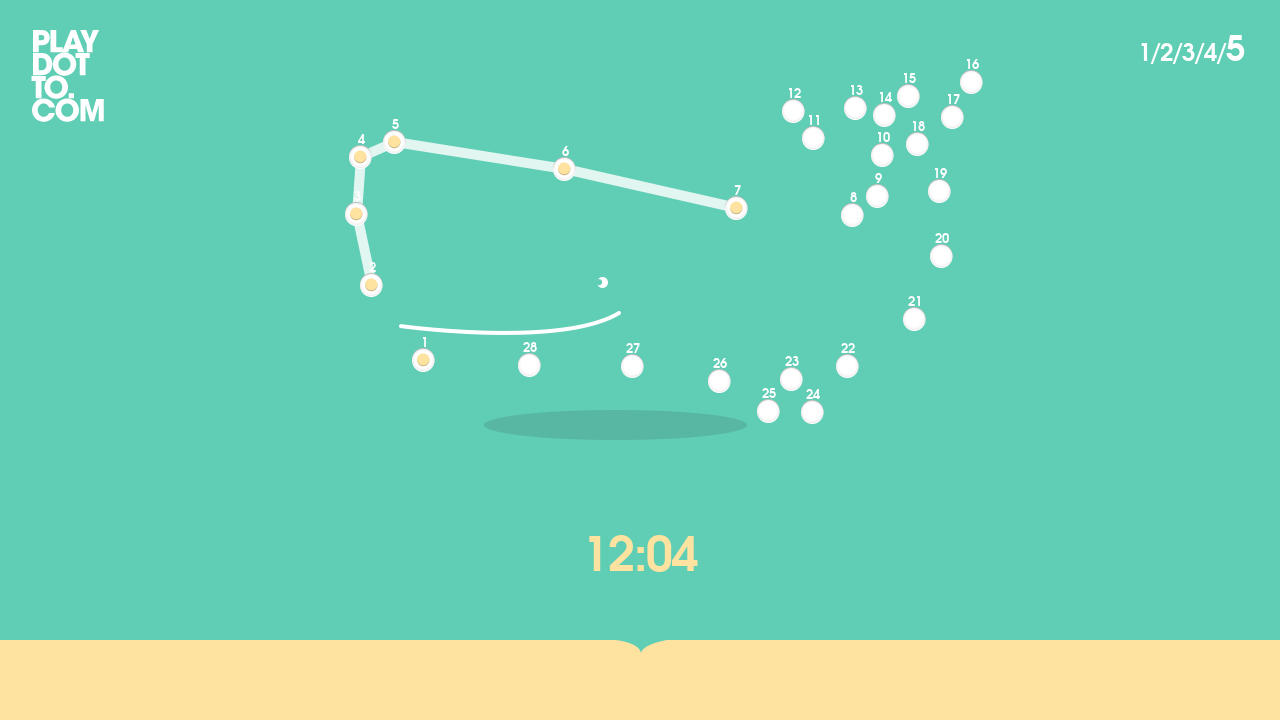

Moved to dot 8 of 28 in level 5 at (853, 215) on .dot >> nth=7
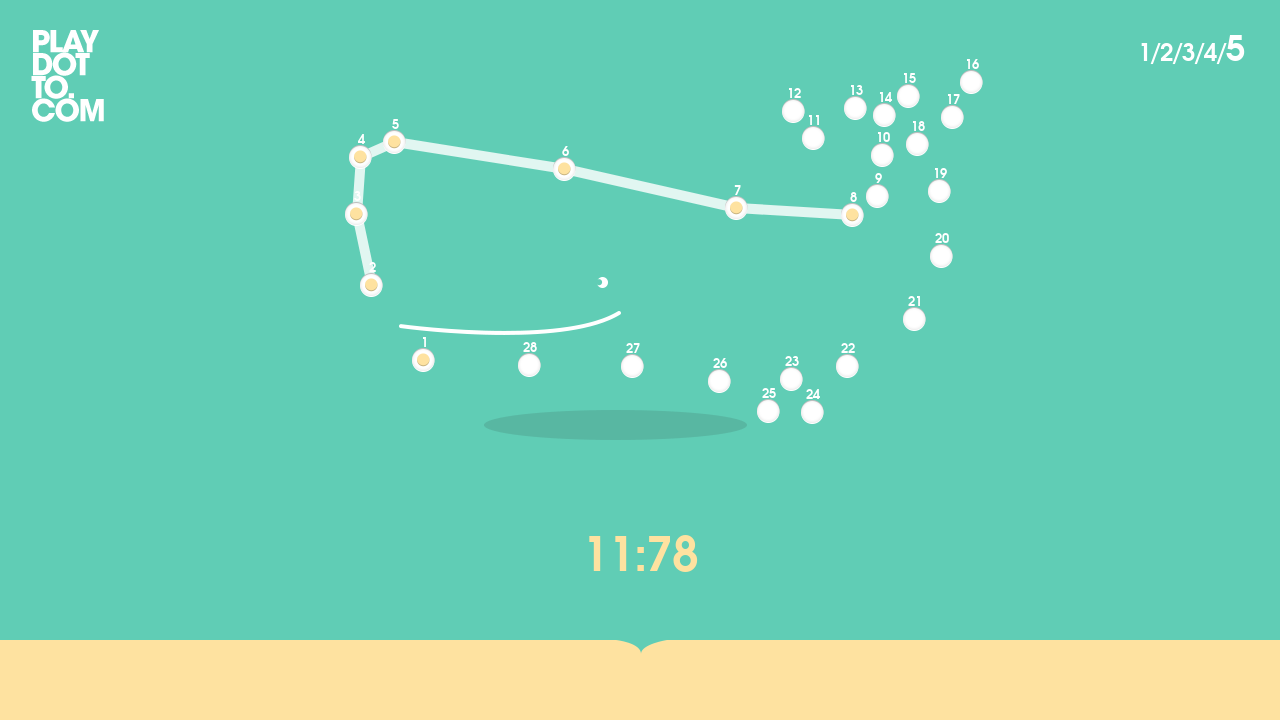

Moved to dot 9 of 28 in level 5 at (878, 196) on .dot >> nth=8
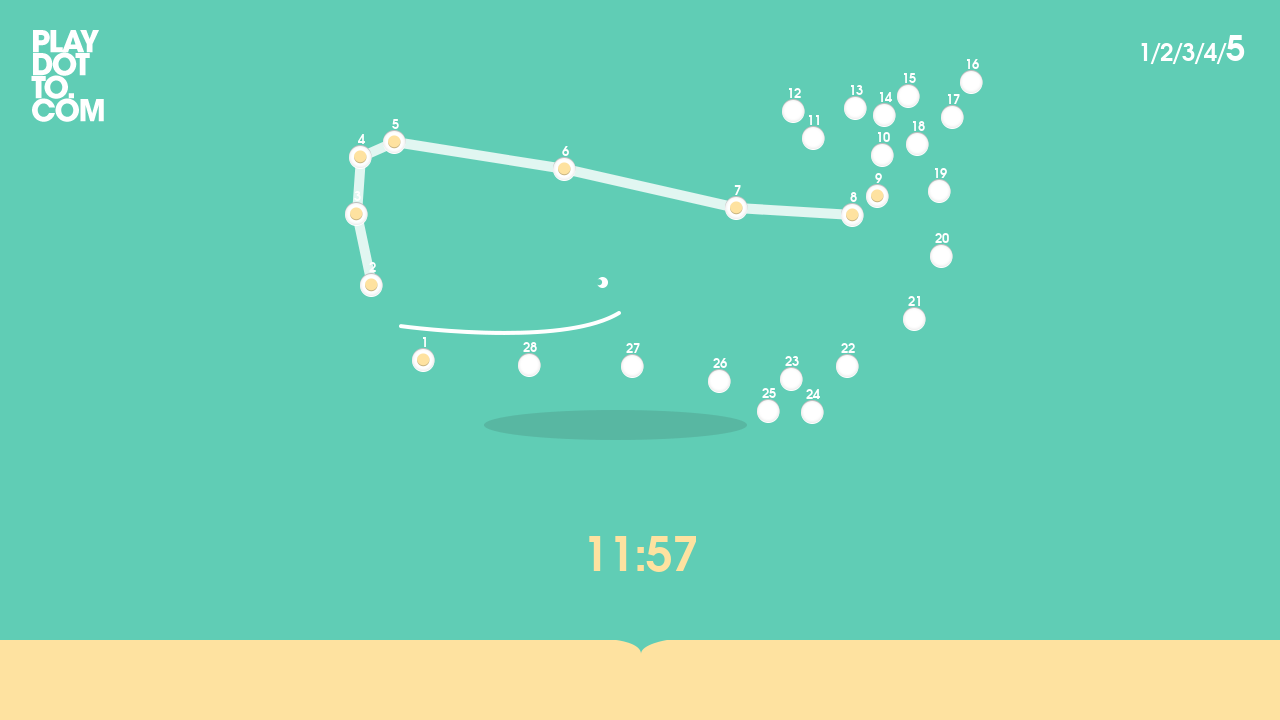

Moved to dot 10 of 28 in level 5 at (883, 155) on .dot >> nth=9
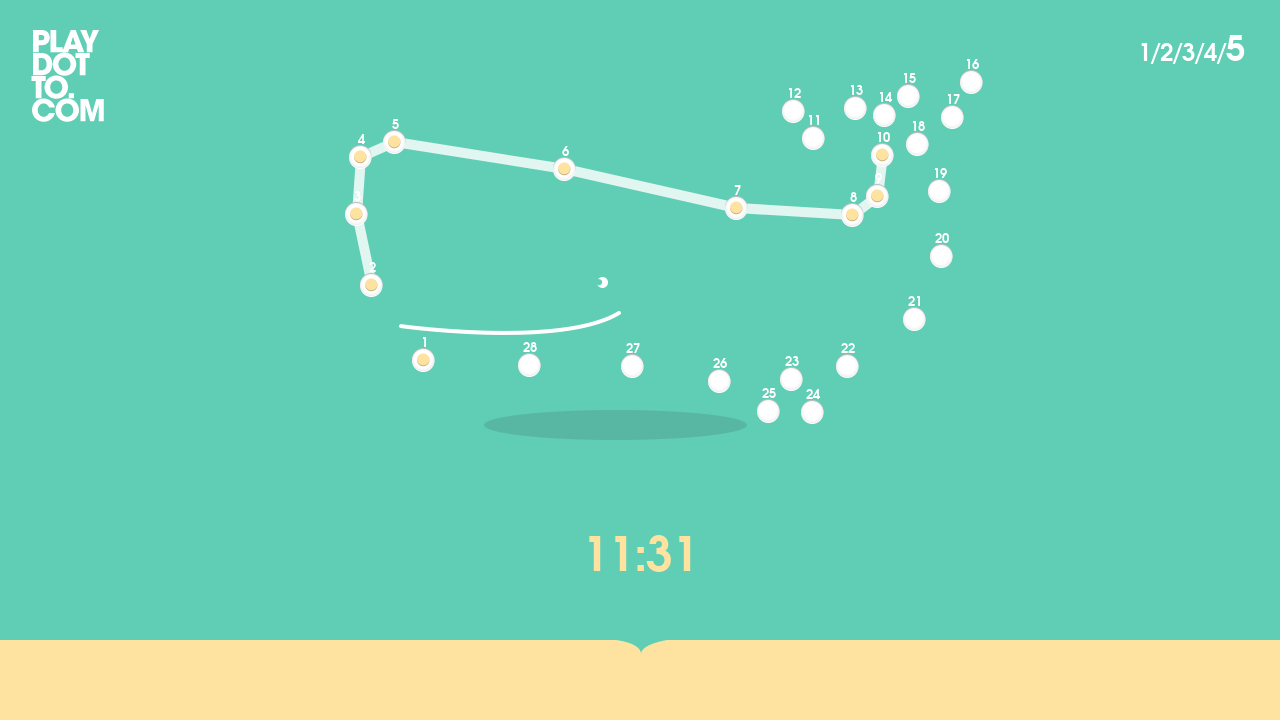

Moved to dot 11 of 28 in level 5 at (814, 138) on .dot >> nth=10
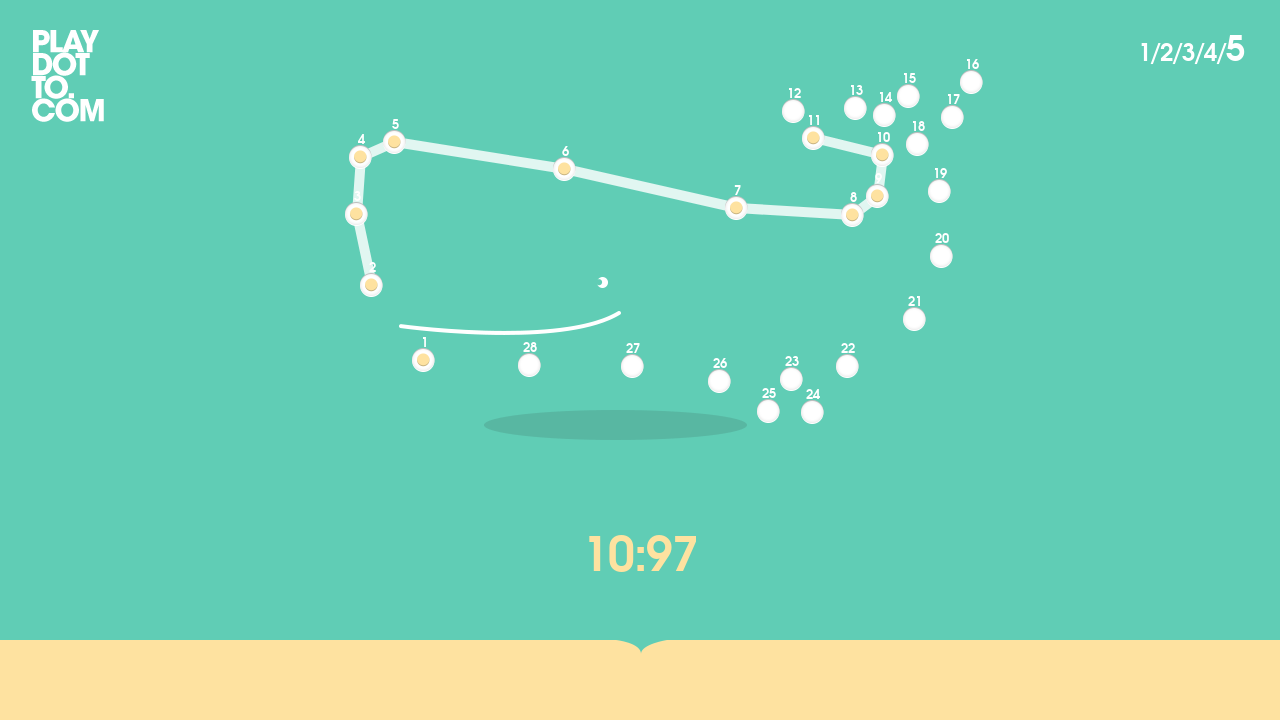

Moved to dot 12 of 28 in level 5 at (794, 111) on .dot >> nth=11
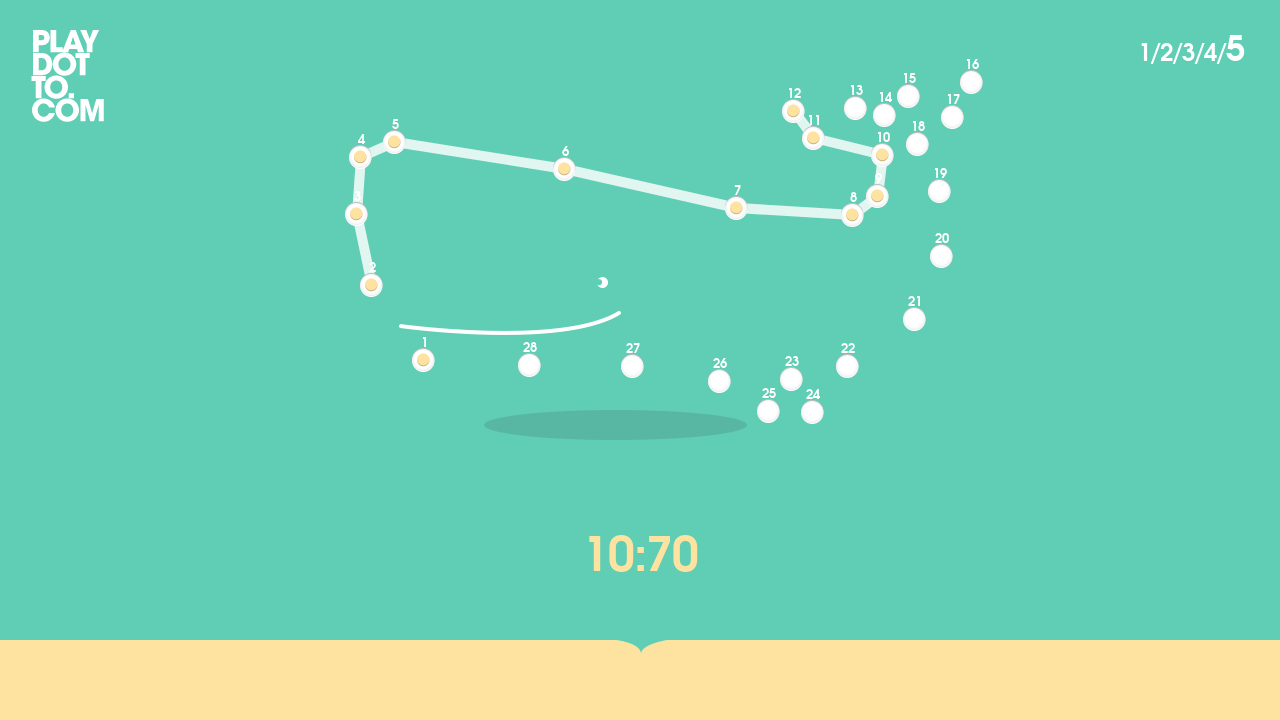

Moved to dot 13 of 28 in level 5 at (856, 108) on .dot >> nth=12
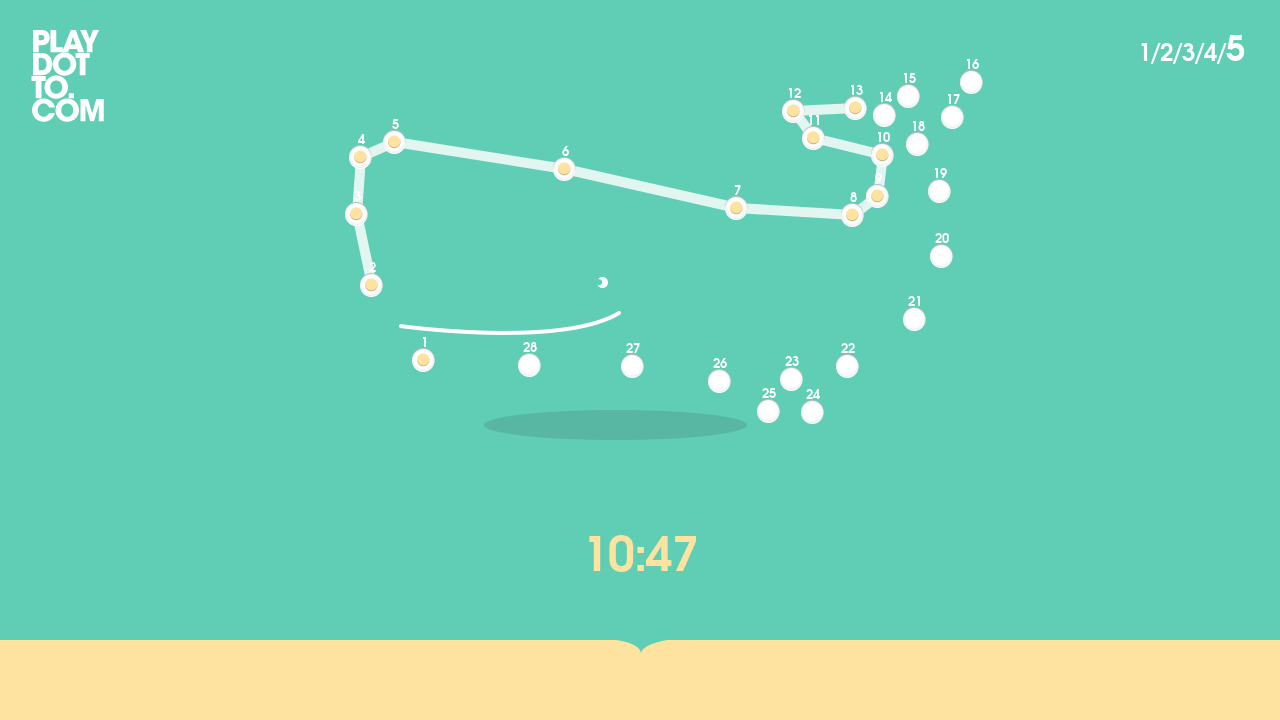

Moved to dot 14 of 28 in level 5 at (885, 115) on .dot >> nth=13
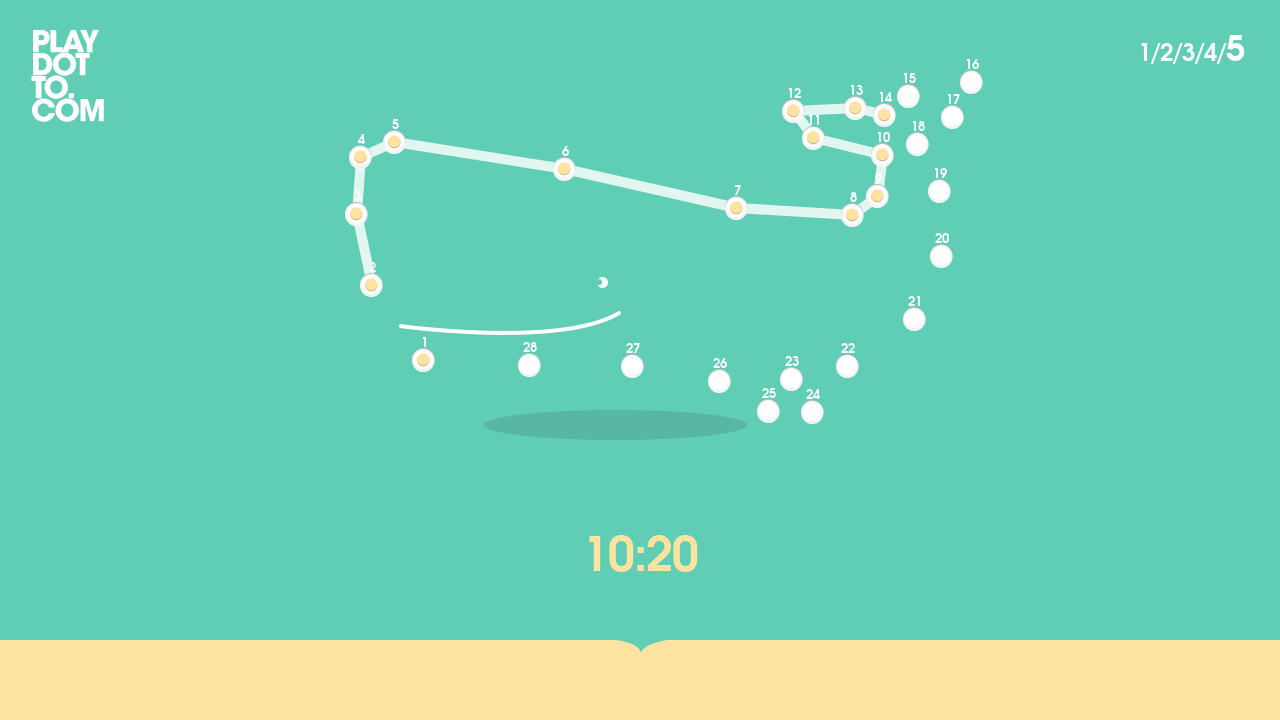

Moved to dot 15 of 28 in level 5 at (909, 96) on .dot >> nth=14
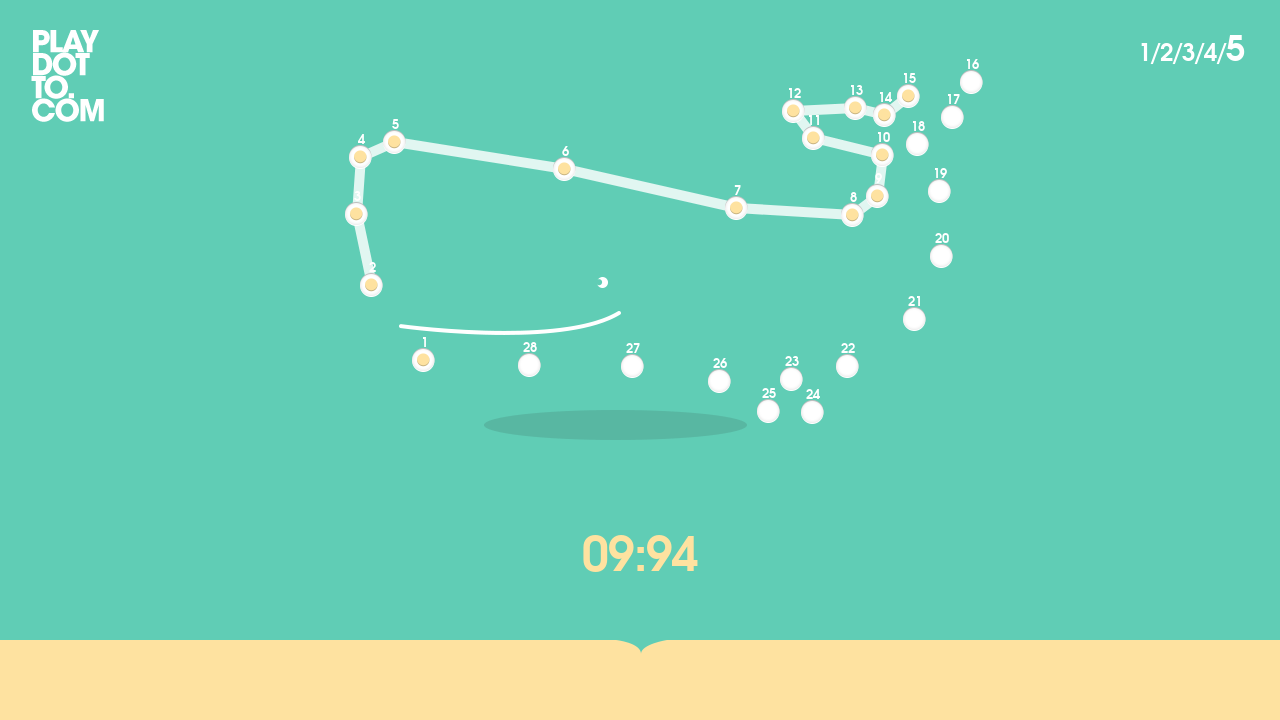

Moved to dot 16 of 28 in level 5 at (972, 82) on .dot >> nth=15
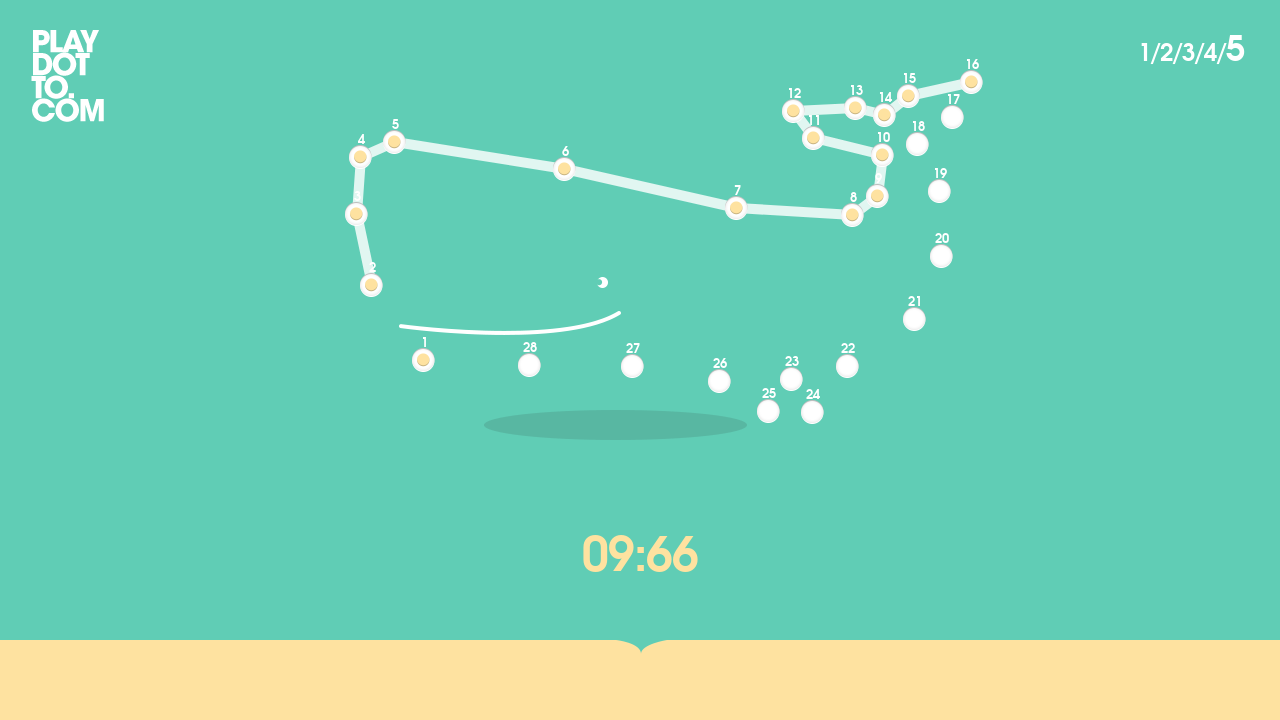

Moved to dot 17 of 28 in level 5 at (953, 117) on .dot >> nth=16
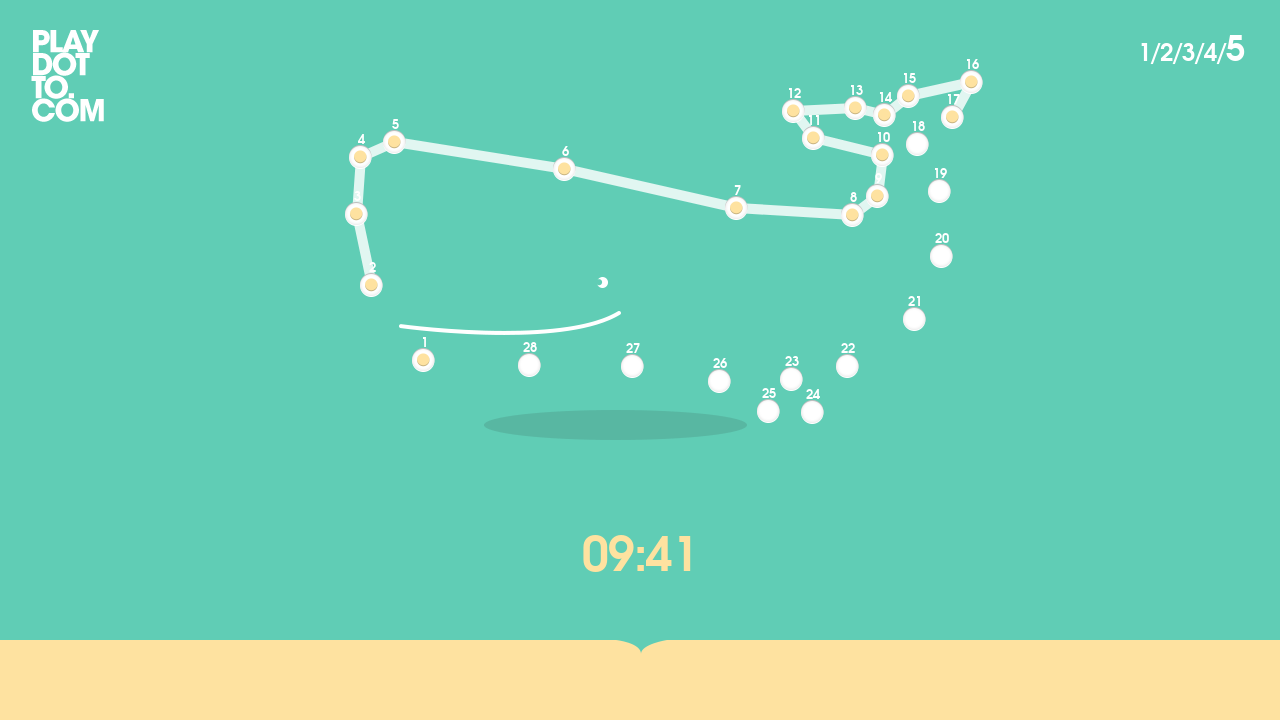

Moved to dot 18 of 28 in level 5 at (918, 144) on .dot >> nth=17
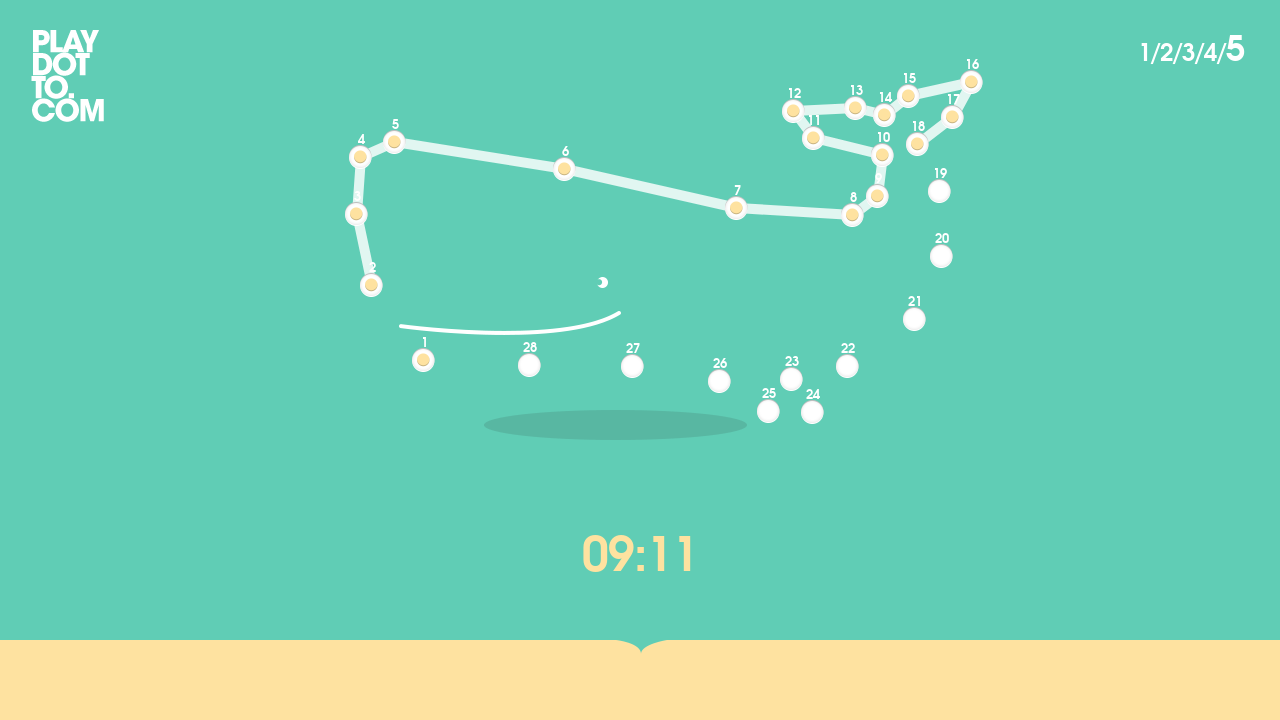

Moved to dot 19 of 28 in level 5 at (940, 191) on .dot >> nth=18
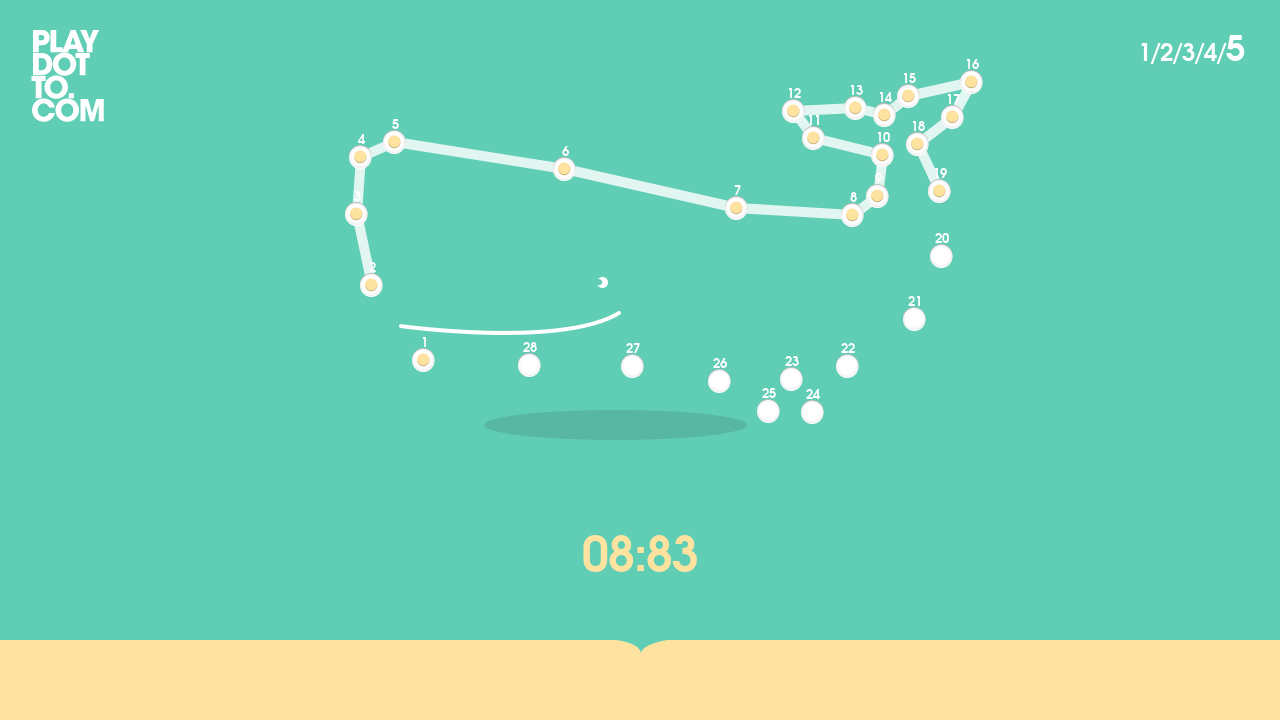

Moved to dot 20 of 28 in level 5 at (942, 256) on .dot >> nth=19
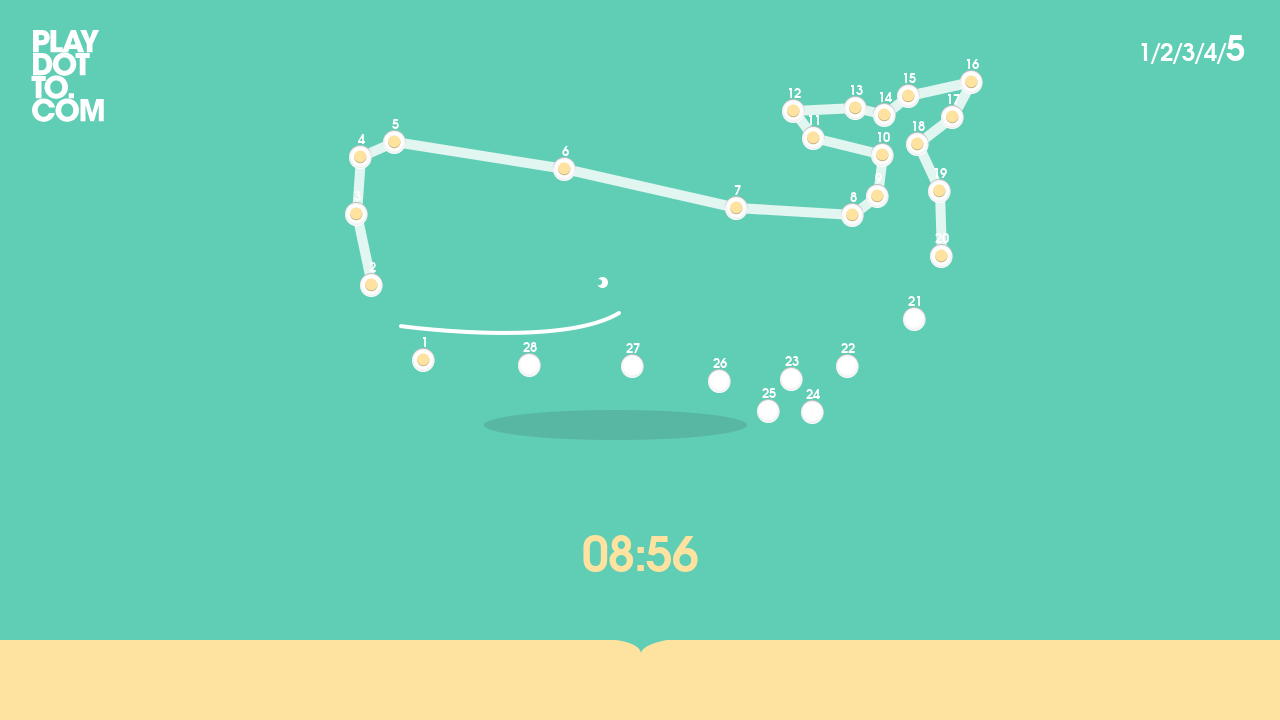

Moved to dot 21 of 28 in level 5 at (915, 319) on .dot >> nth=20
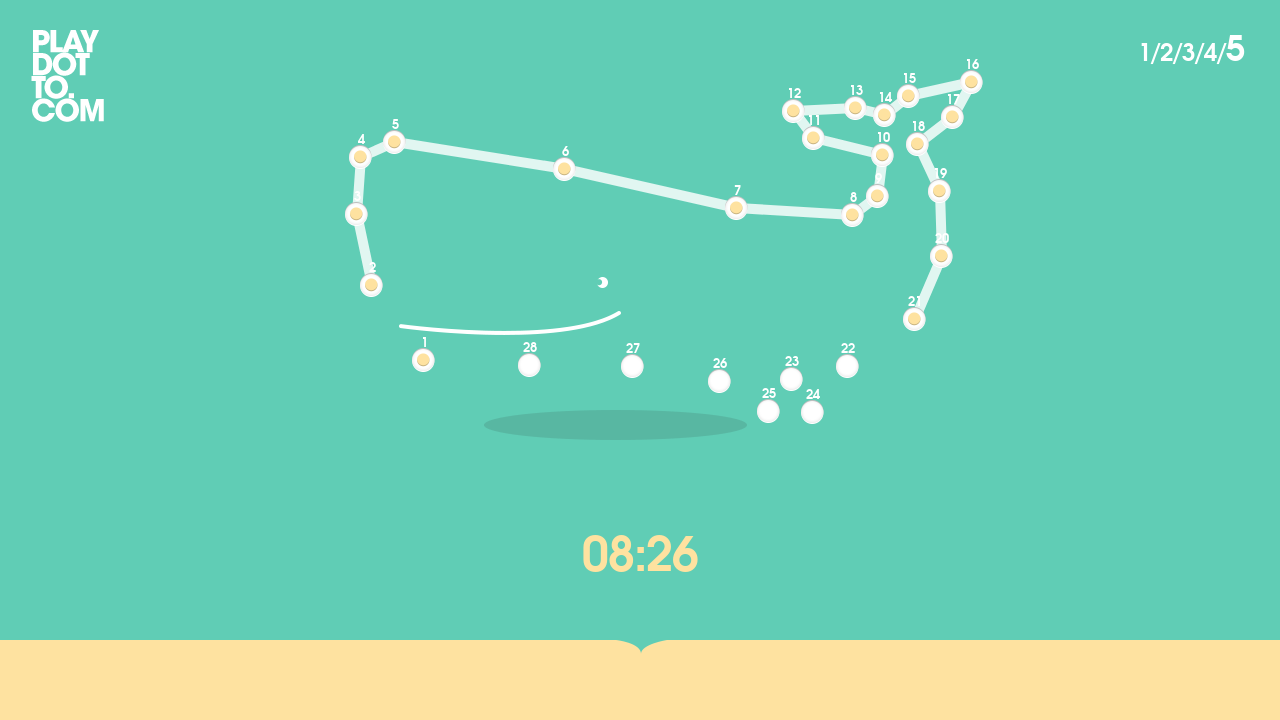

Moved to dot 22 of 28 in level 5 at (848, 366) on .dot >> nth=21
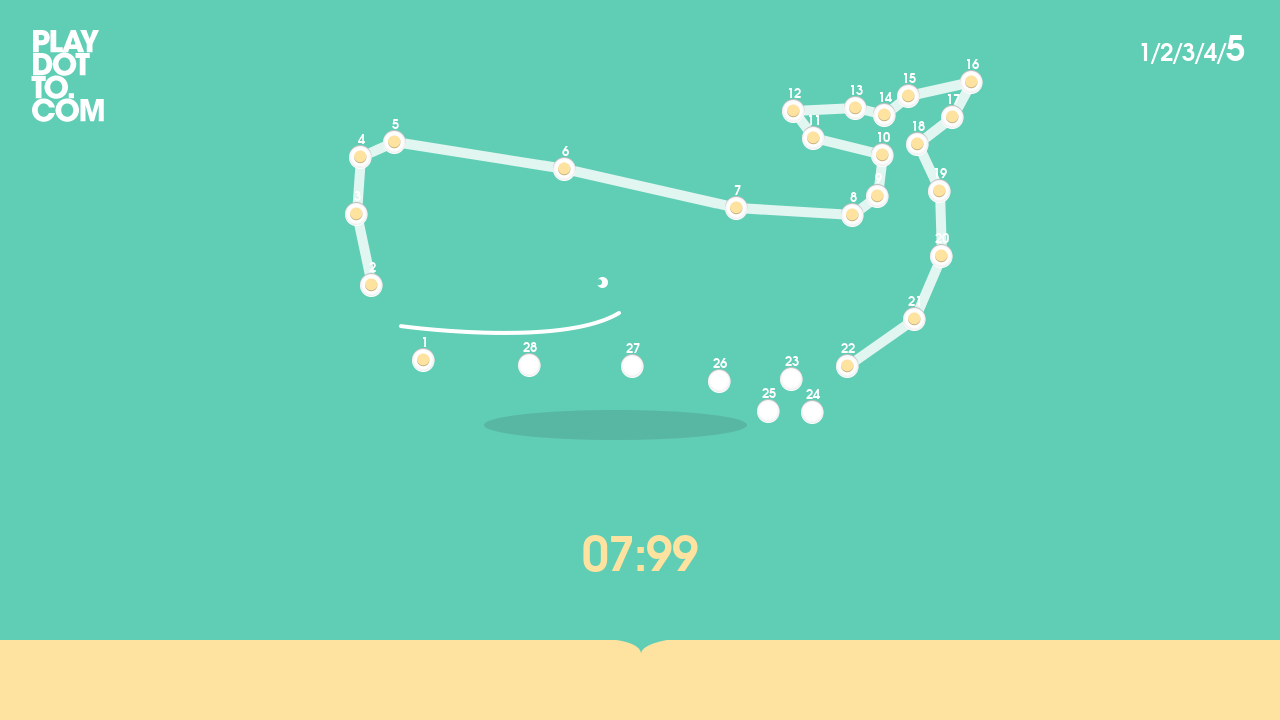

Moved to dot 23 of 28 in level 5 at (792, 379) on .dot >> nth=22
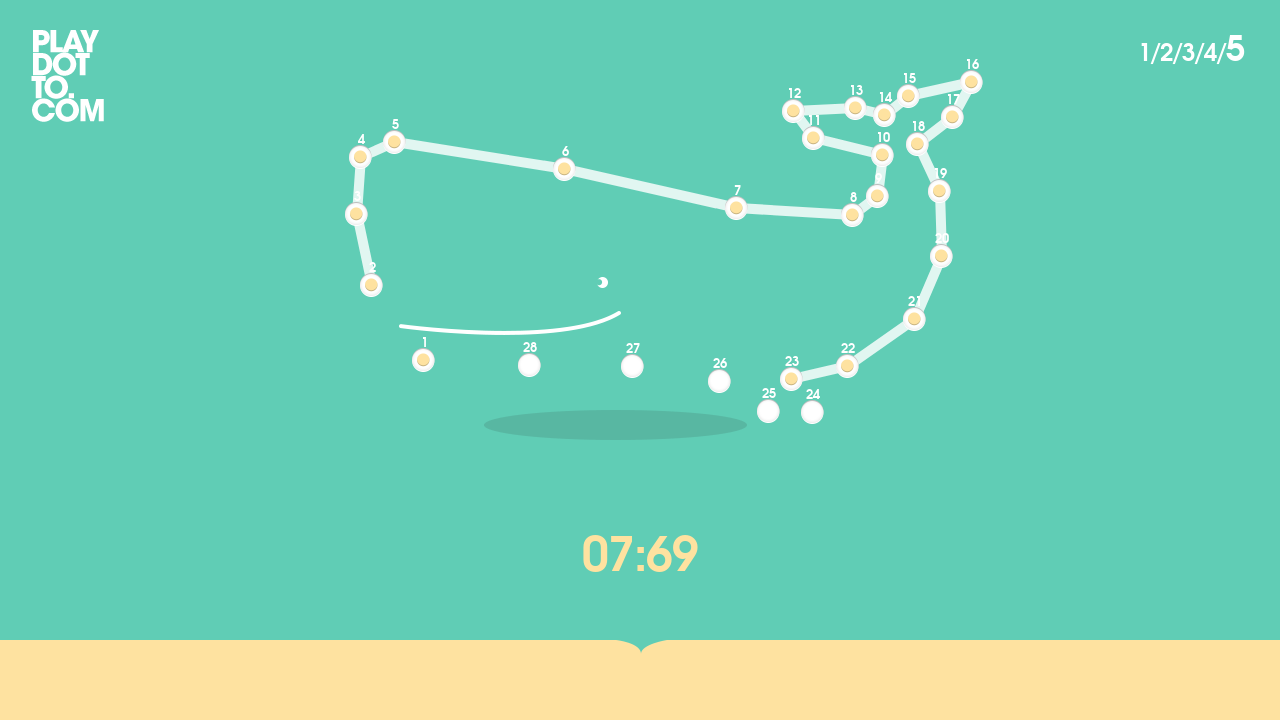

Moved to dot 24 of 28 in level 5 at (813, 412) on .dot >> nth=23
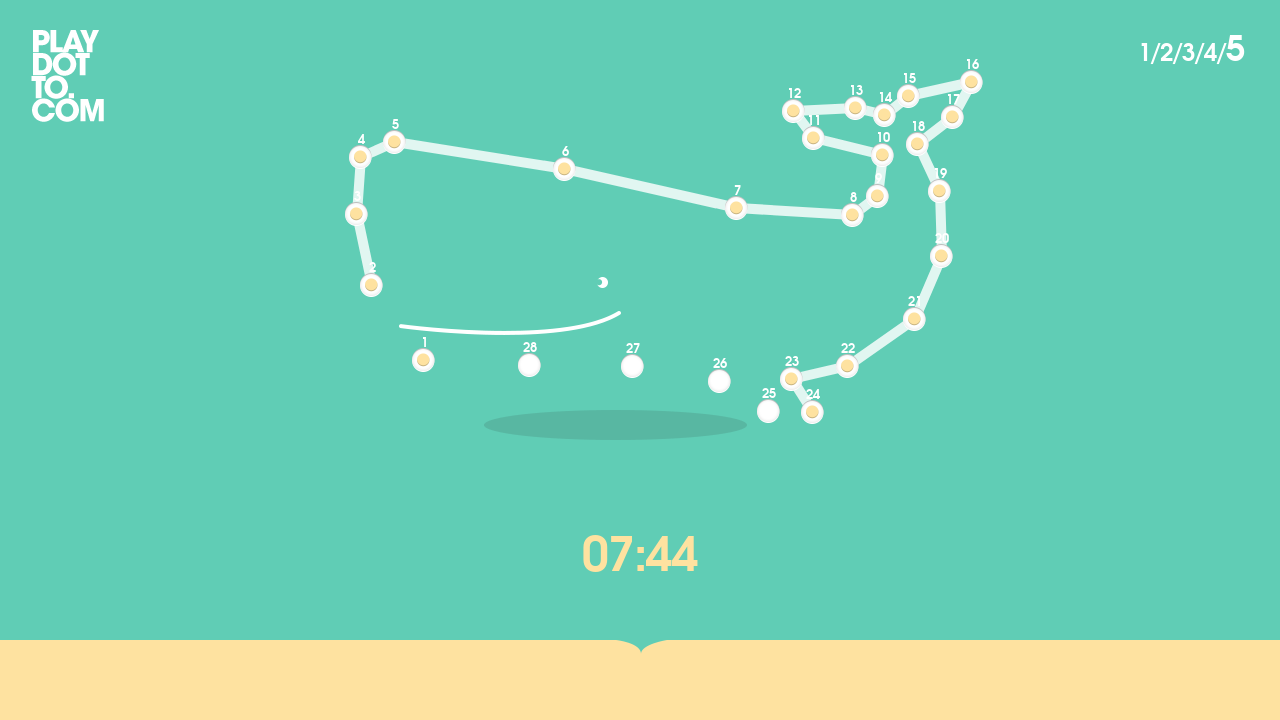

Moved to dot 25 of 28 in level 5 at (769, 411) on .dot >> nth=24
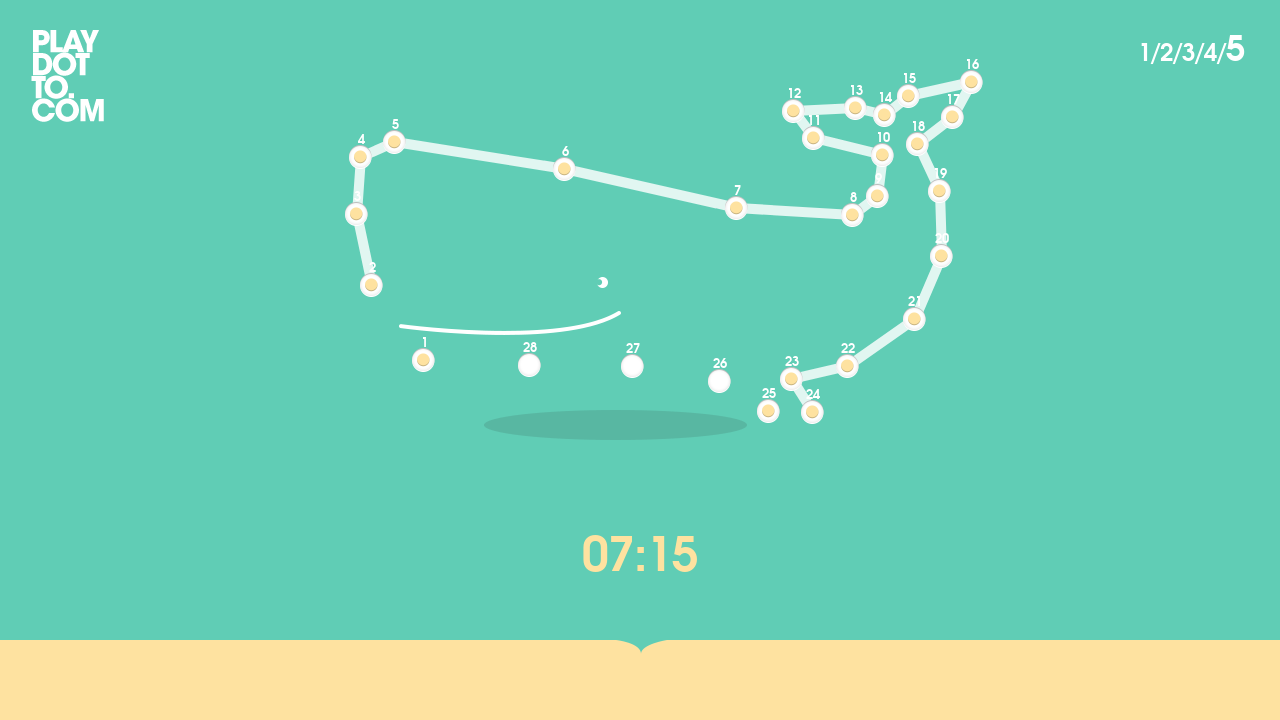

Moved to dot 26 of 28 in level 5 at (720, 381) on .dot >> nth=25
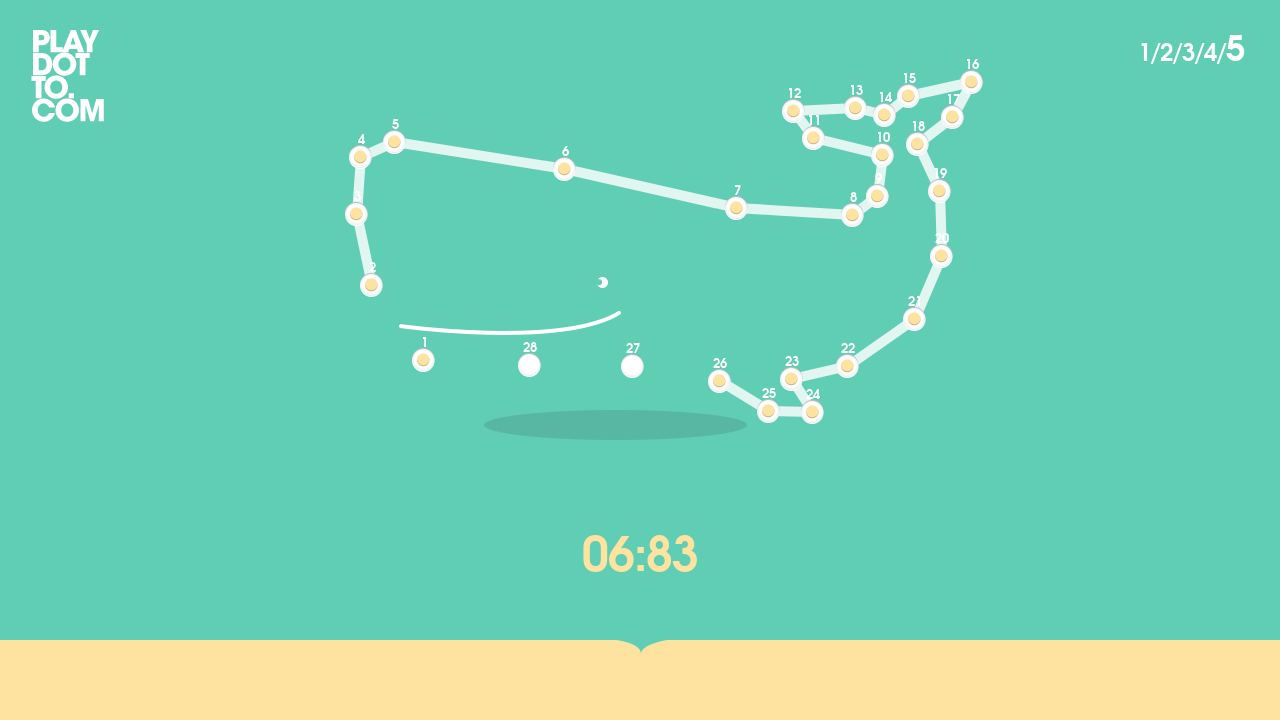

Moved to dot 27 of 28 in level 5 at (633, 366) on .dot >> nth=26
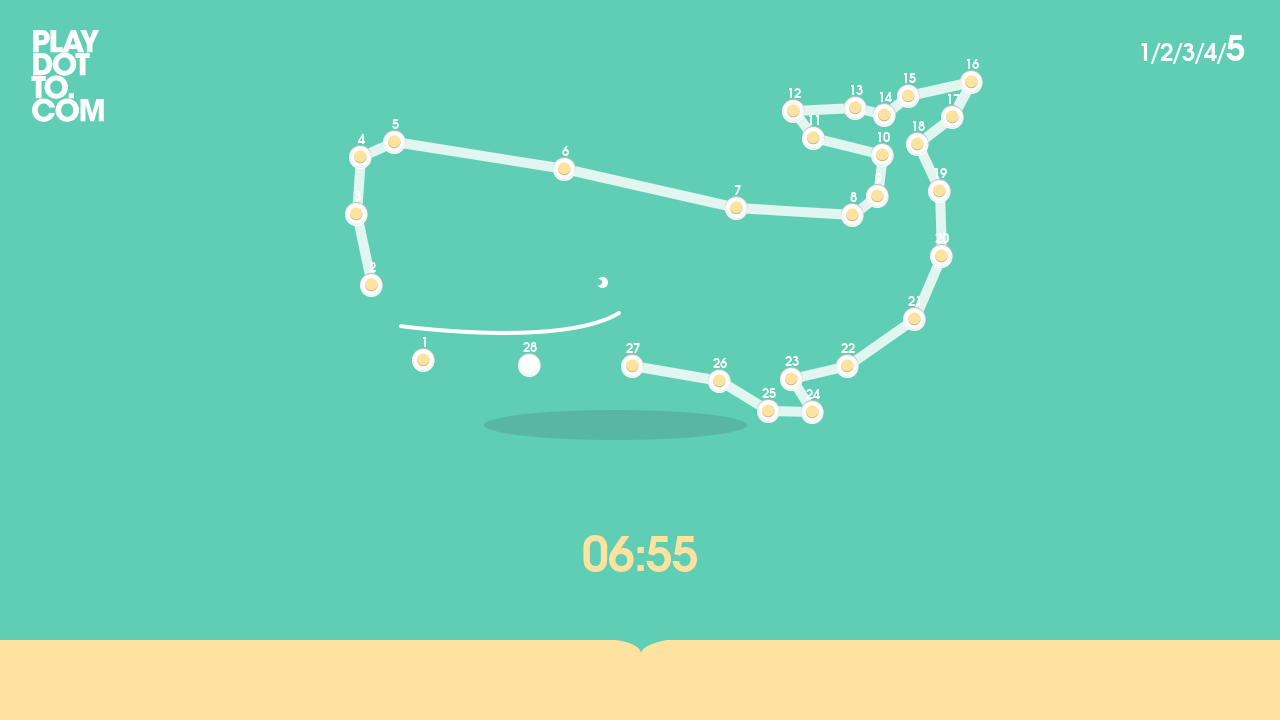

Moved to dot 28 of 28 in level 5 at (530, 365) on .dot >> nth=27
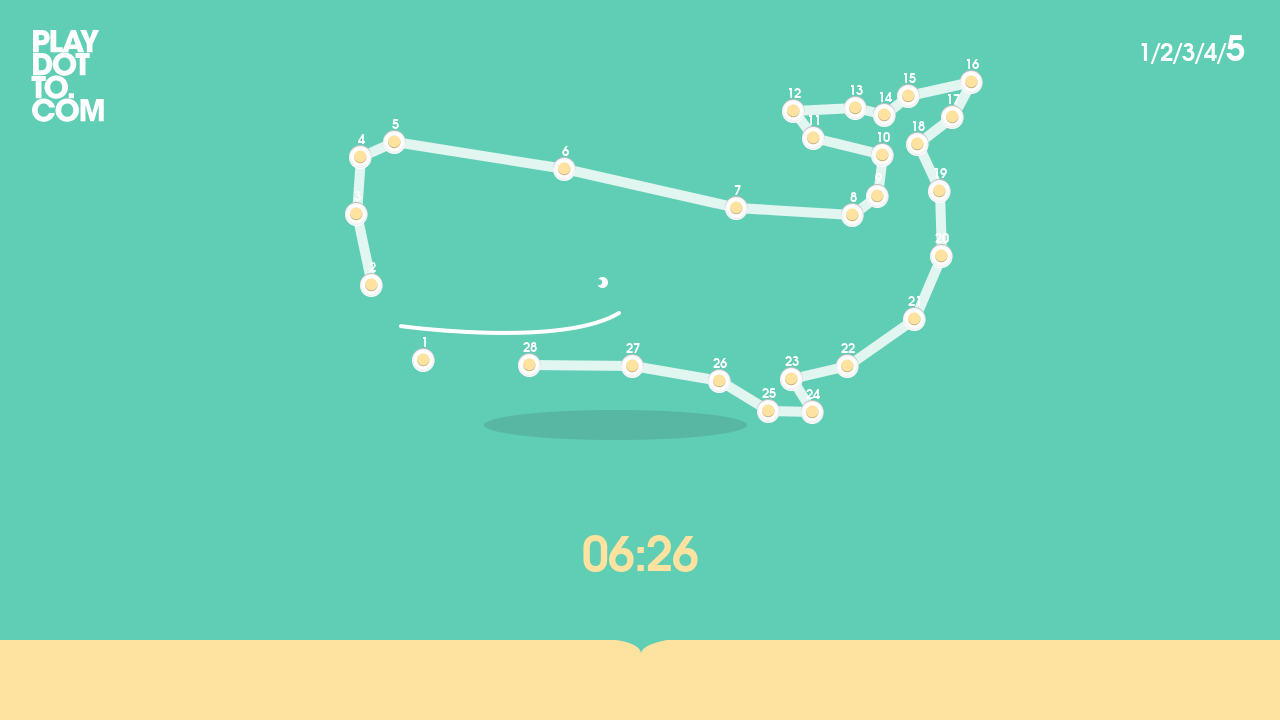

Returned to first dot to complete shape in level 5 at (424, 360) on .dot >> nth=0
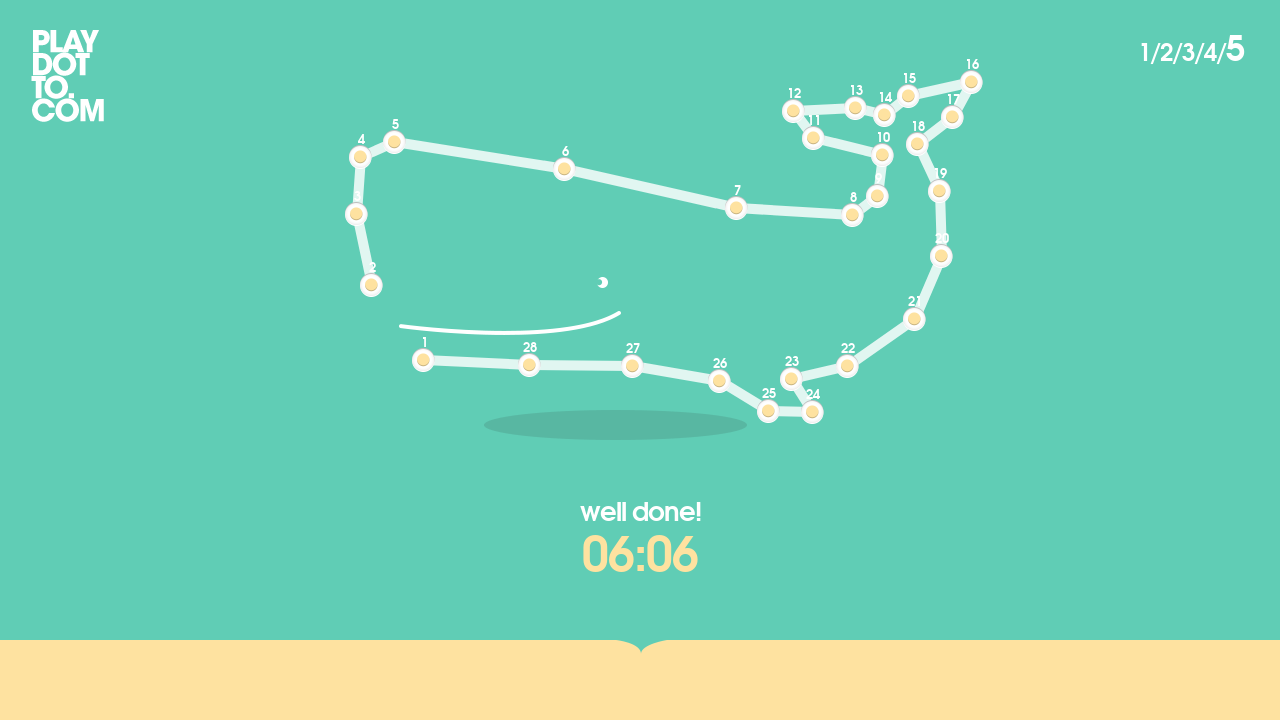

Released mouse to complete level 5 at (424, 360)
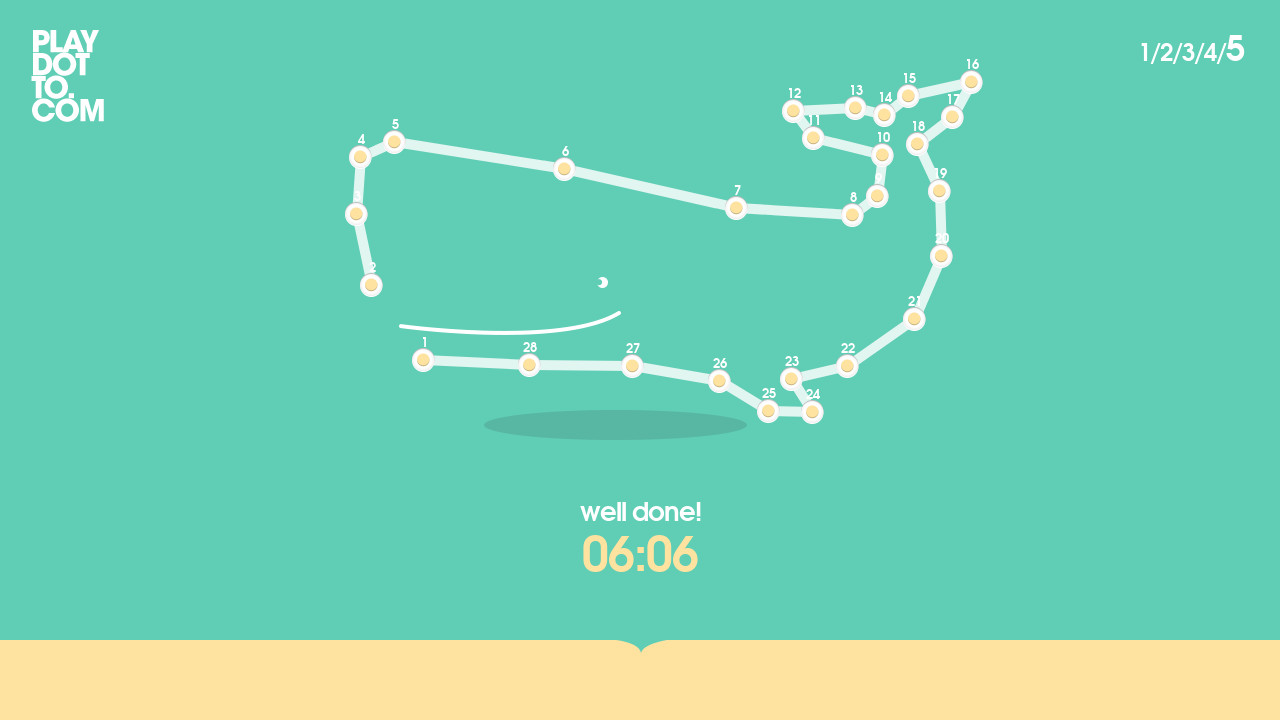

Victory screen appeared - all 5 levels completed
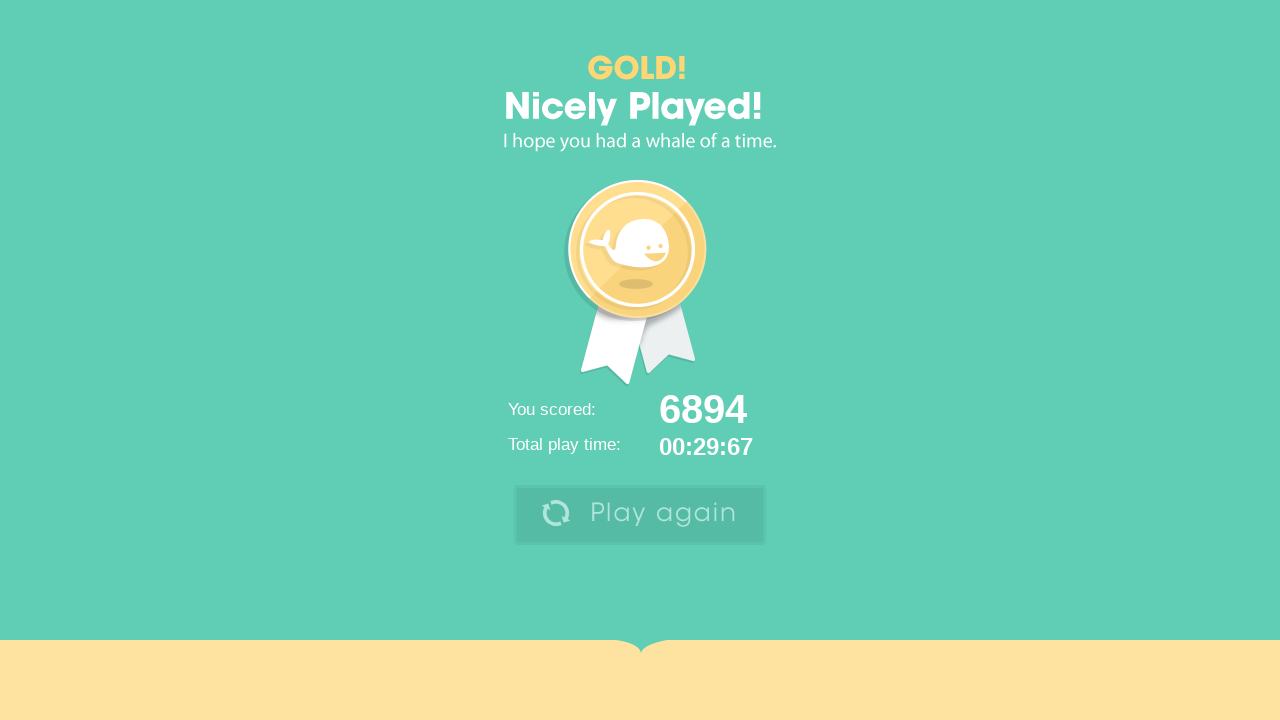

Score element verified on victory screen
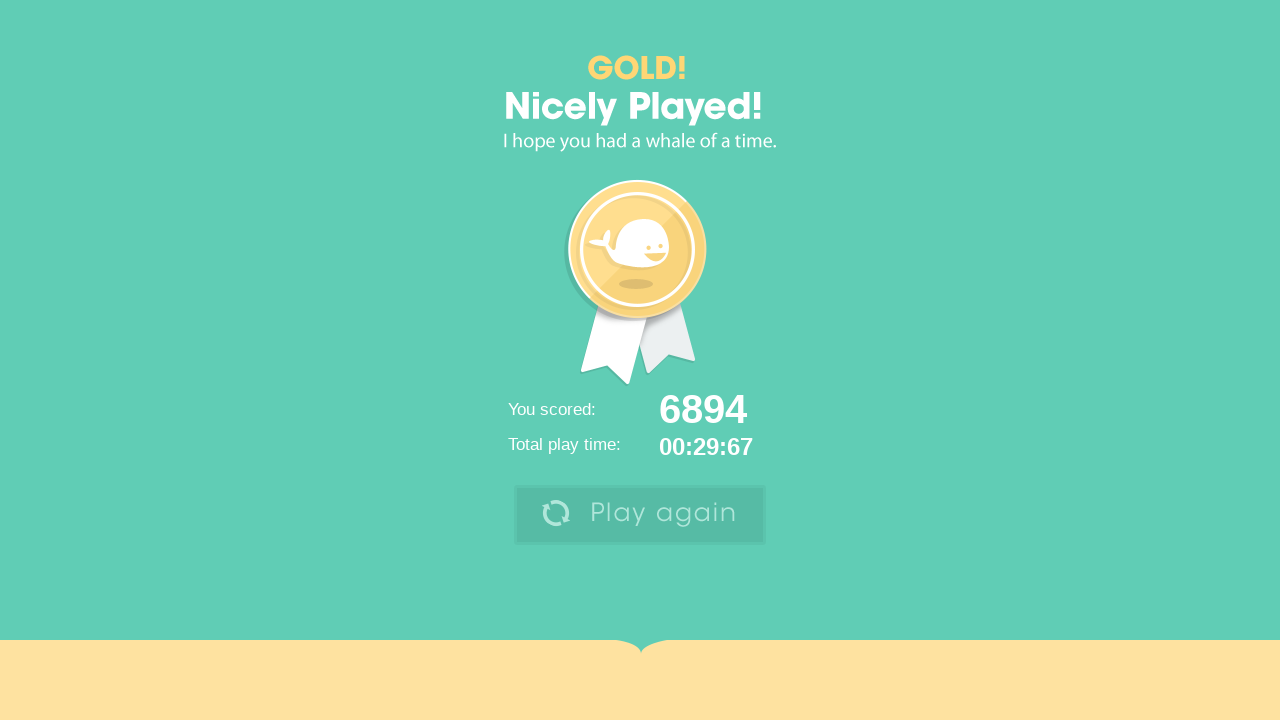

Play time element verified on victory screen
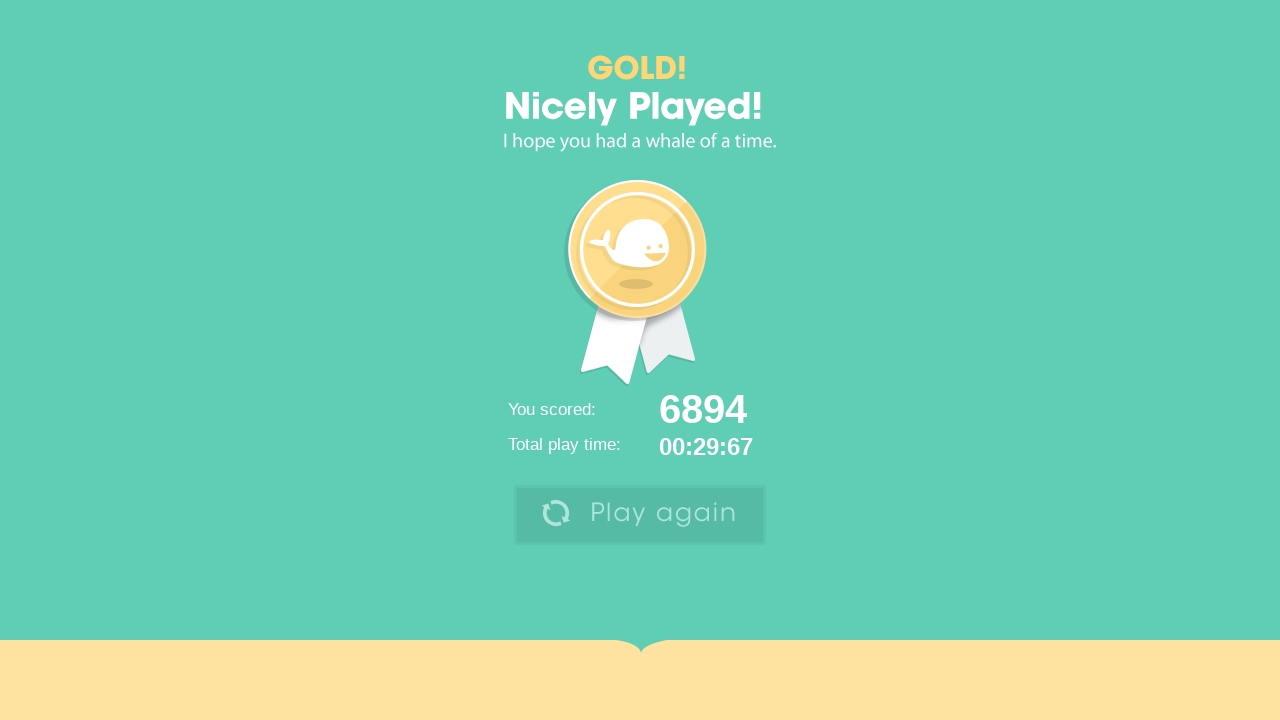

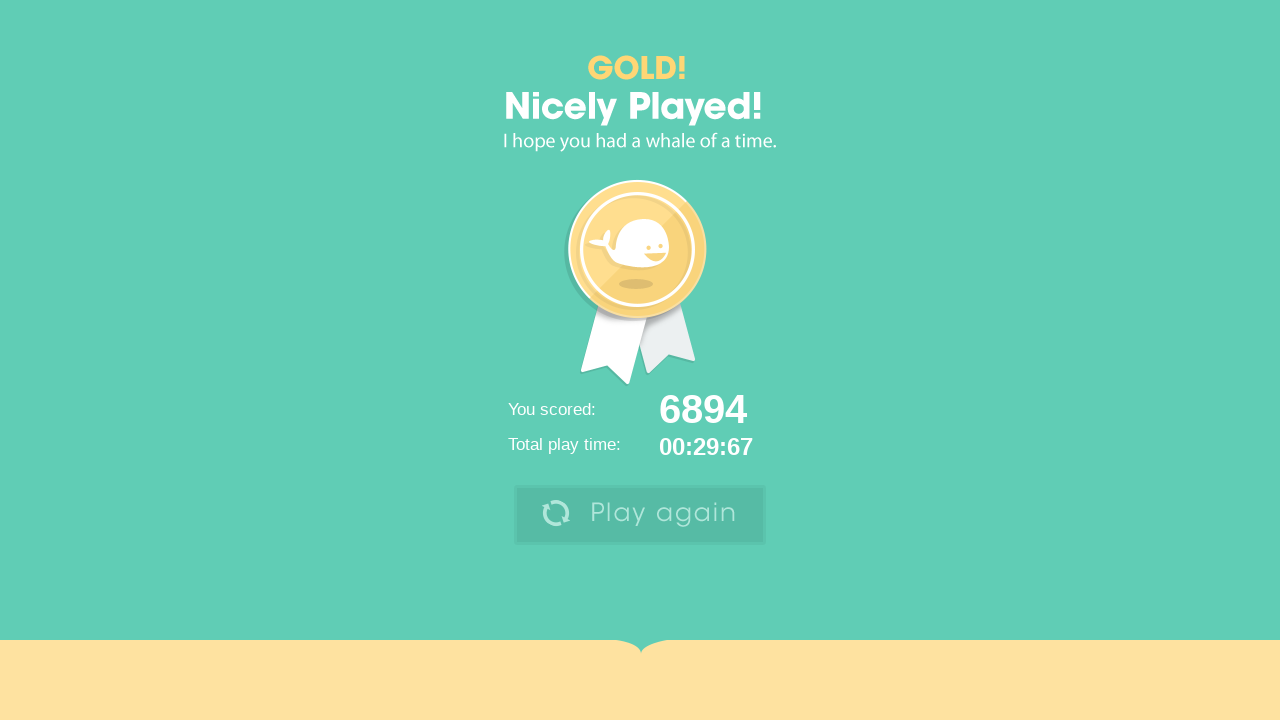